Tests the "Tricentis Tosca Olympics" game by reading instructions and pressing arrow keys accordingly until winning

Starting URL: https://obstaclecourse.tricentis.com/Obstacles/82018

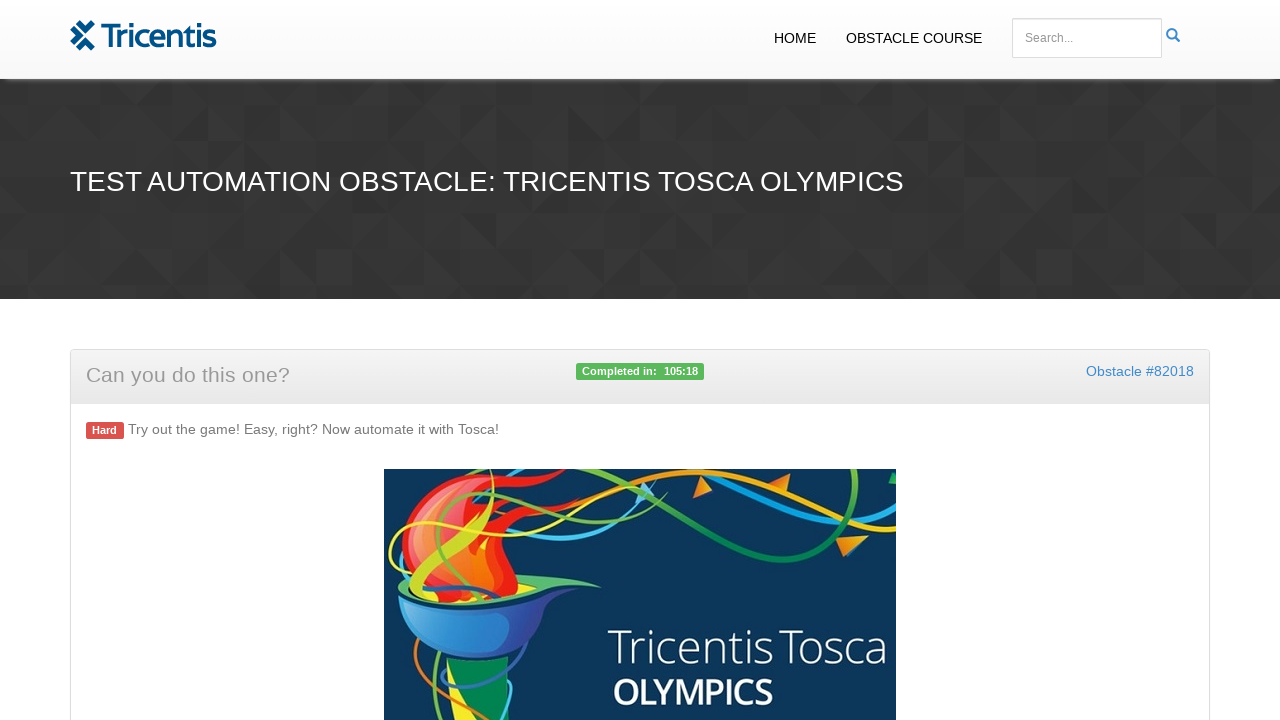

Clicked start button to begin Tricentis Tosca Olympics game at (640, 360) on #start
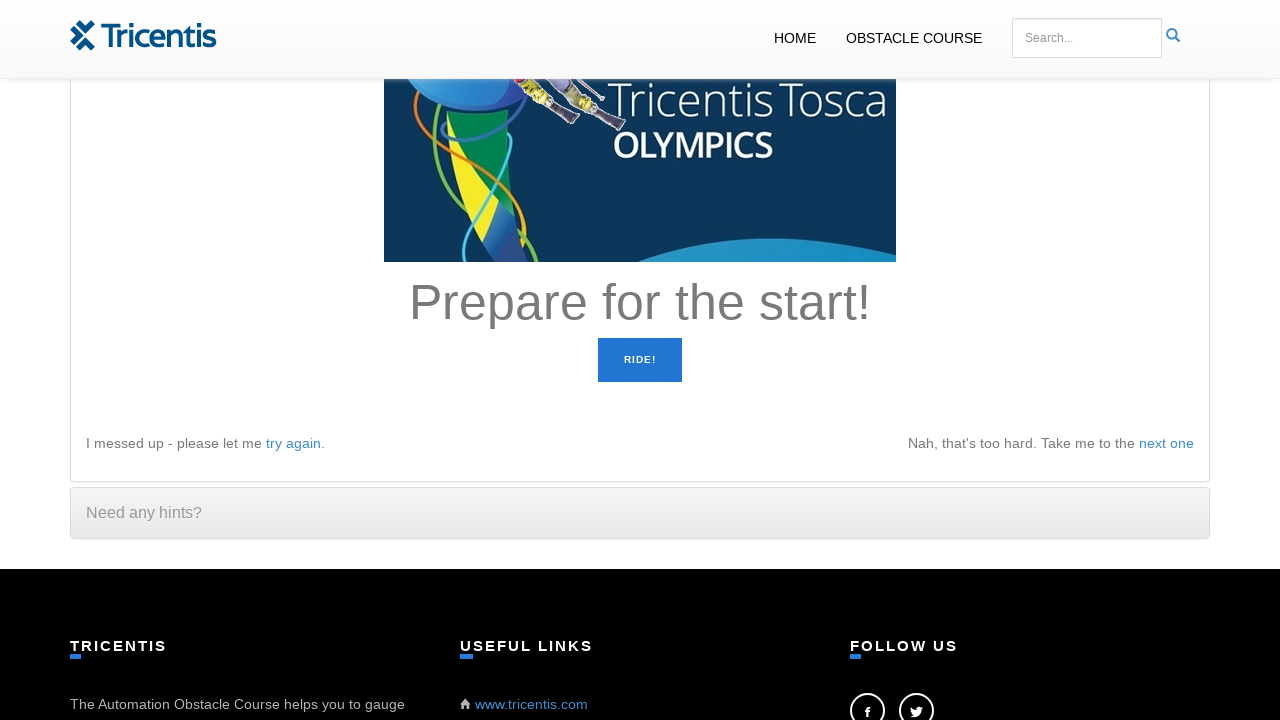

Read instruction: 'Prepare for the start!'
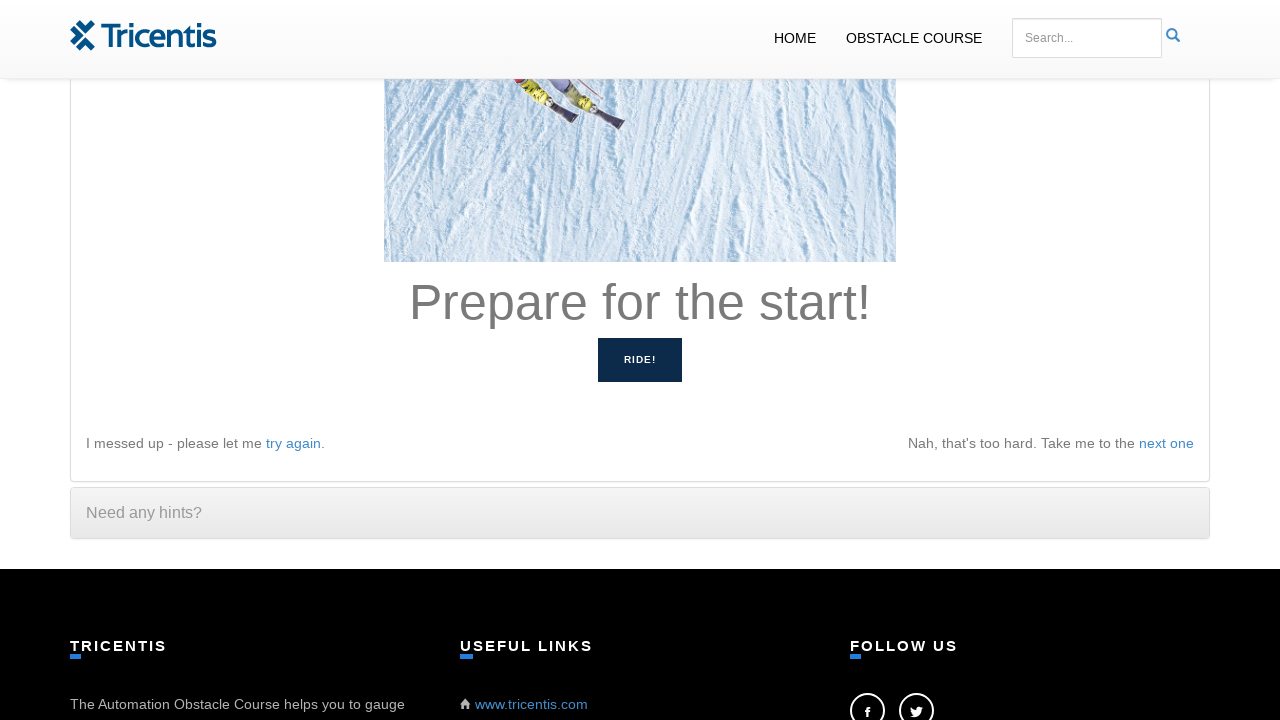

Read instruction: 'Prepare for the start!'
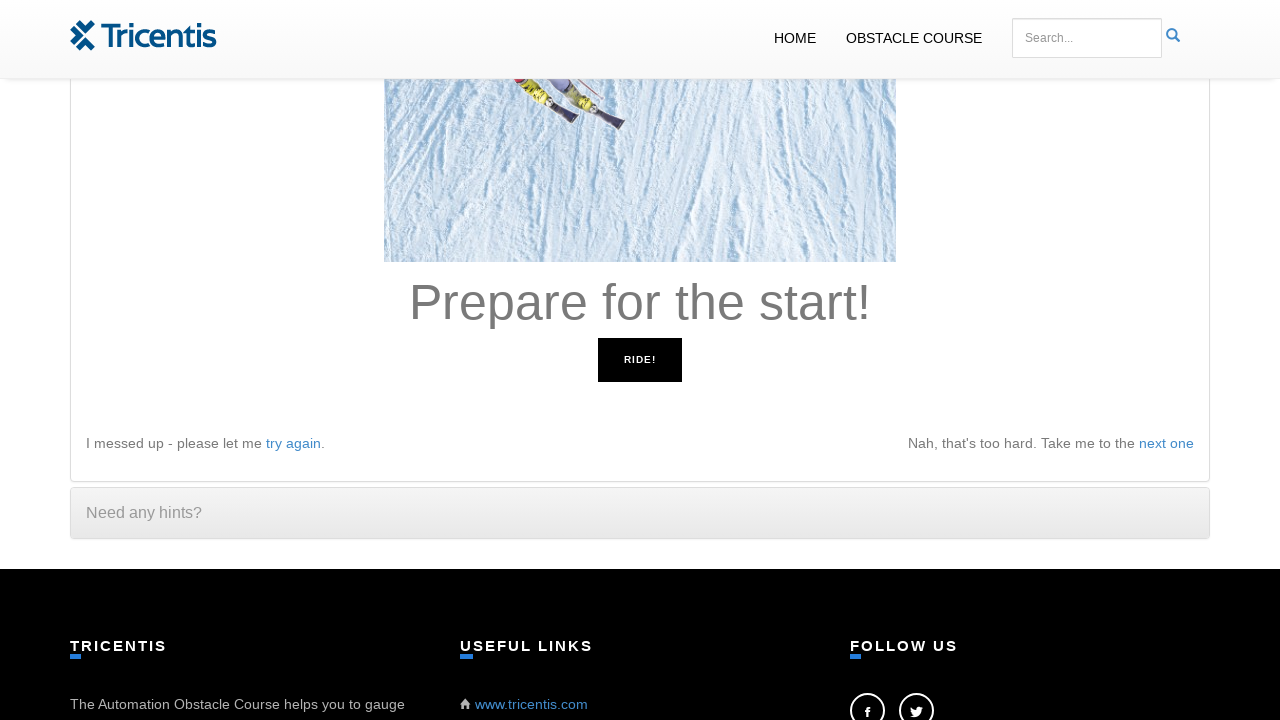

Read instruction: 'Prepare for the start!'
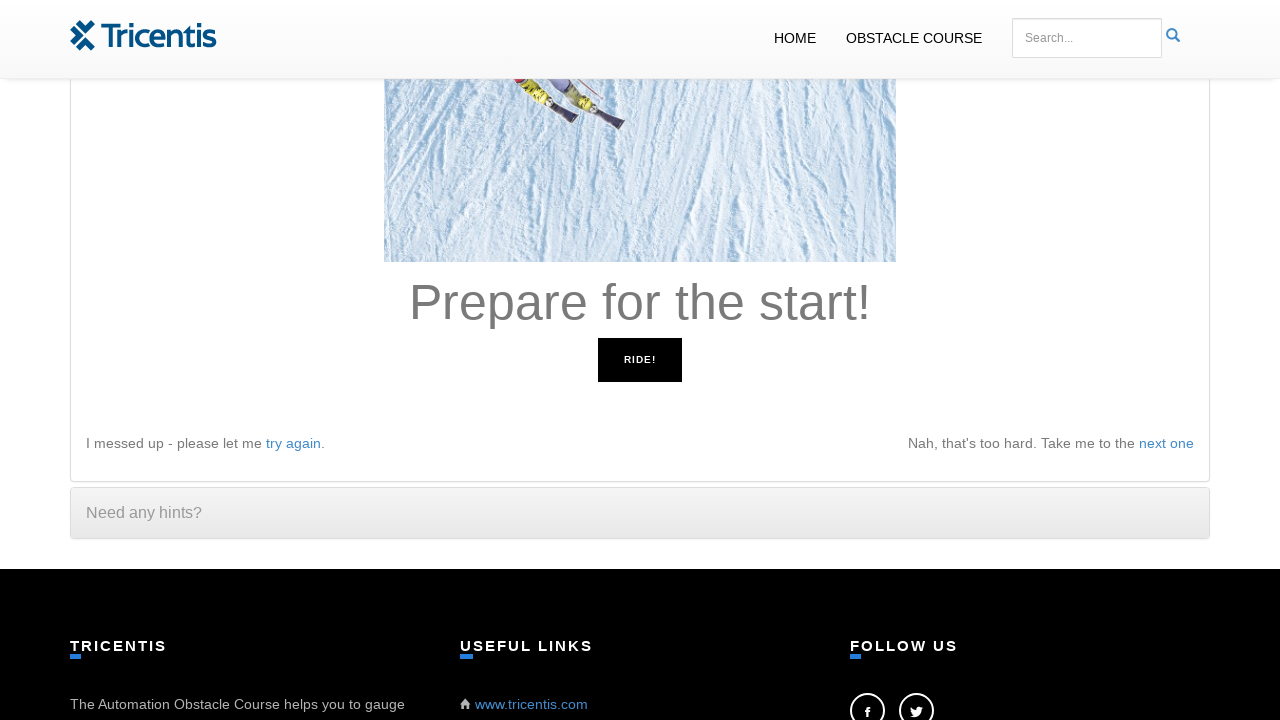

Read instruction: 'Prepare for the start!'
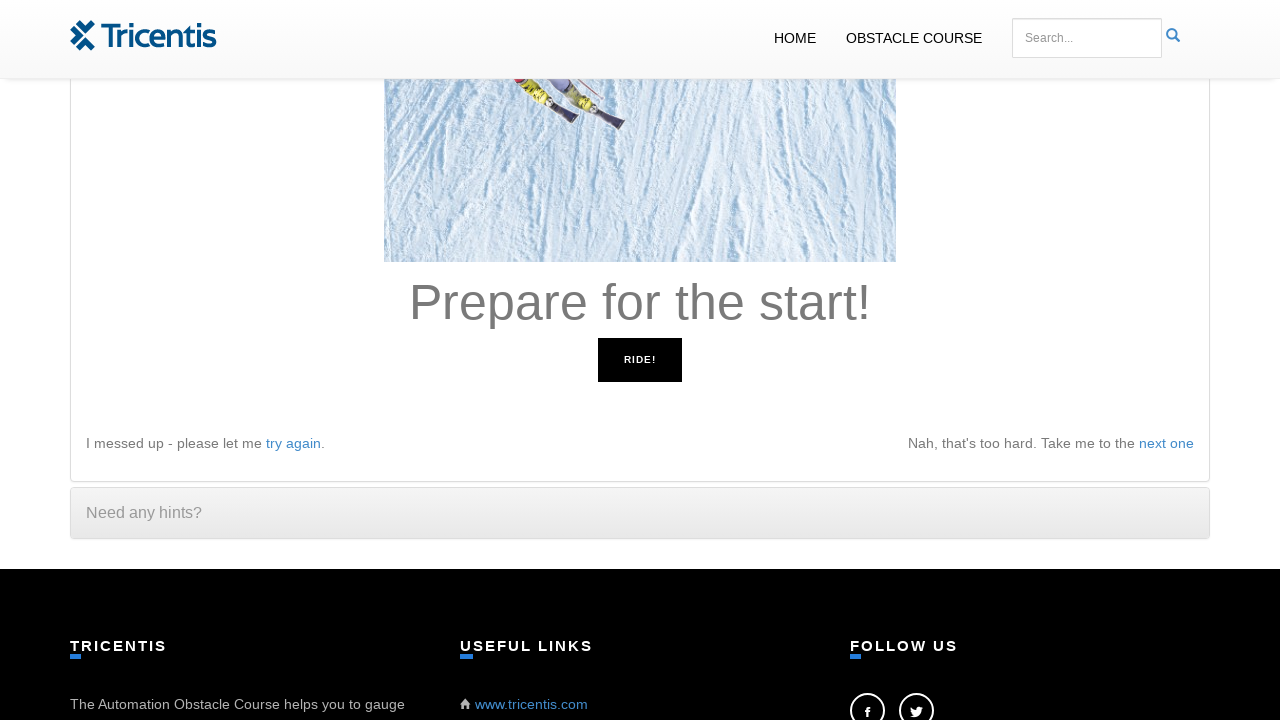

Read instruction: 'Prepare for the start!'
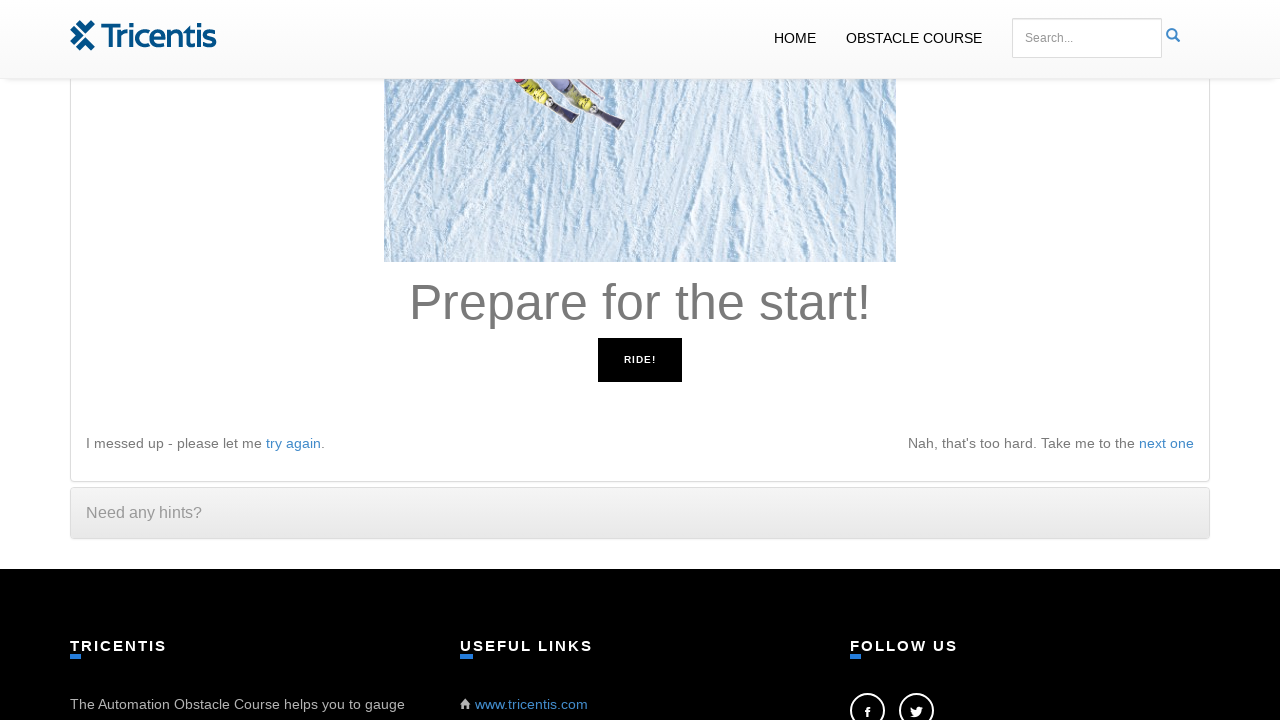

Read instruction: 'Prepare for the start!'
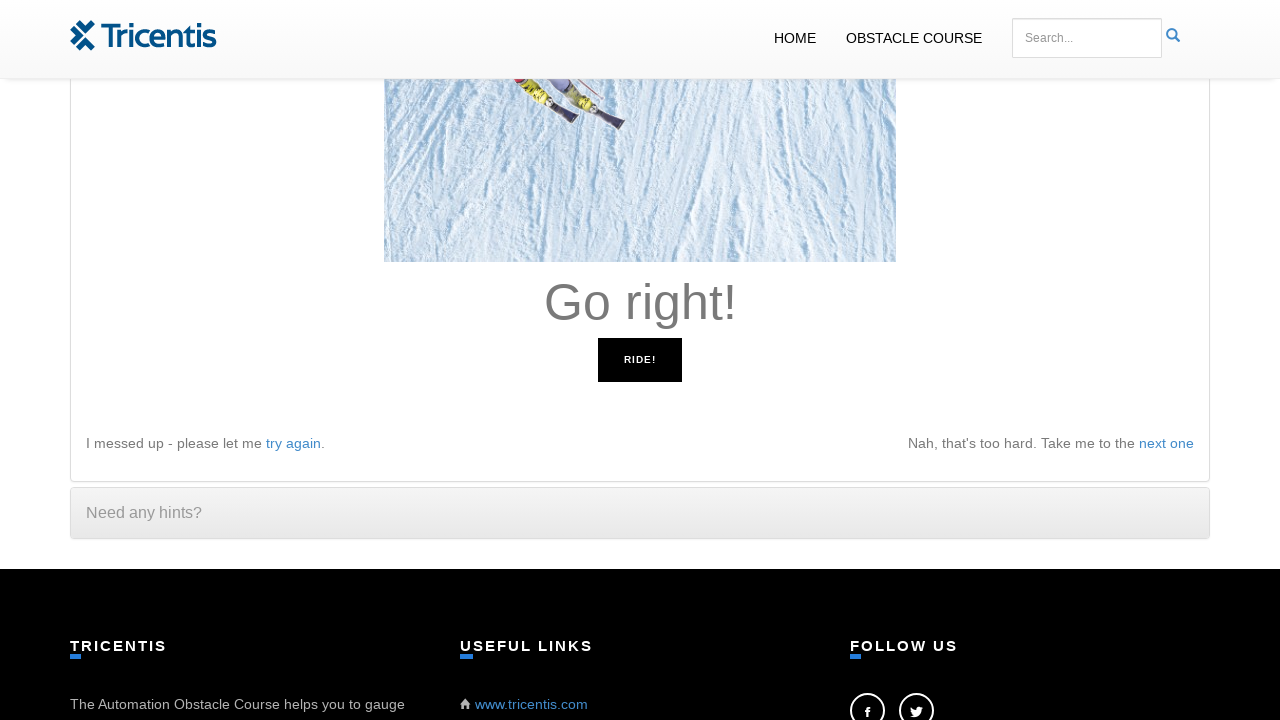

Read instruction: 'Go right!'
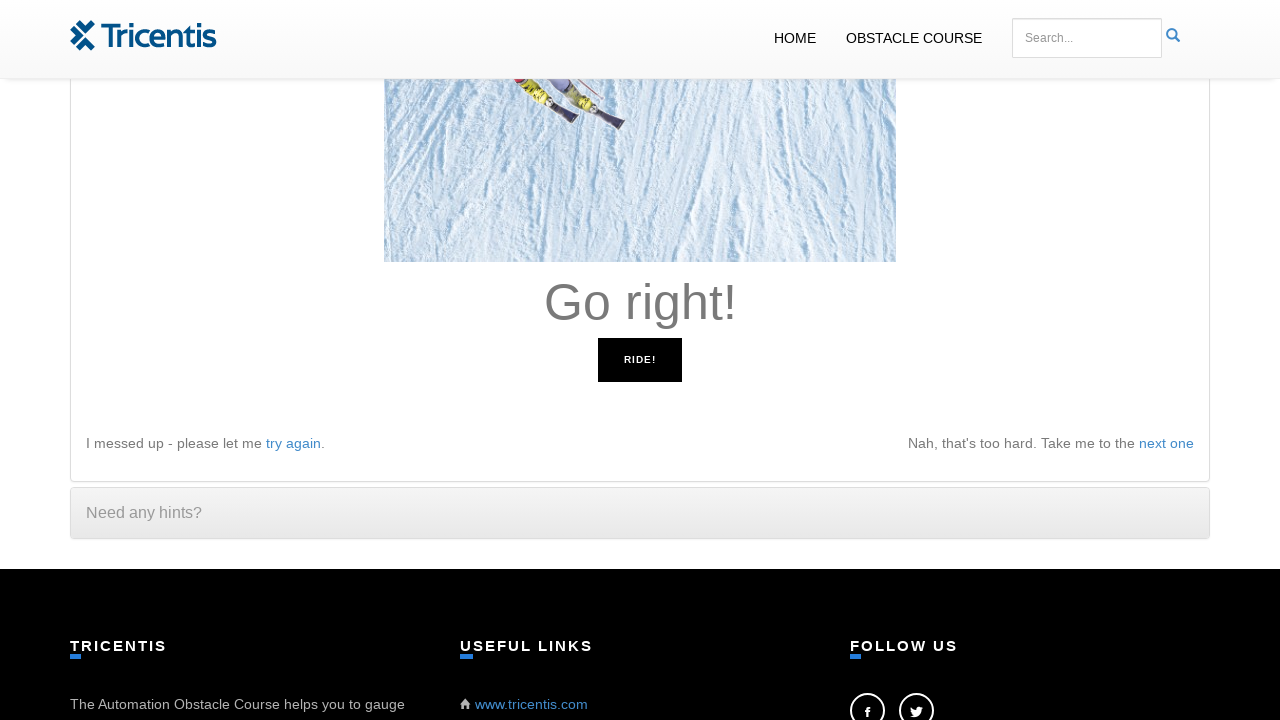

Pressed ArrowRight key to move right
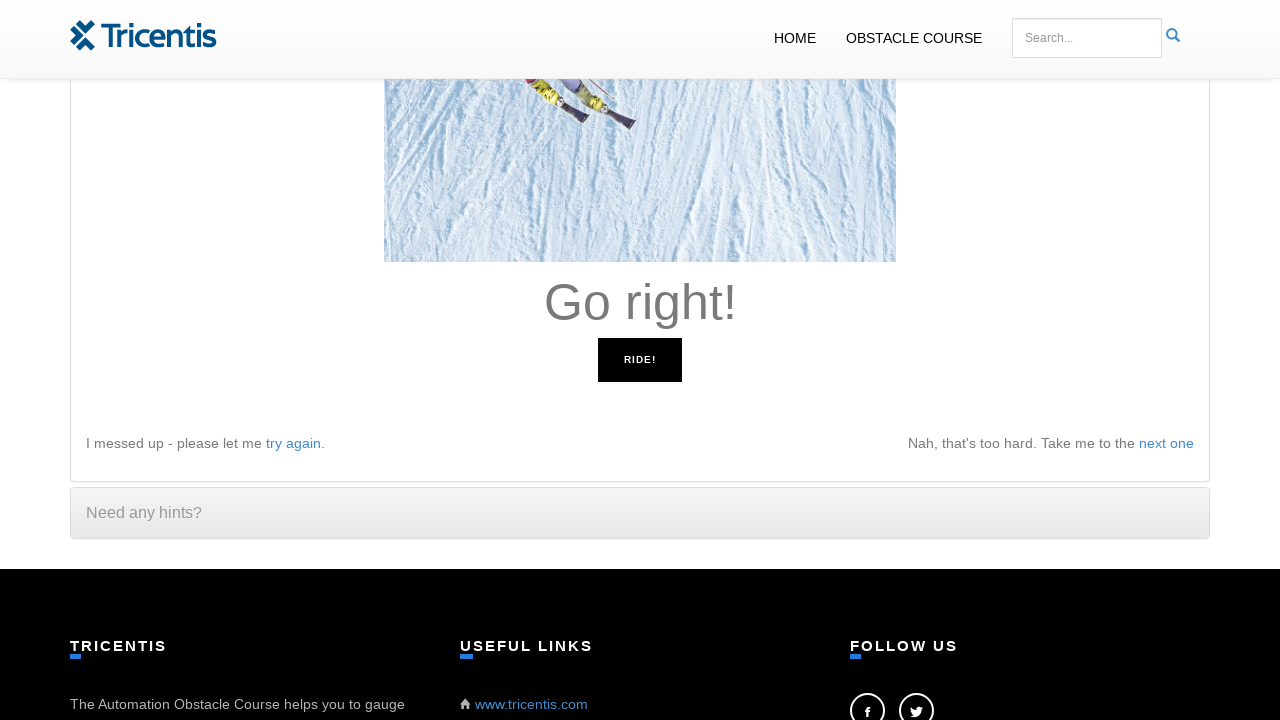

Read instruction: 'Go right!'
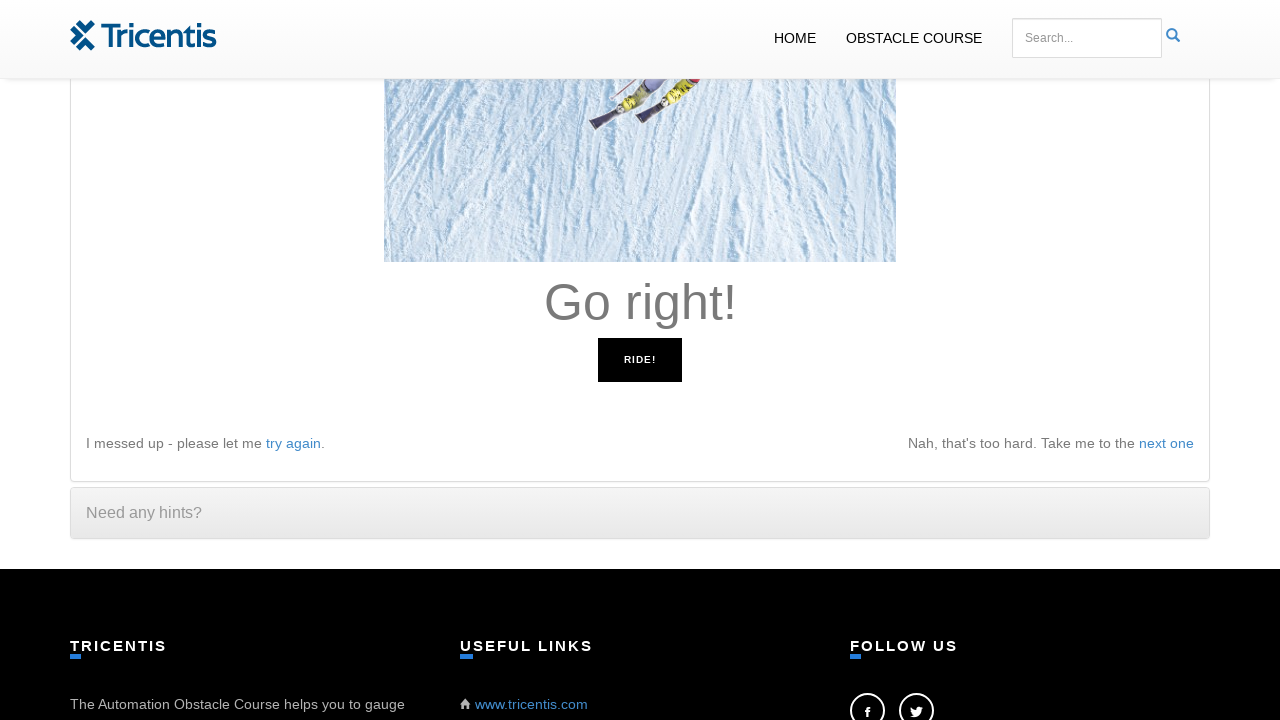

Pressed ArrowRight key to move right
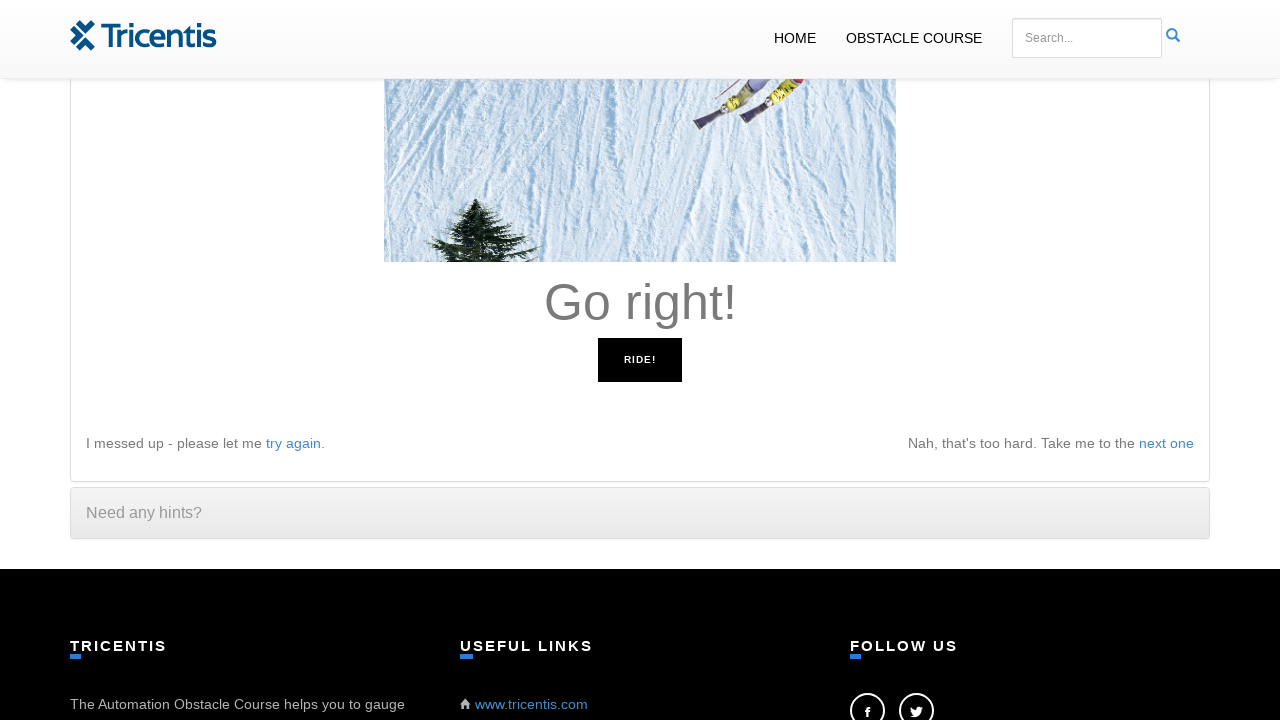

Read instruction: 'Go right!'
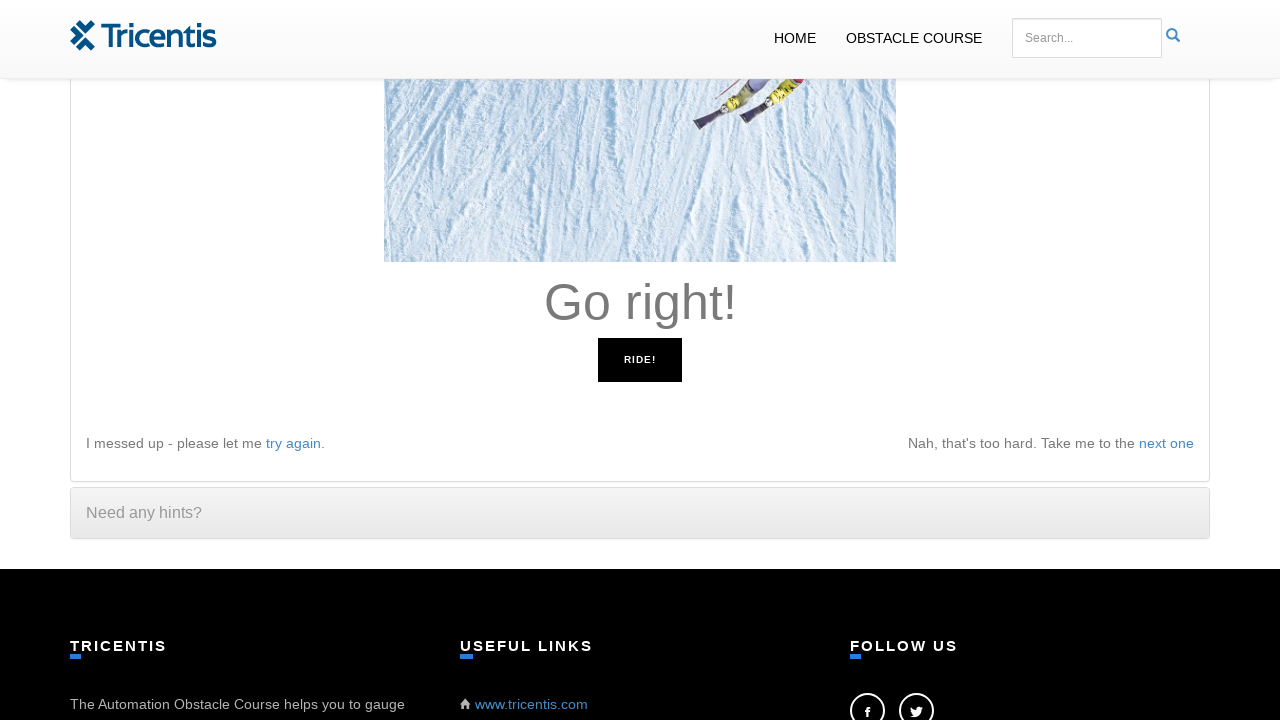

Pressed ArrowRight key to move right
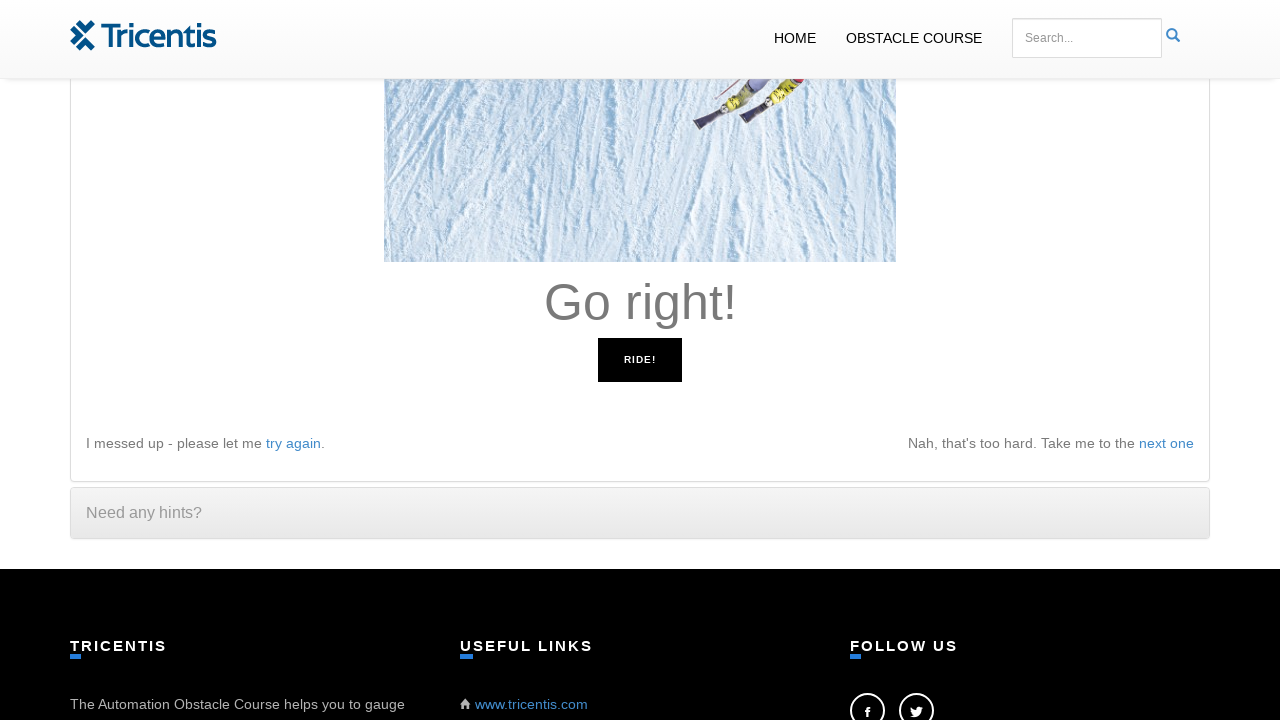

Read instruction: 'Go right!'
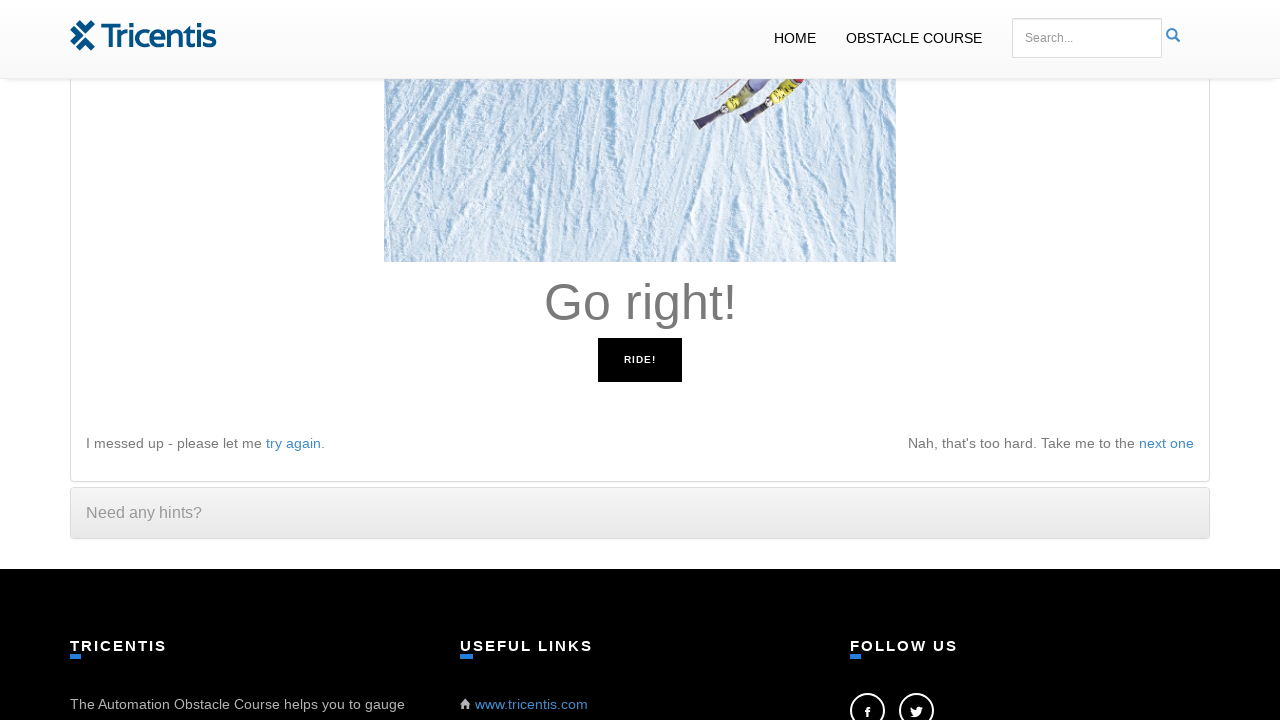

Pressed ArrowRight key to move right
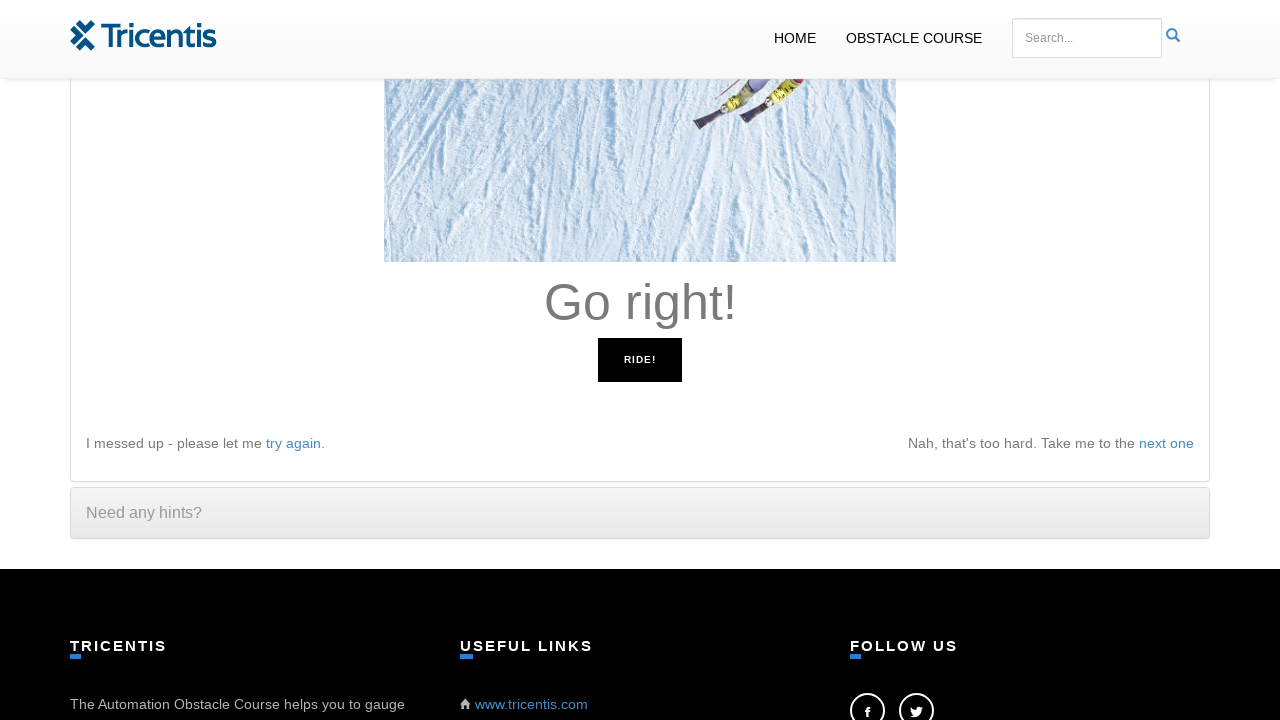

Read instruction: 'Go right!'
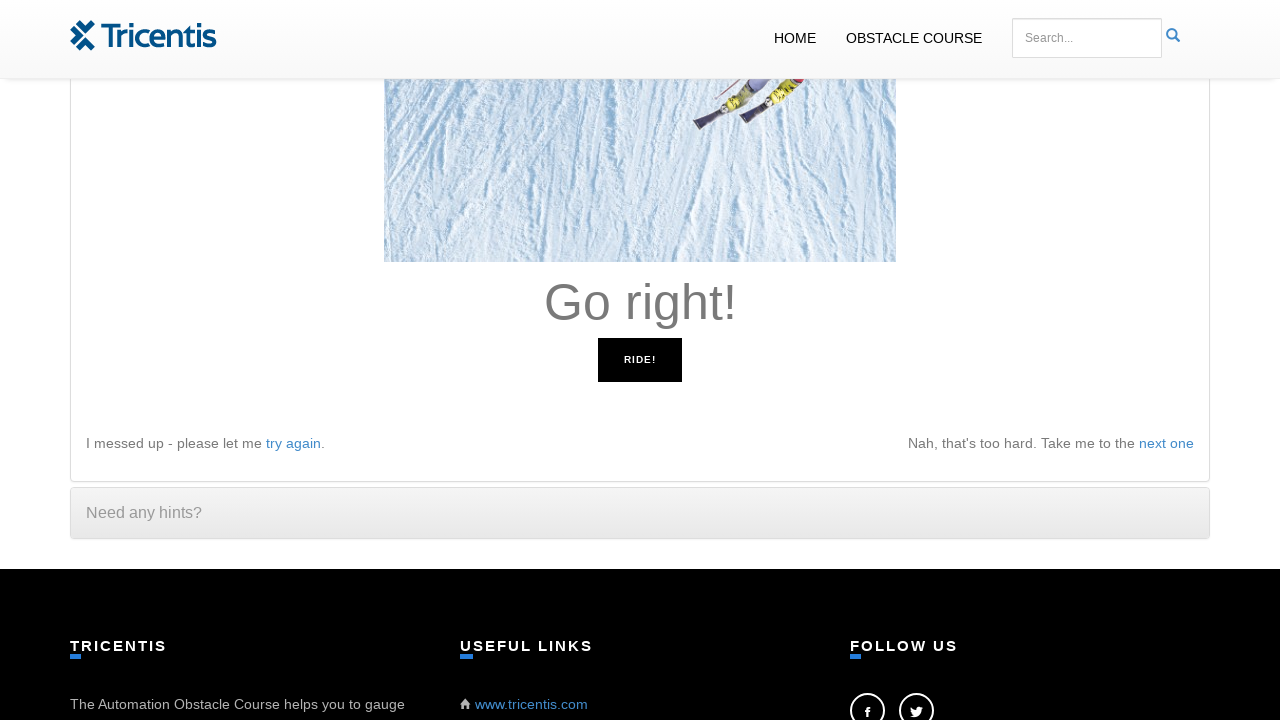

Pressed ArrowRight key to move right
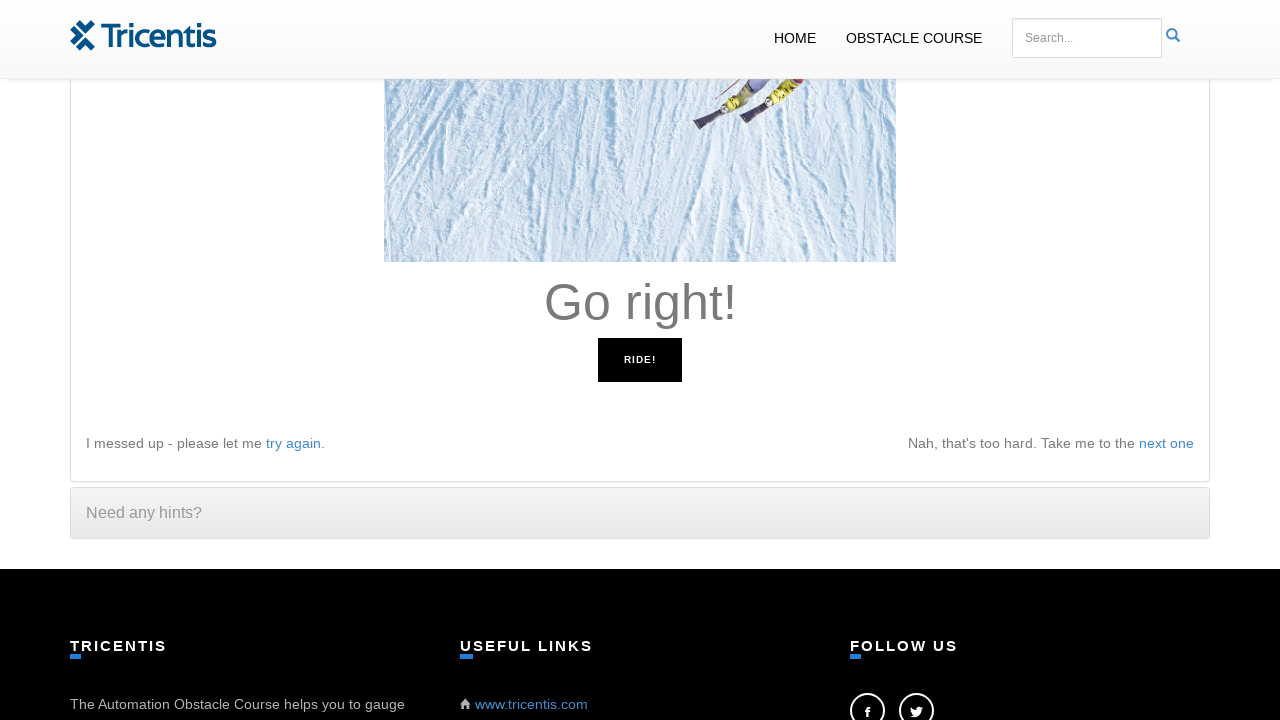

Read instruction: 'Go left!'
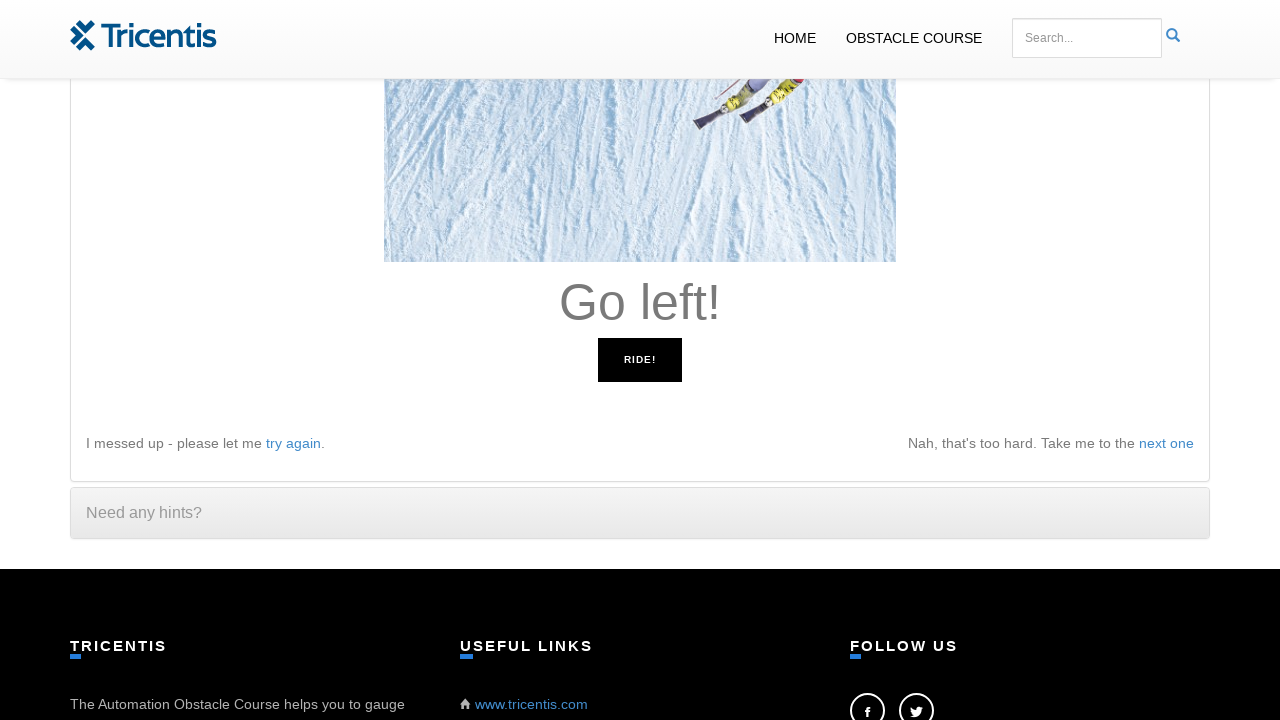

Pressed ArrowLeft key to move left
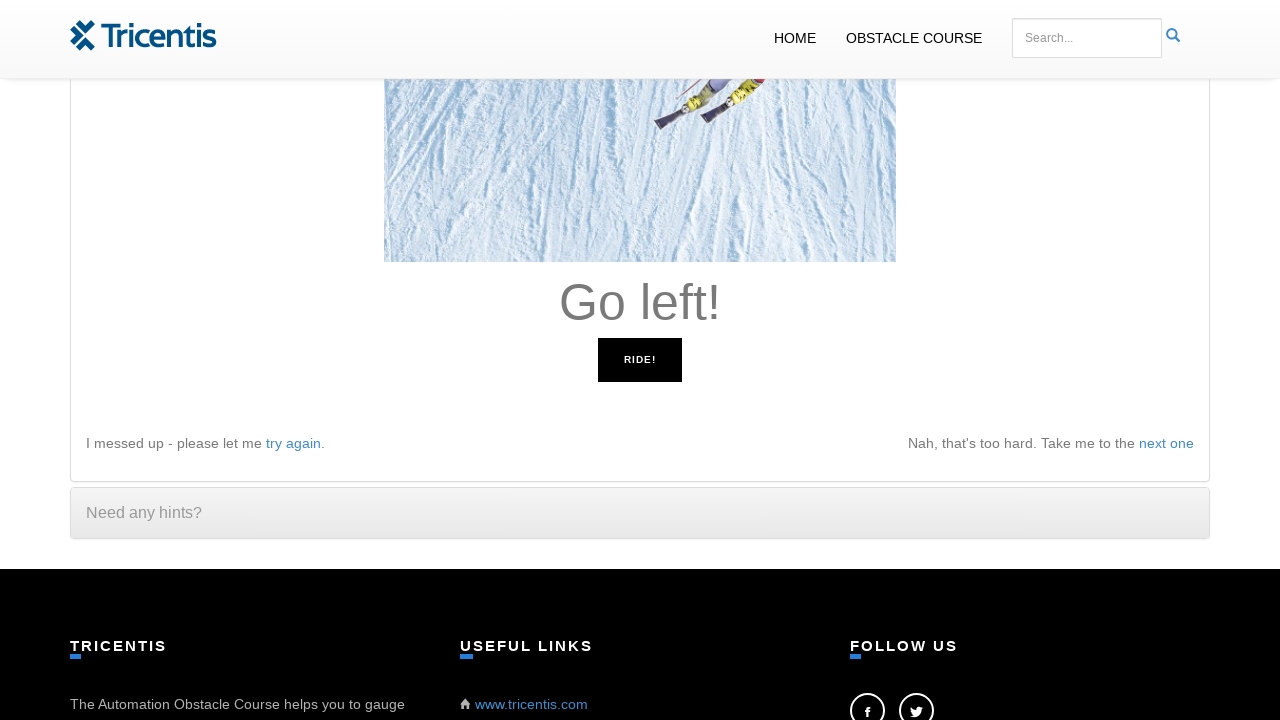

Read instruction: 'Go left!'
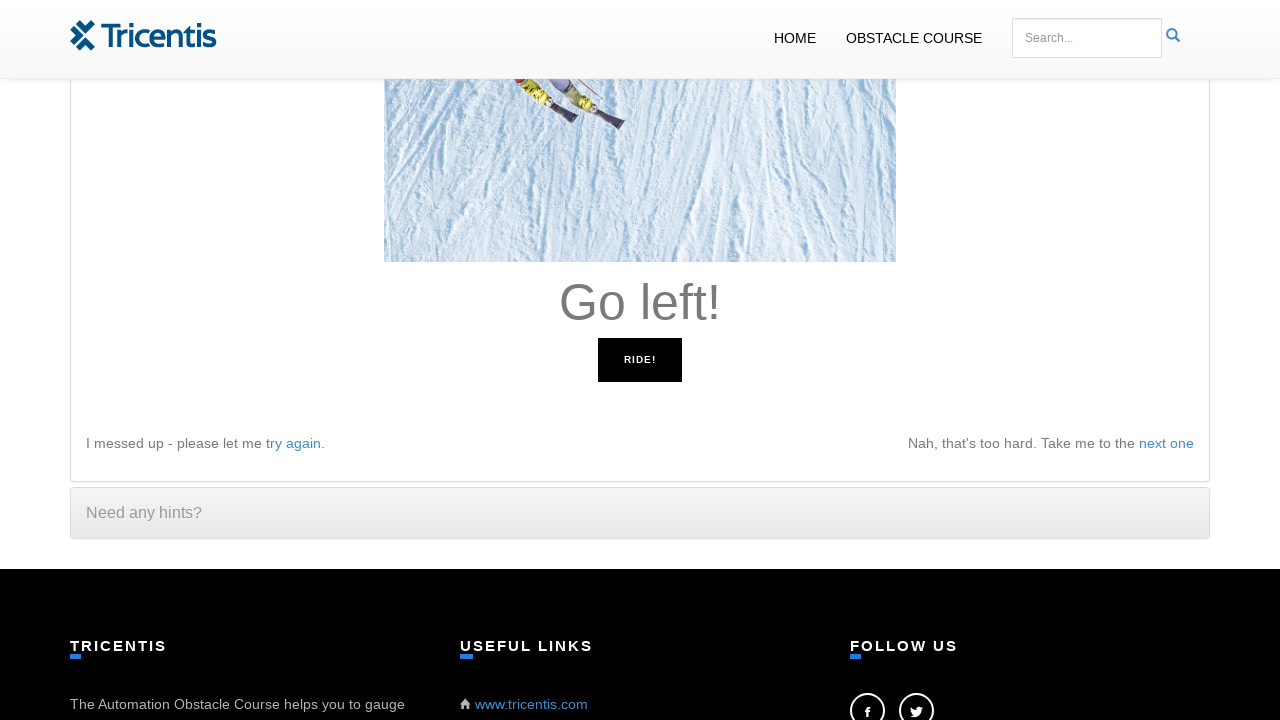

Pressed ArrowLeft key to move left
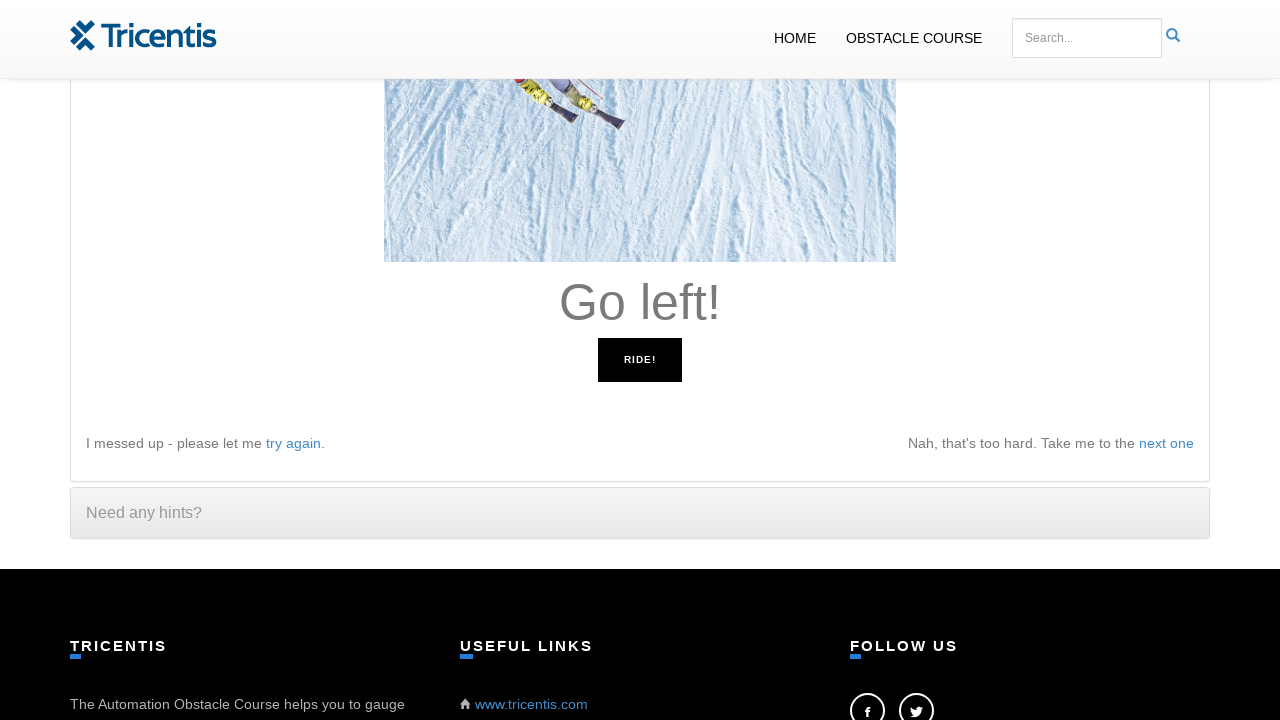

Read instruction: 'Go left!'
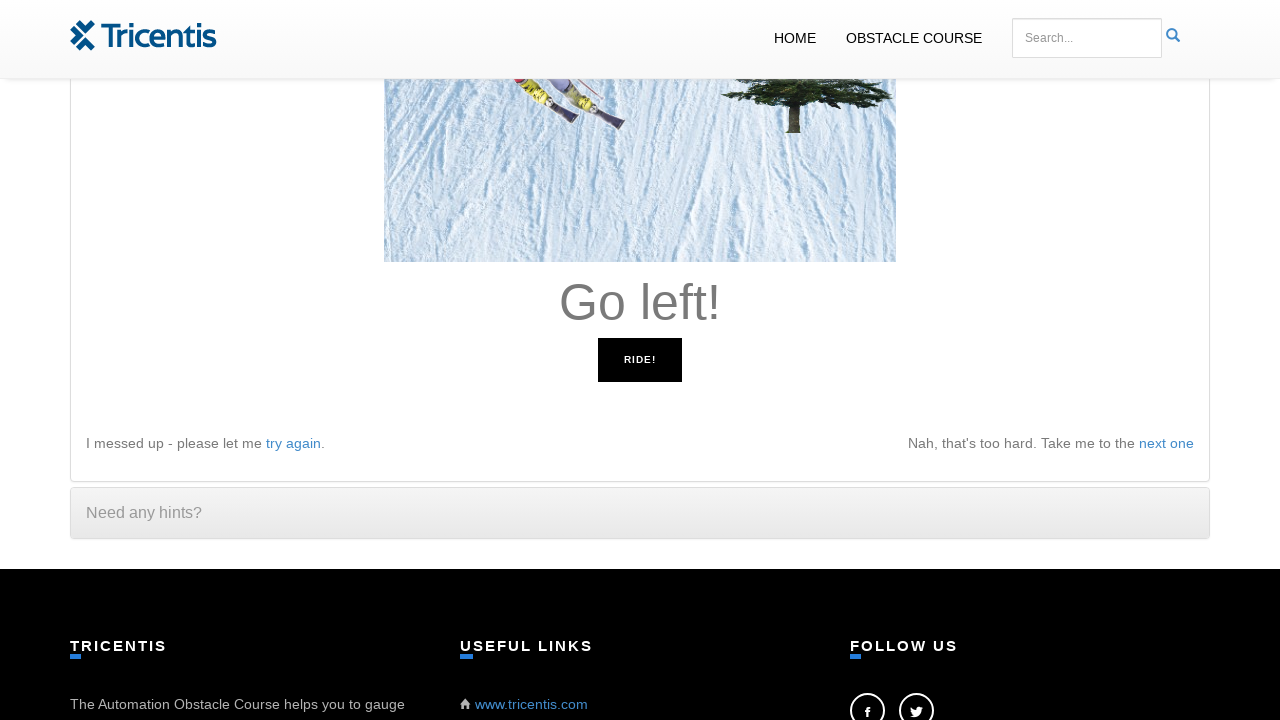

Pressed ArrowLeft key to move left
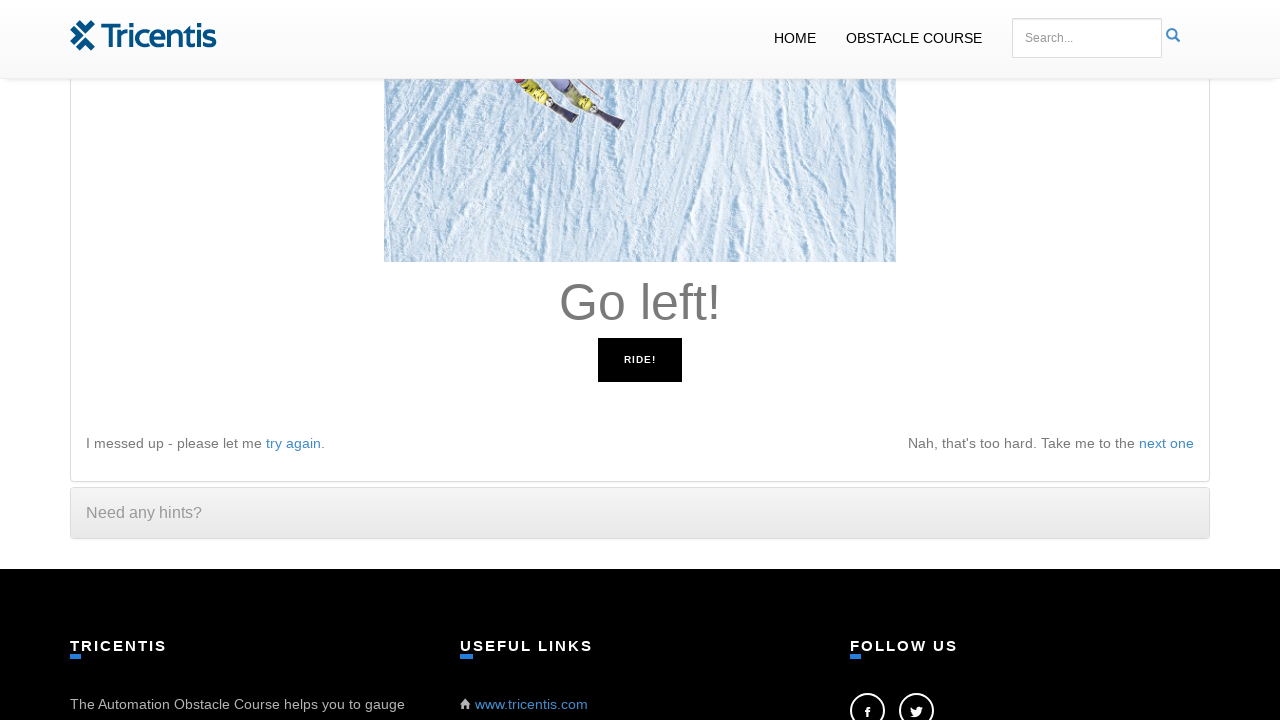

Read instruction: 'Go left!'
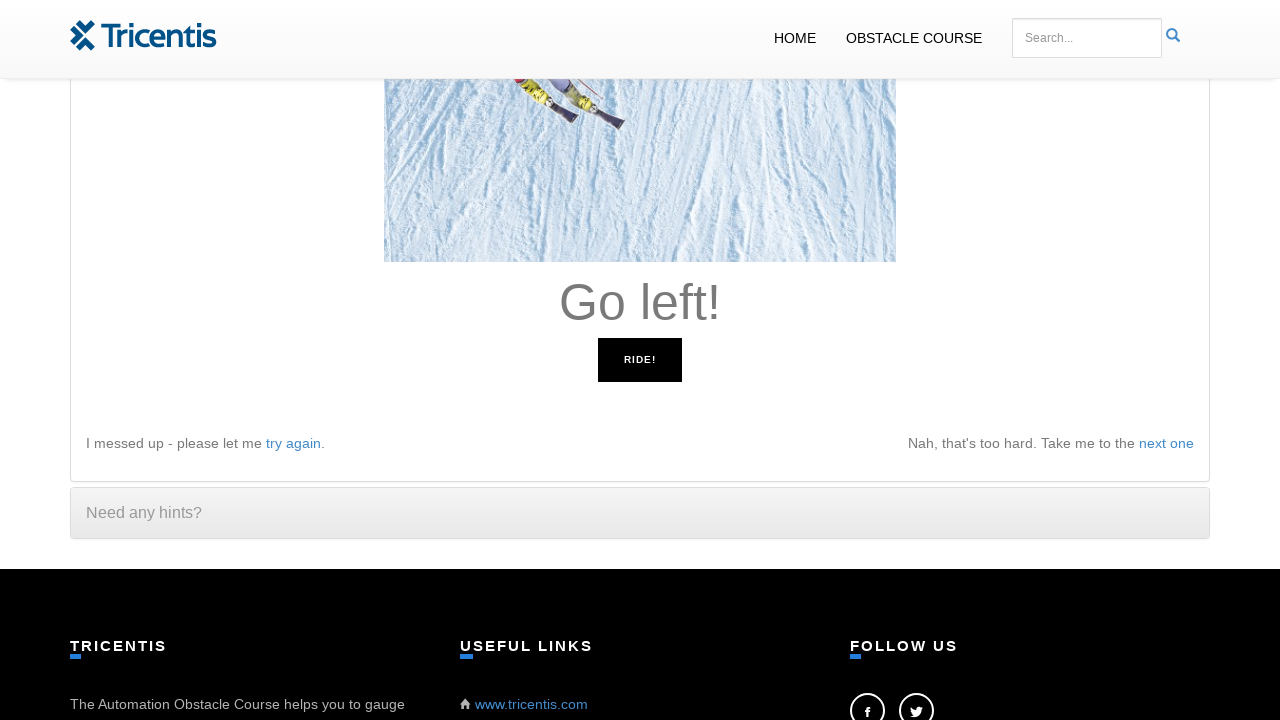

Pressed ArrowLeft key to move left
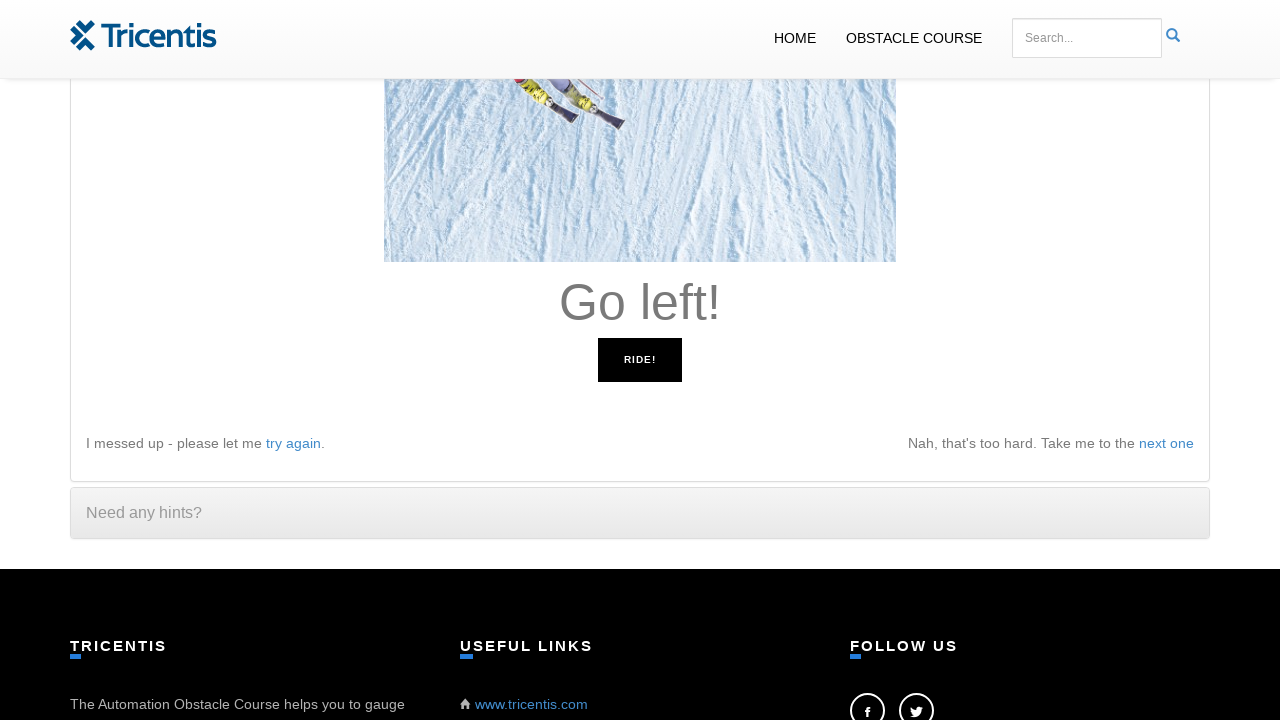

Read instruction: 'Go left!'
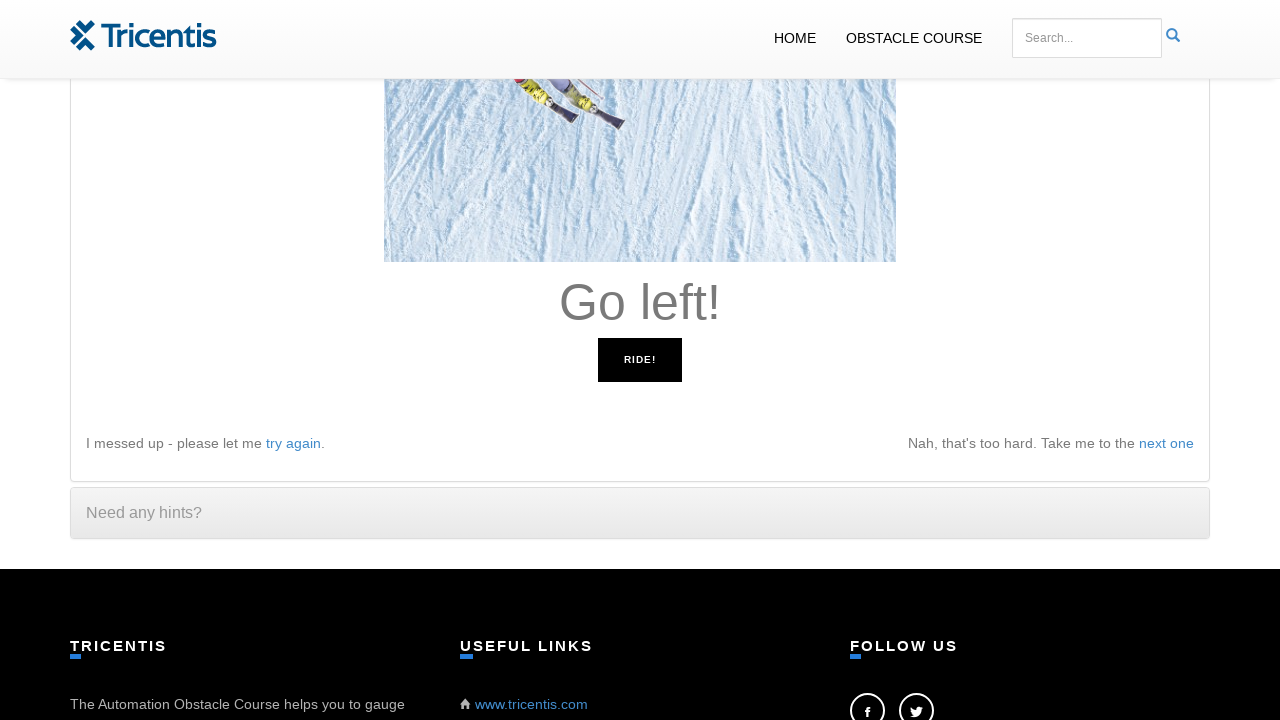

Pressed ArrowLeft key to move left
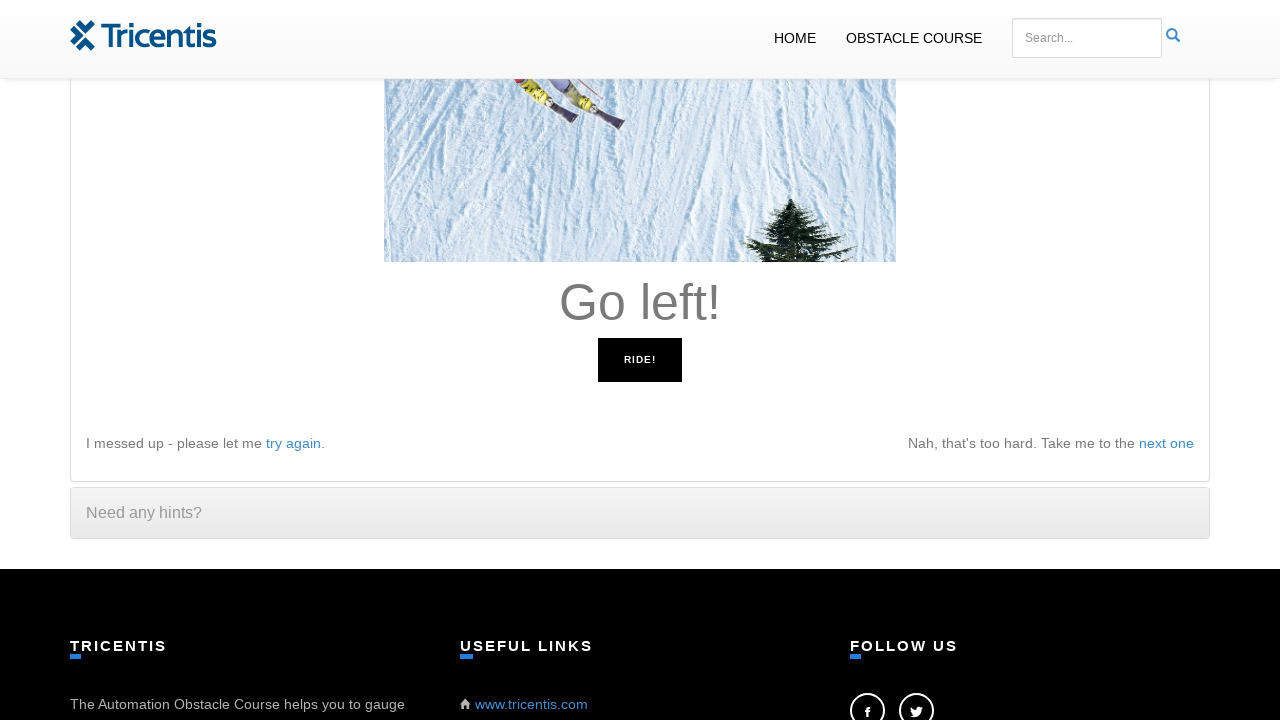

Read instruction: 'Go left!'
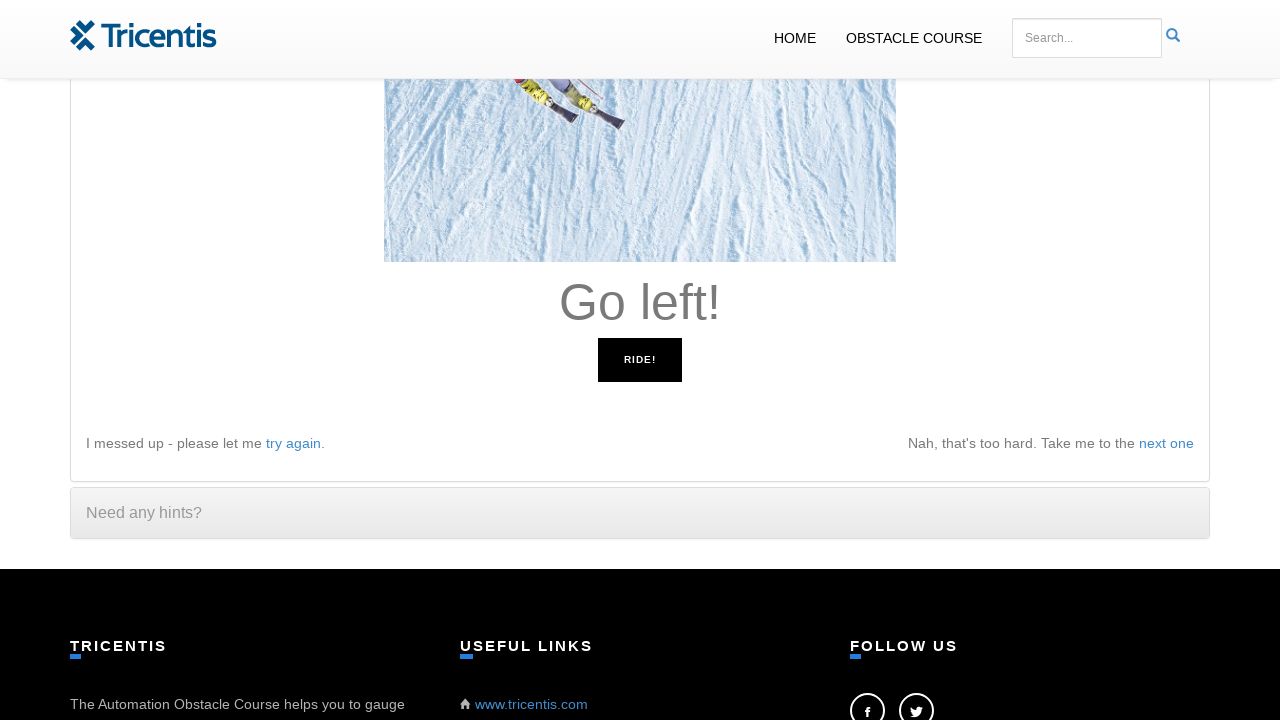

Pressed ArrowLeft key to move left
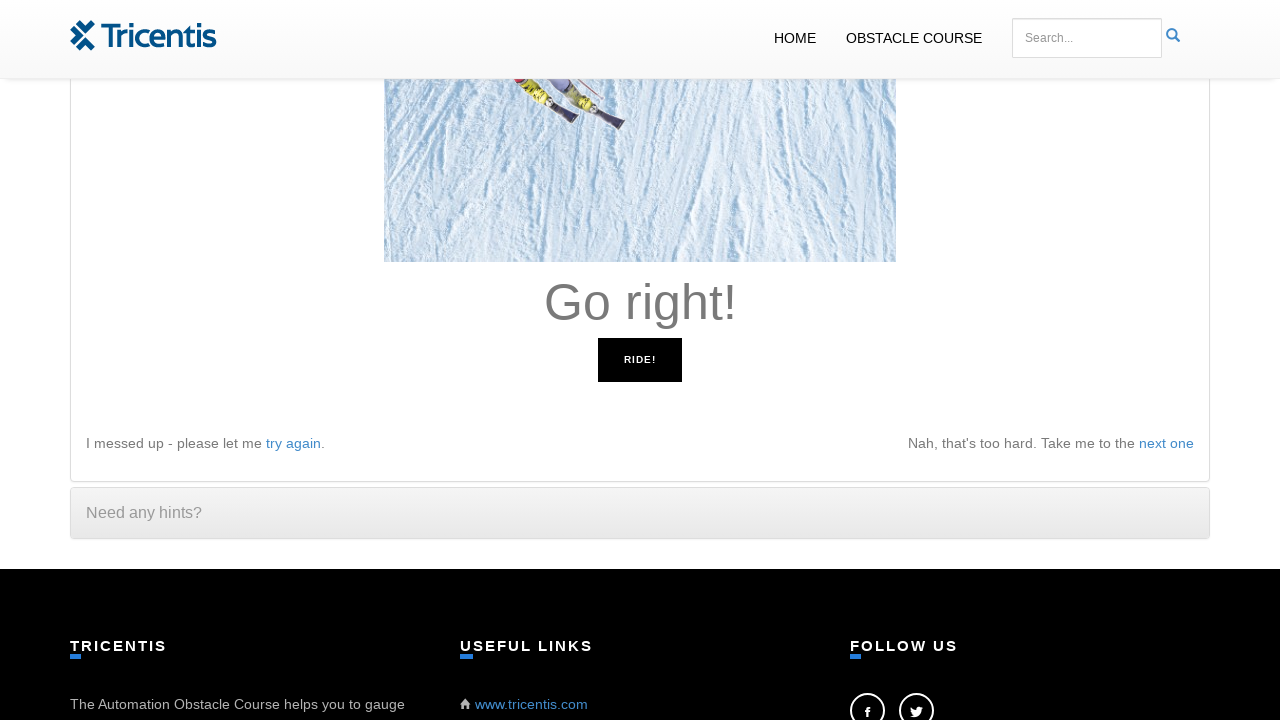

Read instruction: 'Go right!'
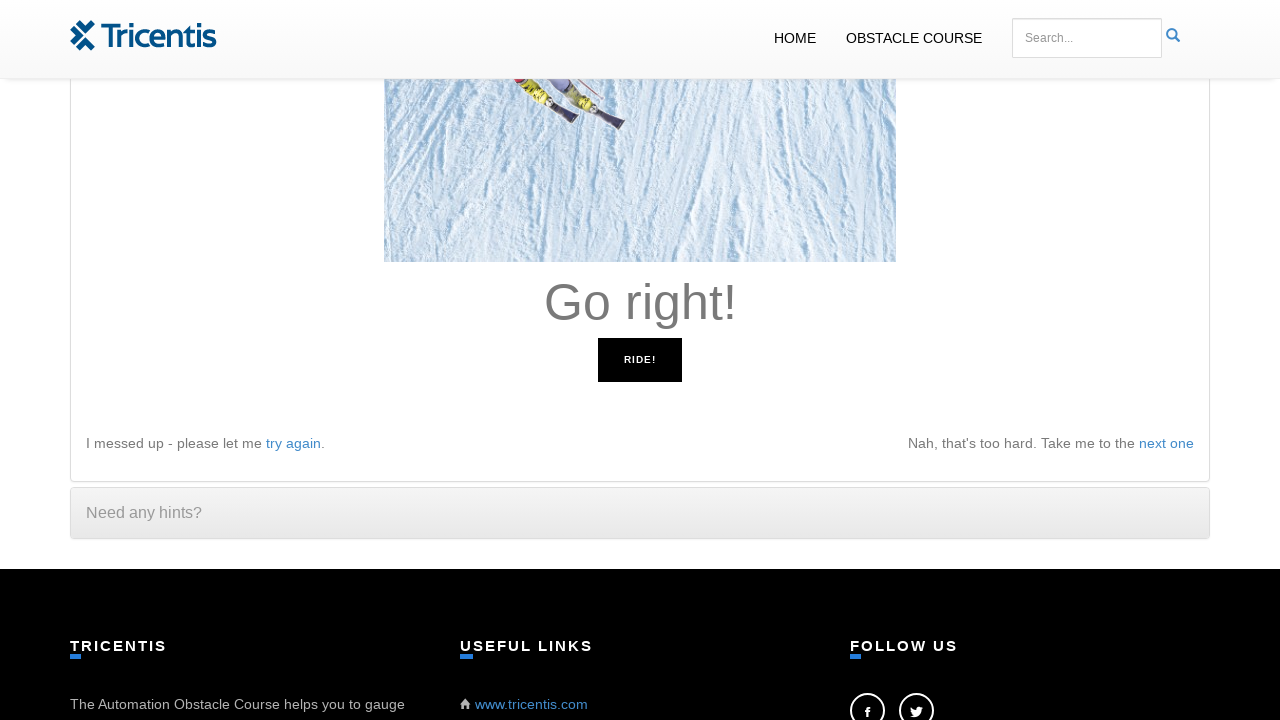

Pressed ArrowRight key to move right
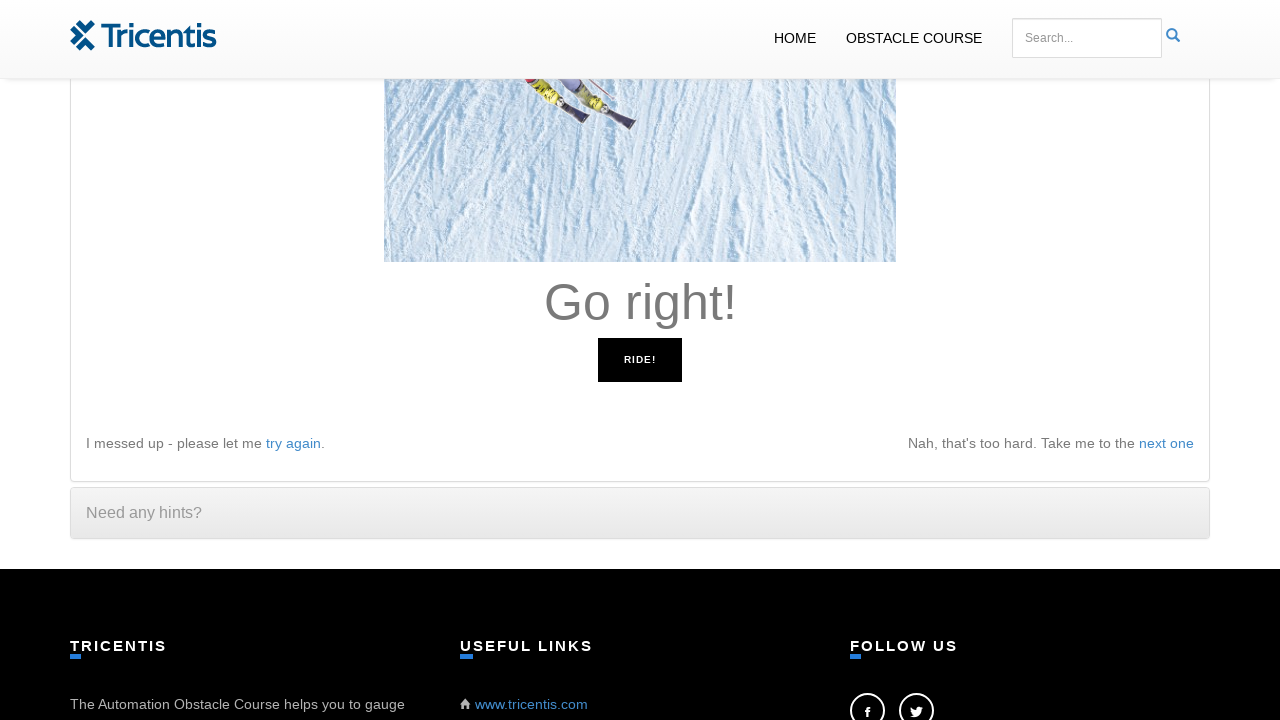

Read instruction: 'Go right!'
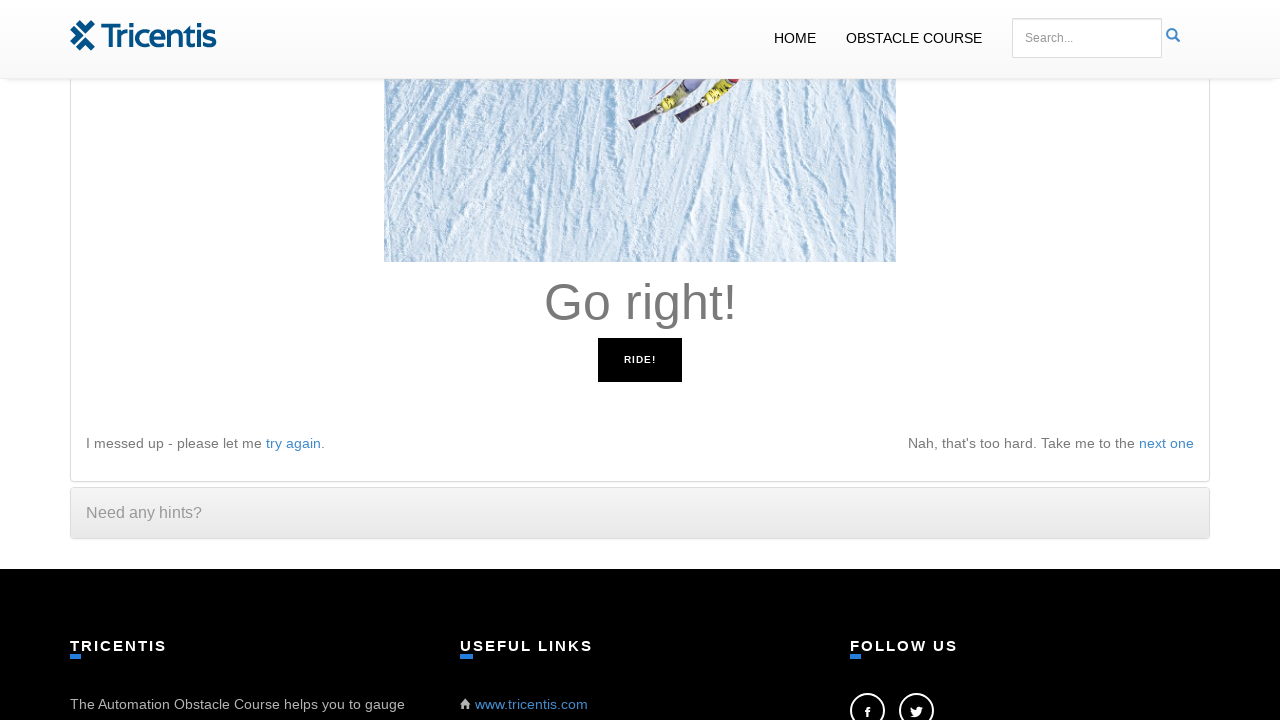

Pressed ArrowRight key to move right
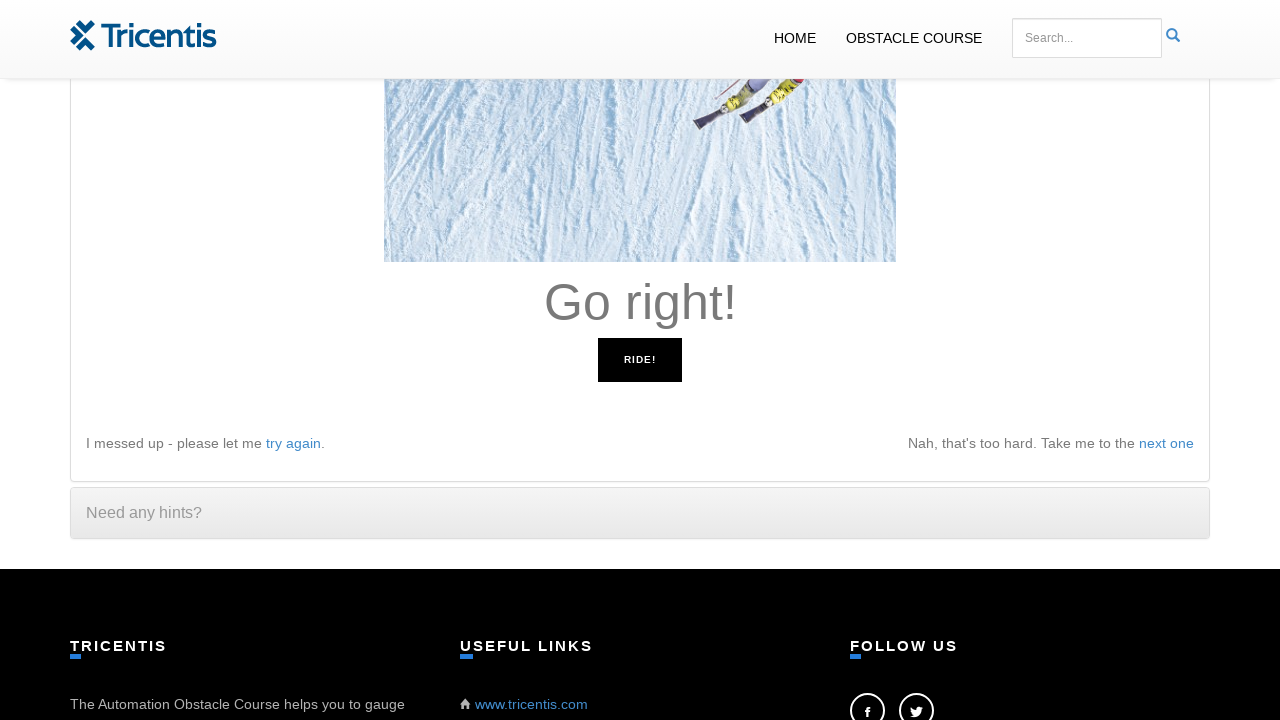

Read instruction: 'Go right!'
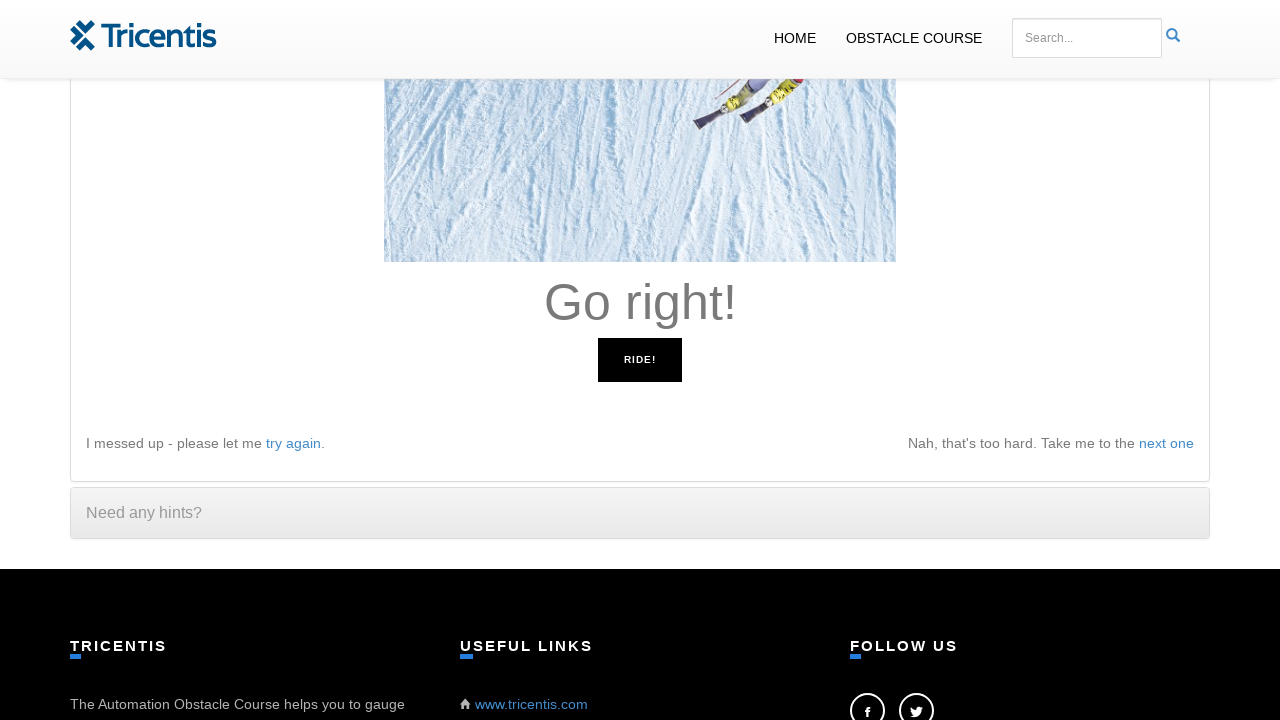

Pressed ArrowRight key to move right
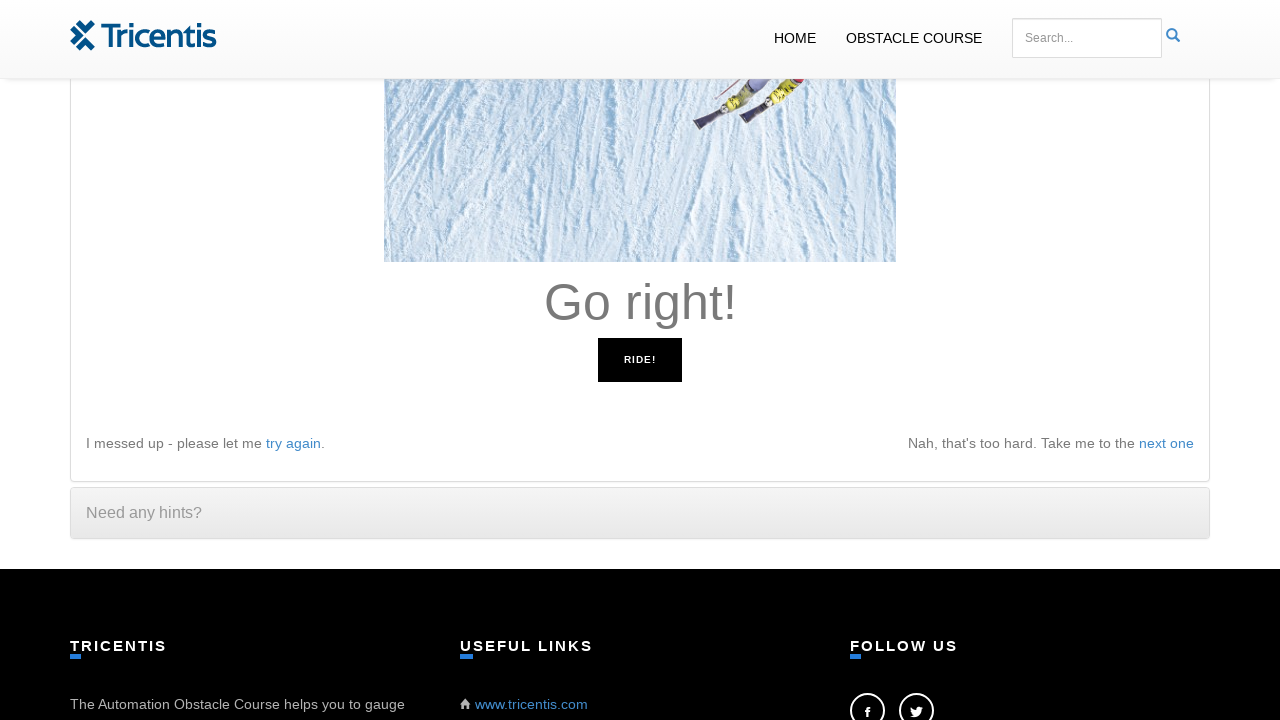

Read instruction: 'Go right!'
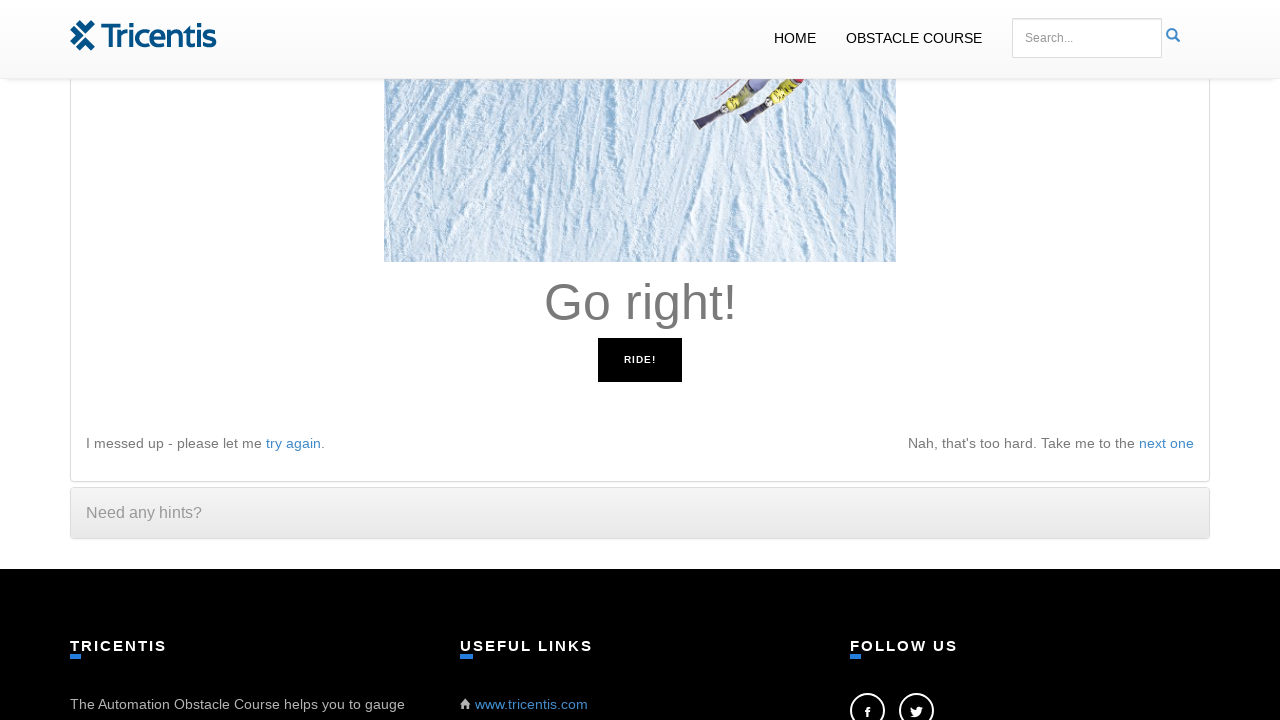

Pressed ArrowRight key to move right
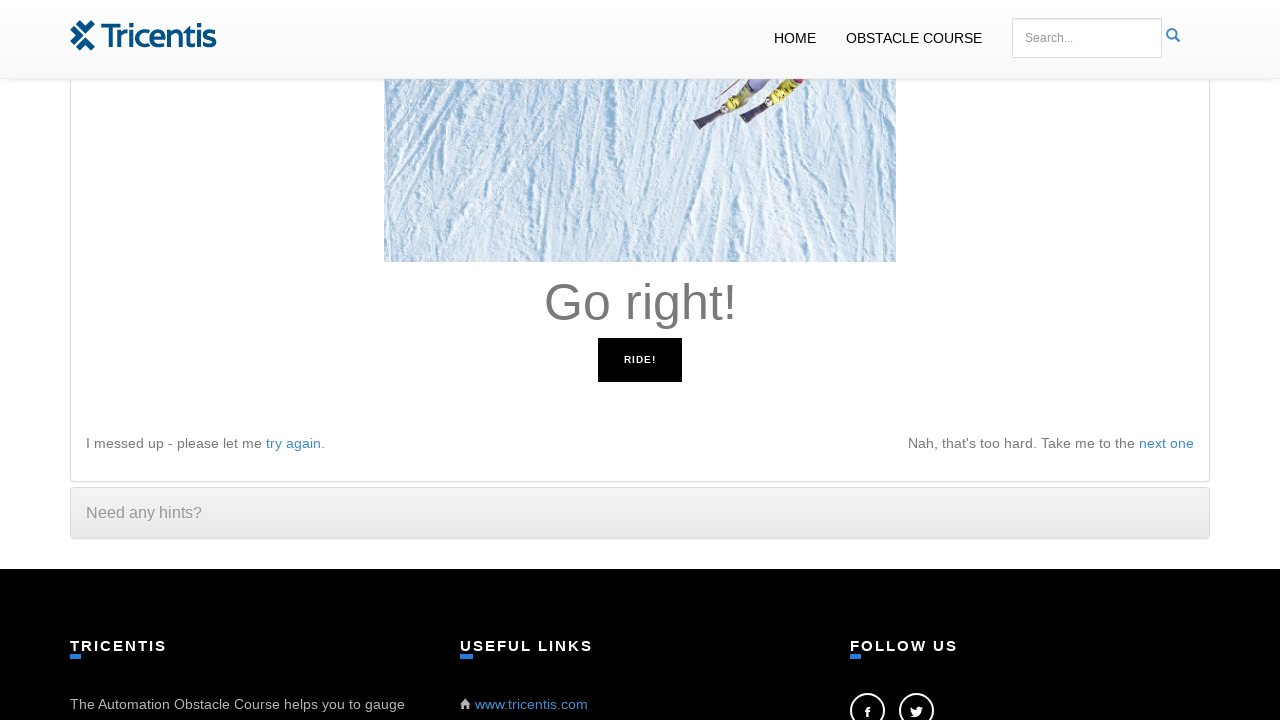

Read instruction: 'Go right!'
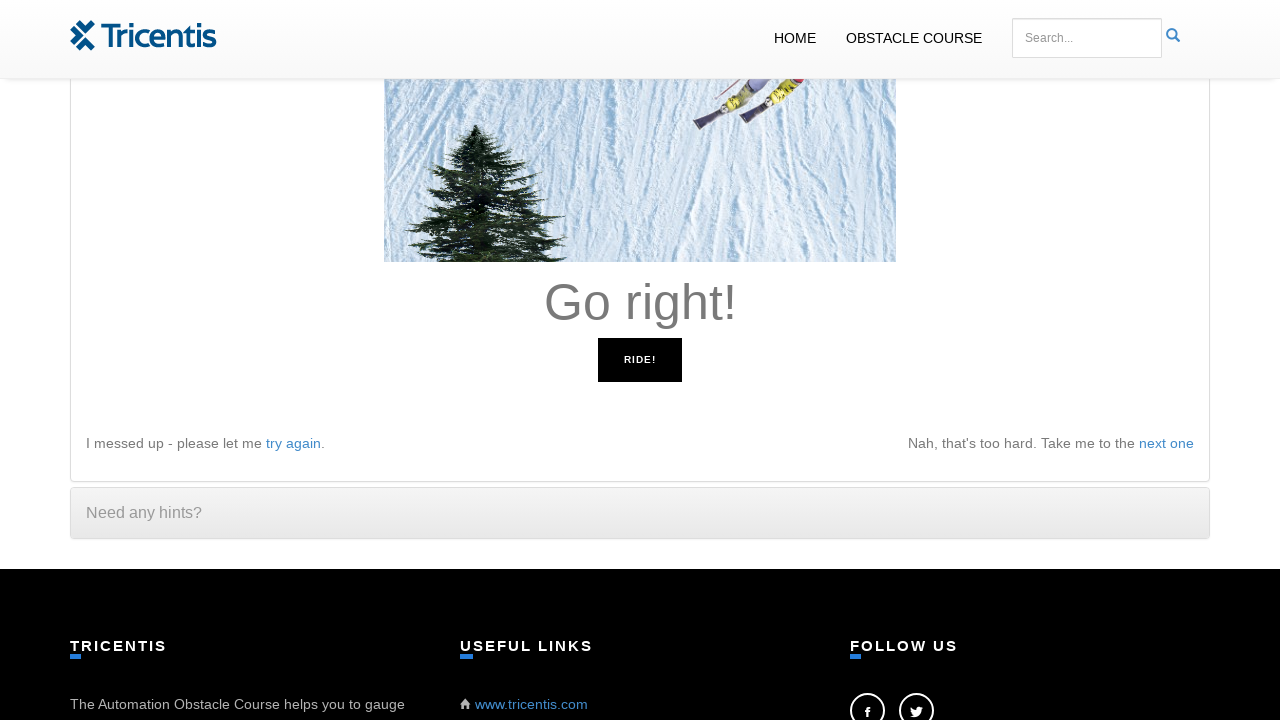

Pressed ArrowRight key to move right
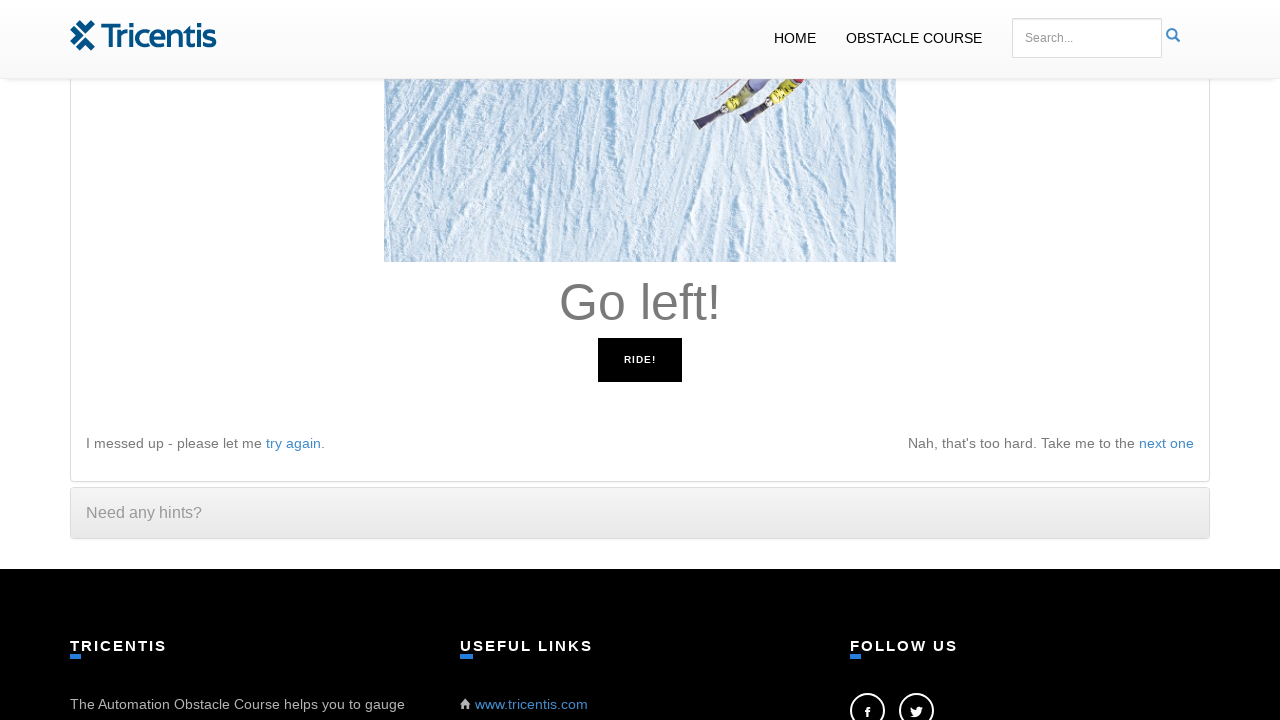

Read instruction: 'Go left!'
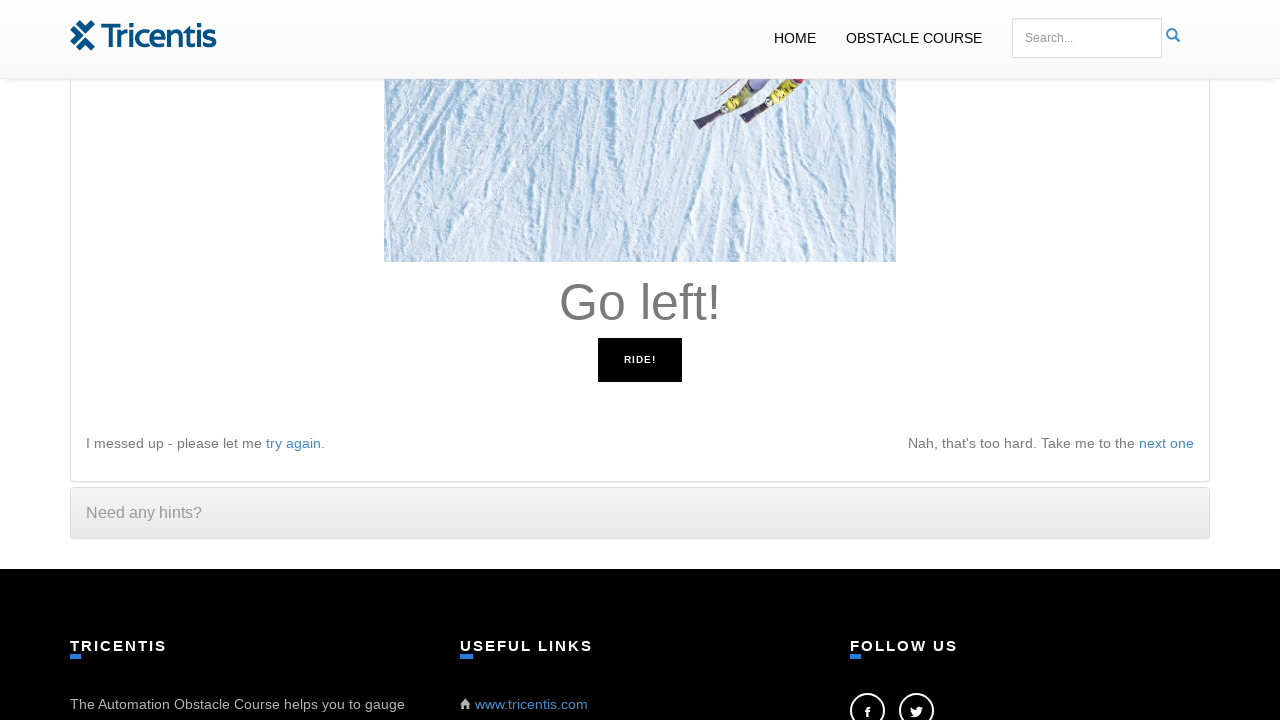

Pressed ArrowLeft key to move left
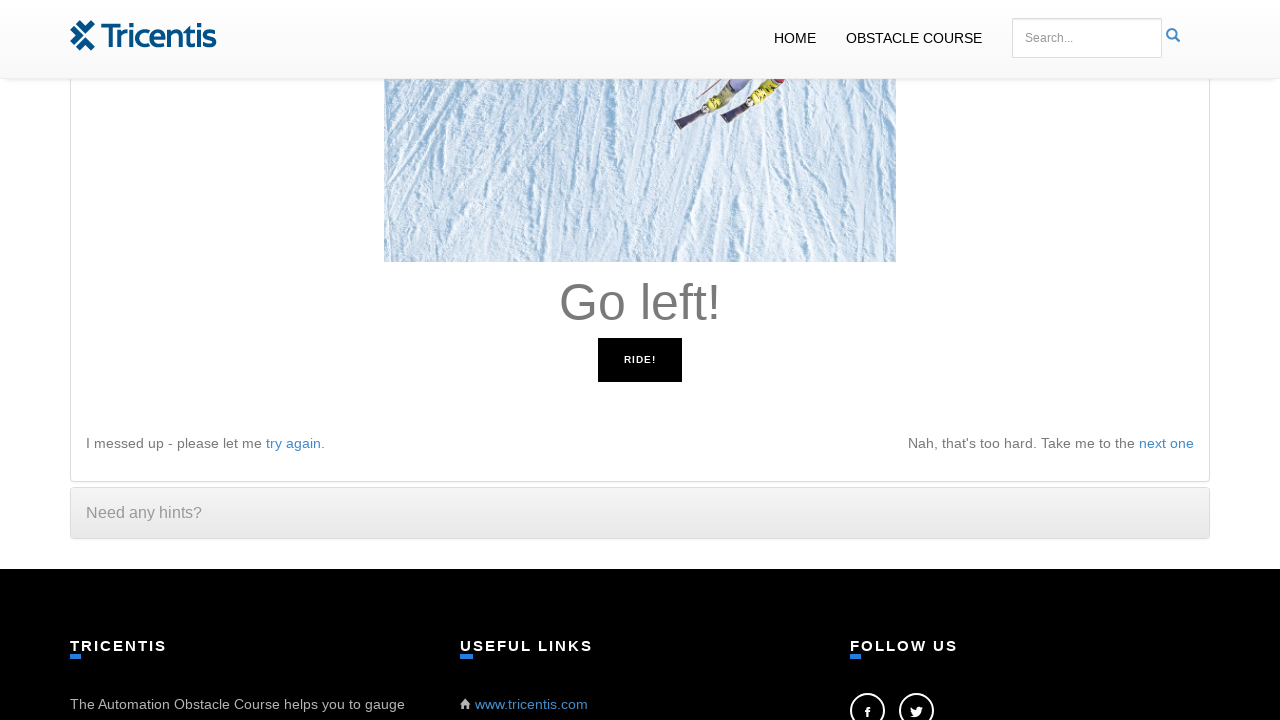

Read instruction: 'Go left!'
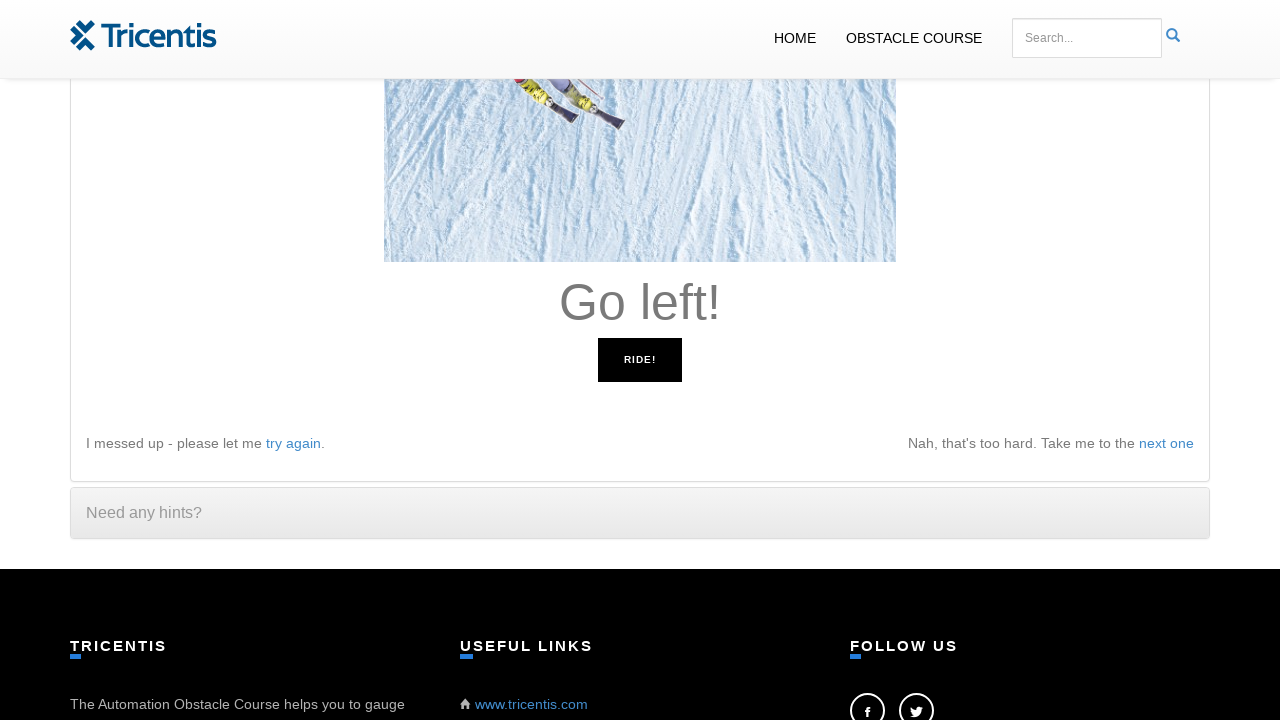

Pressed ArrowLeft key to move left
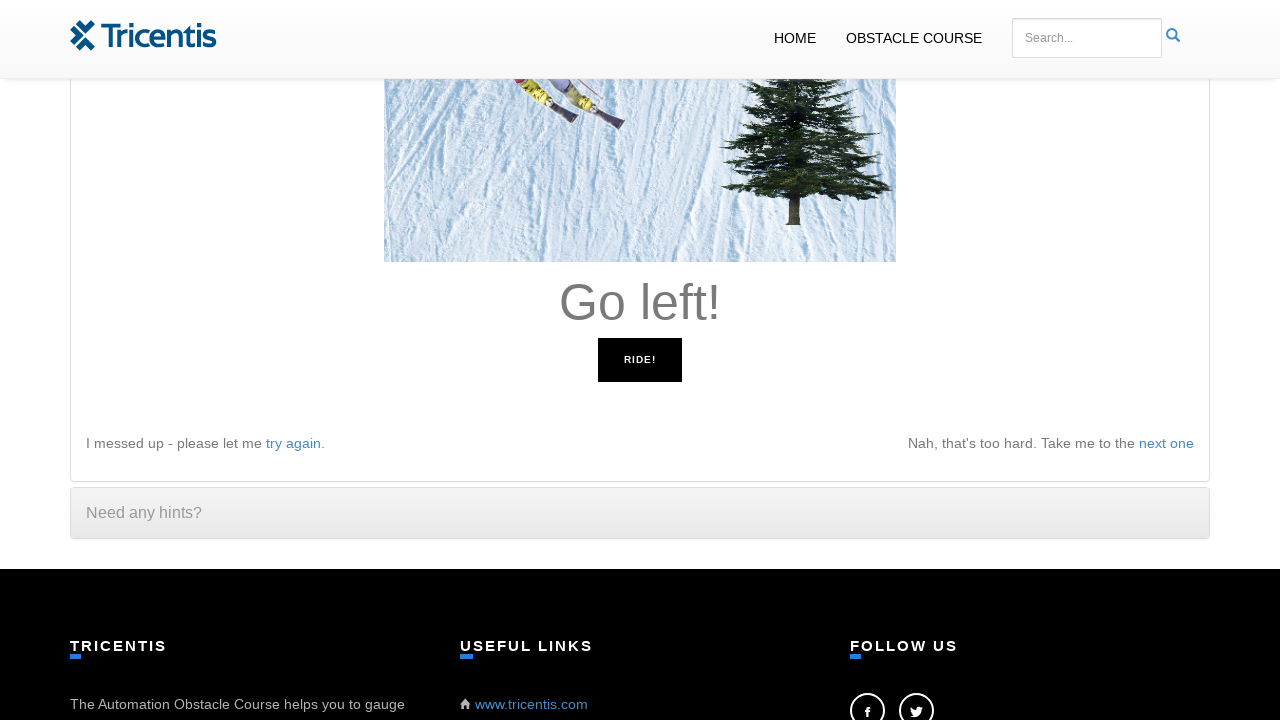

Read instruction: 'Go left!'
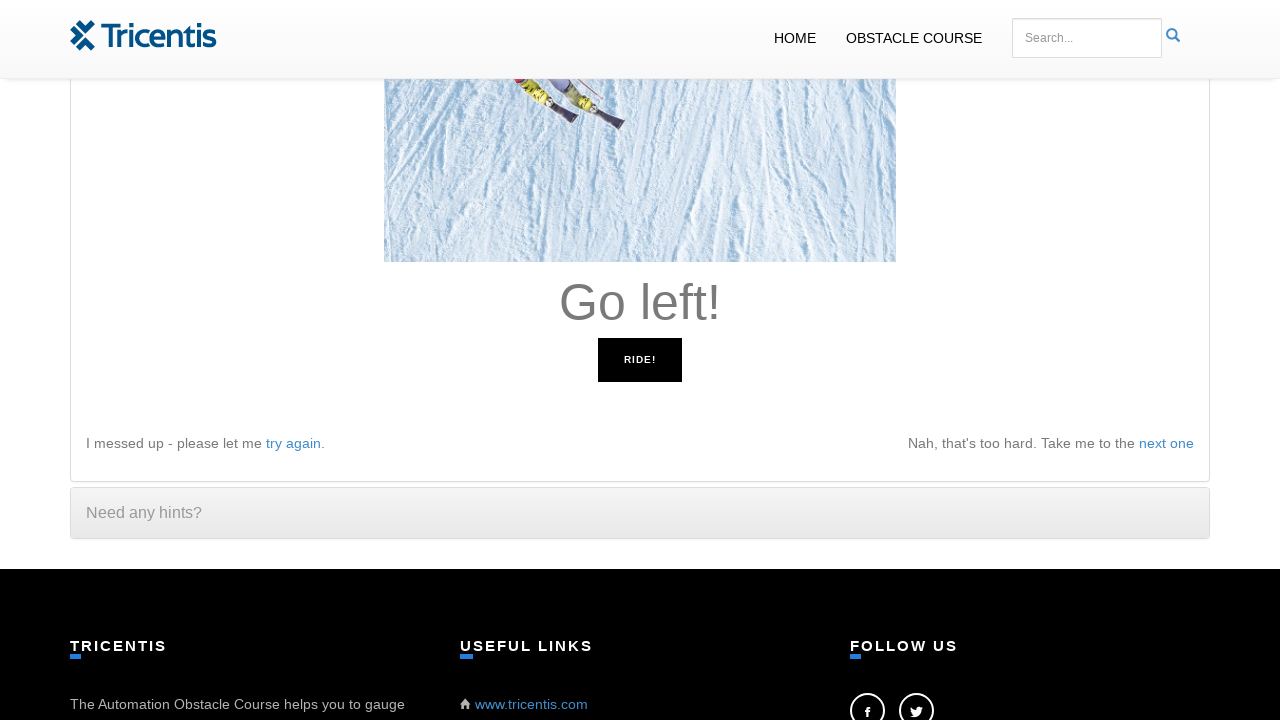

Pressed ArrowLeft key to move left
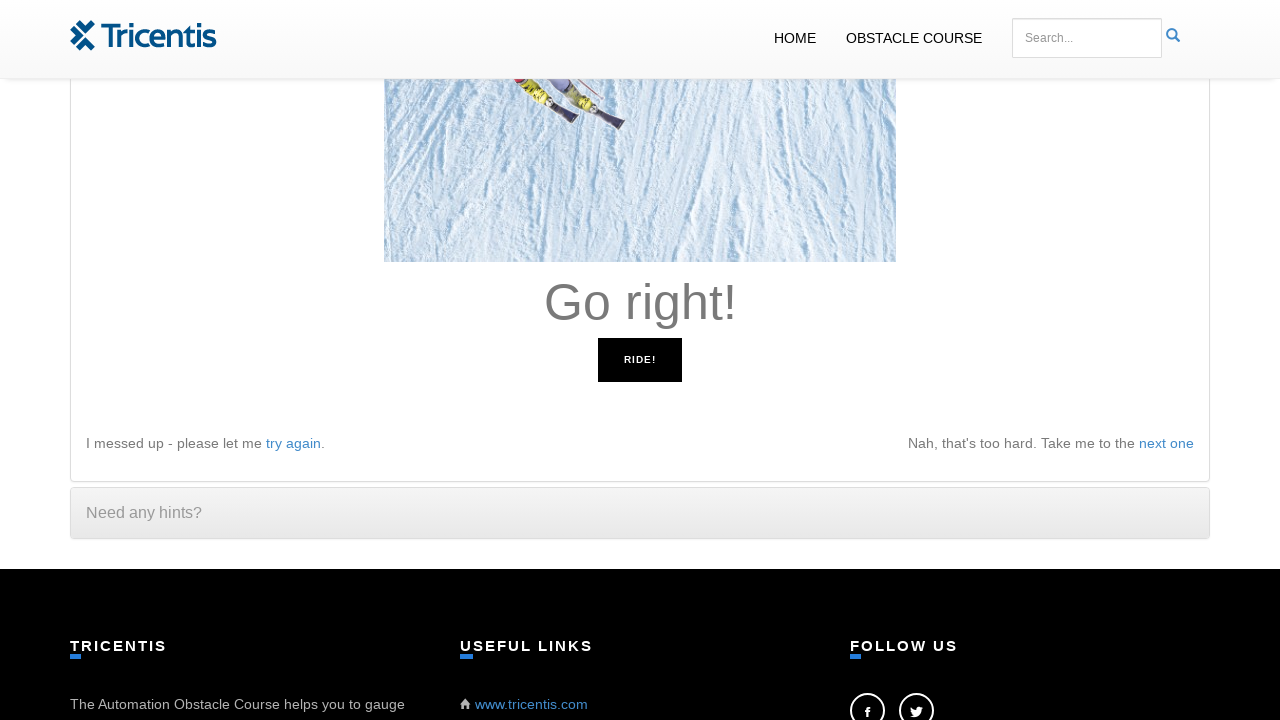

Read instruction: 'Go right!'
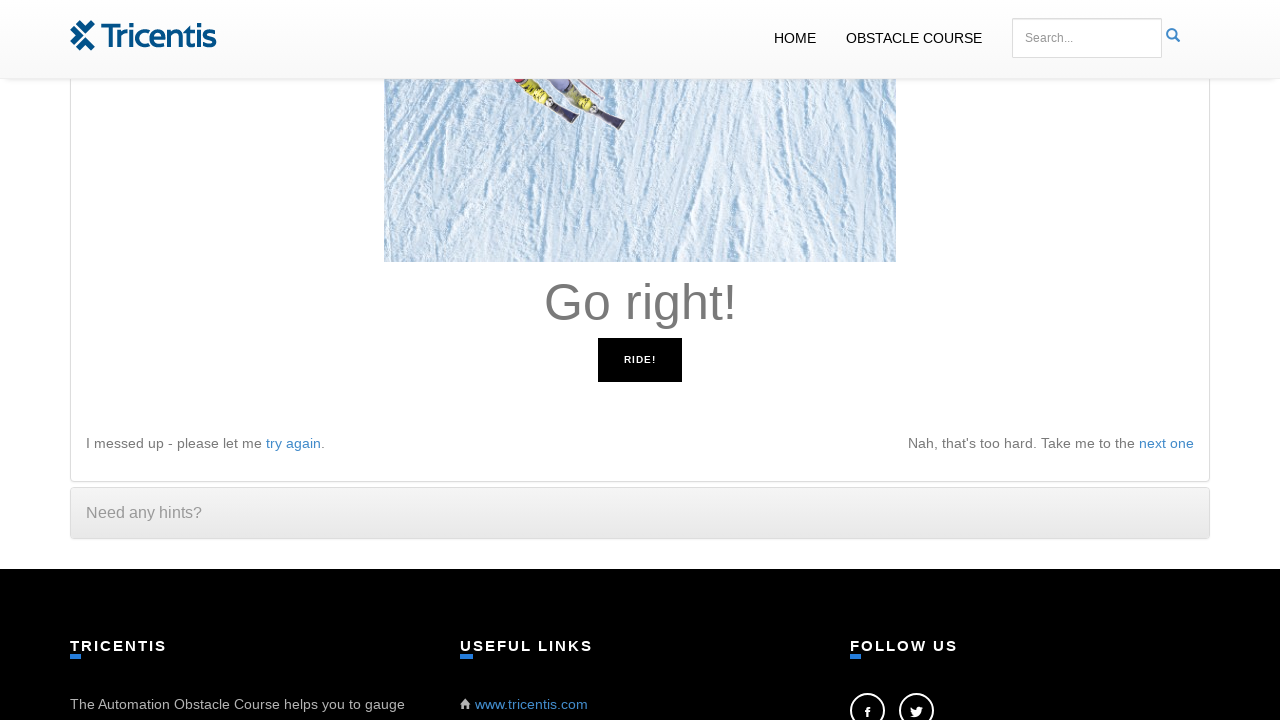

Pressed ArrowRight key to move right
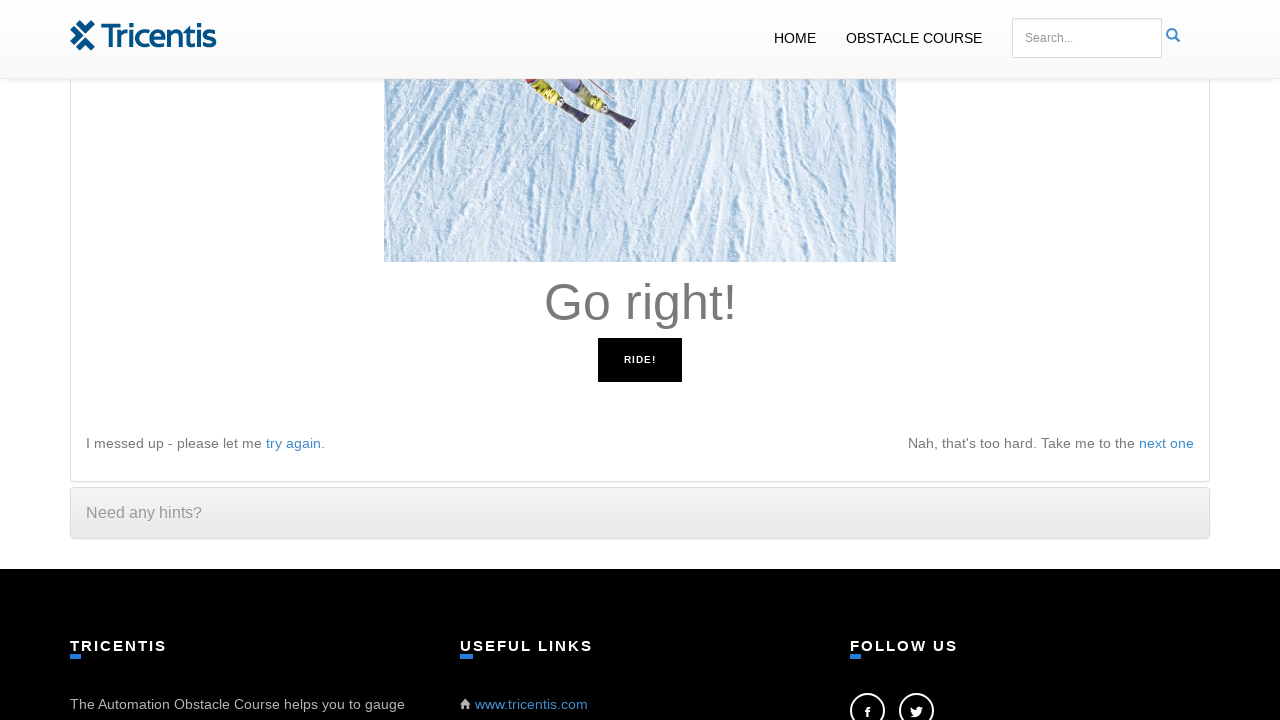

Read instruction: 'Go right!'
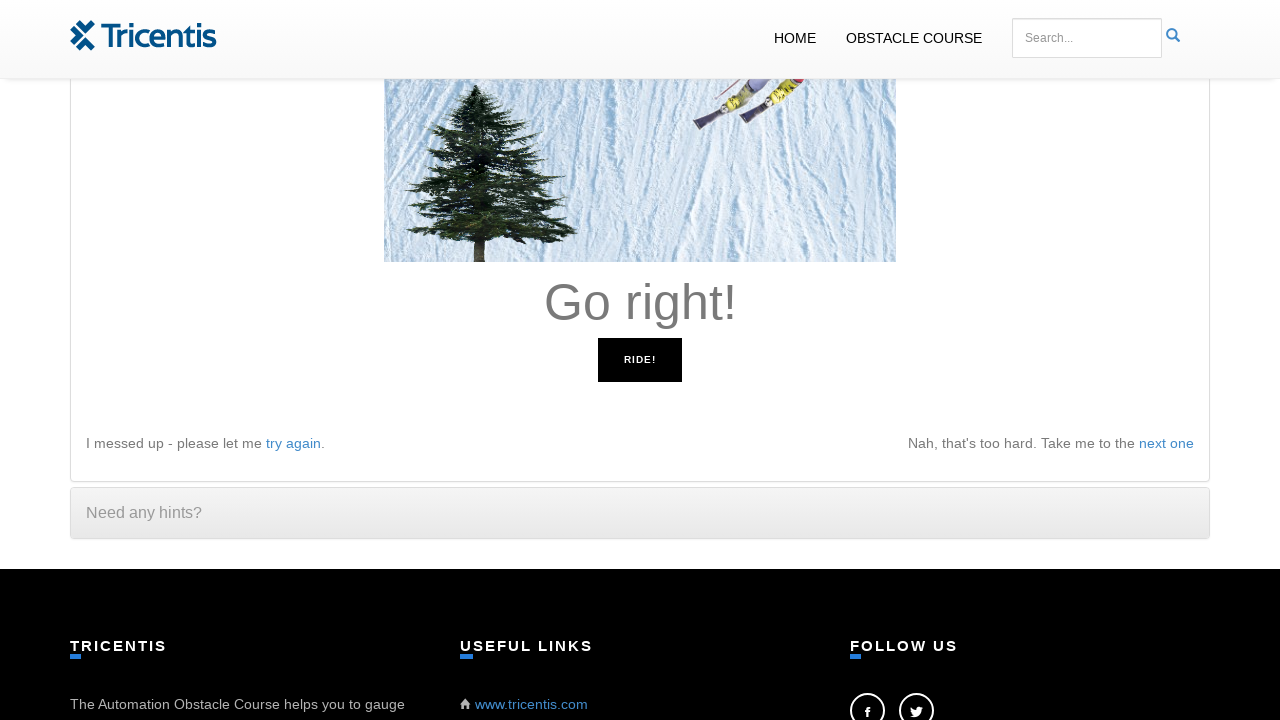

Pressed ArrowRight key to move right
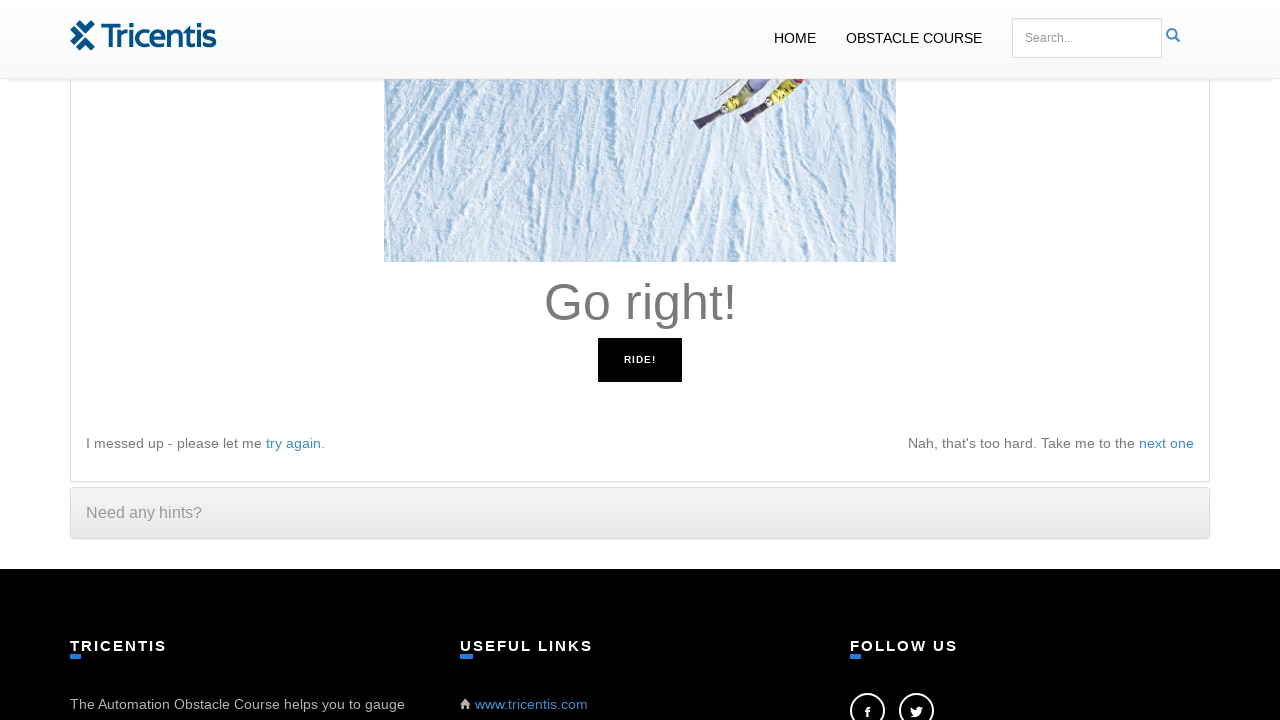

Read instruction: 'Go left!'
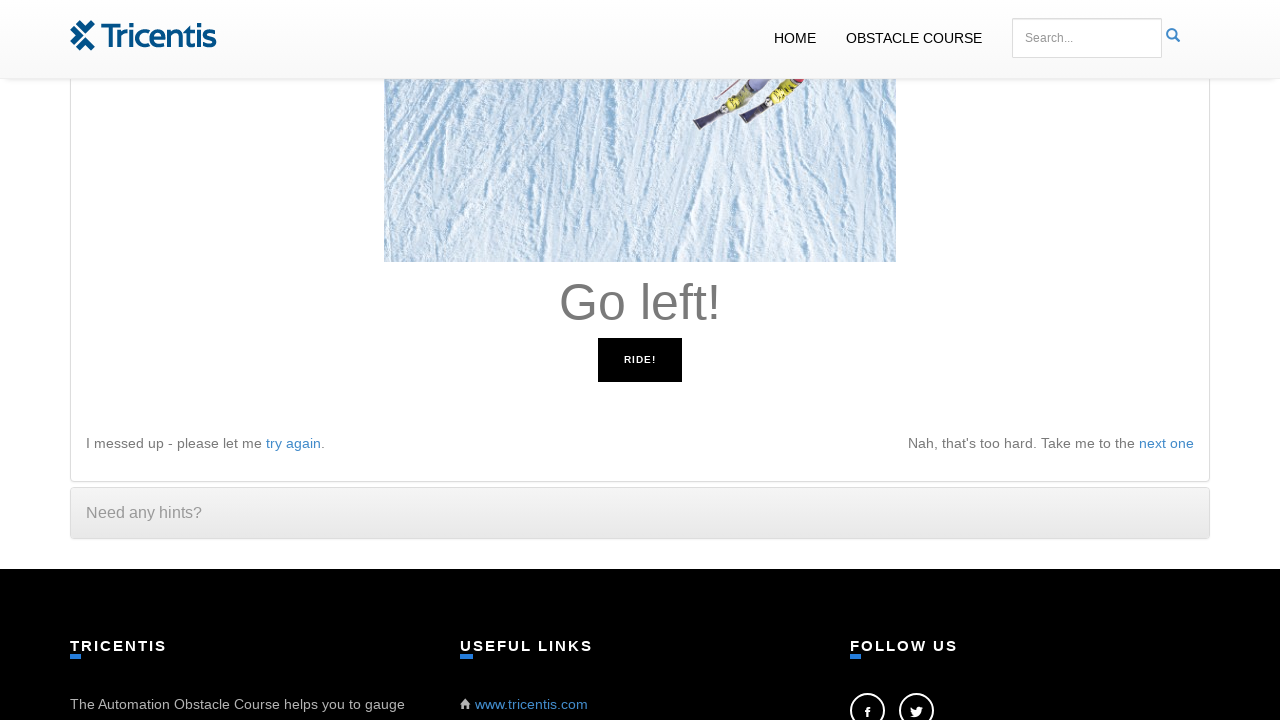

Pressed ArrowLeft key to move left
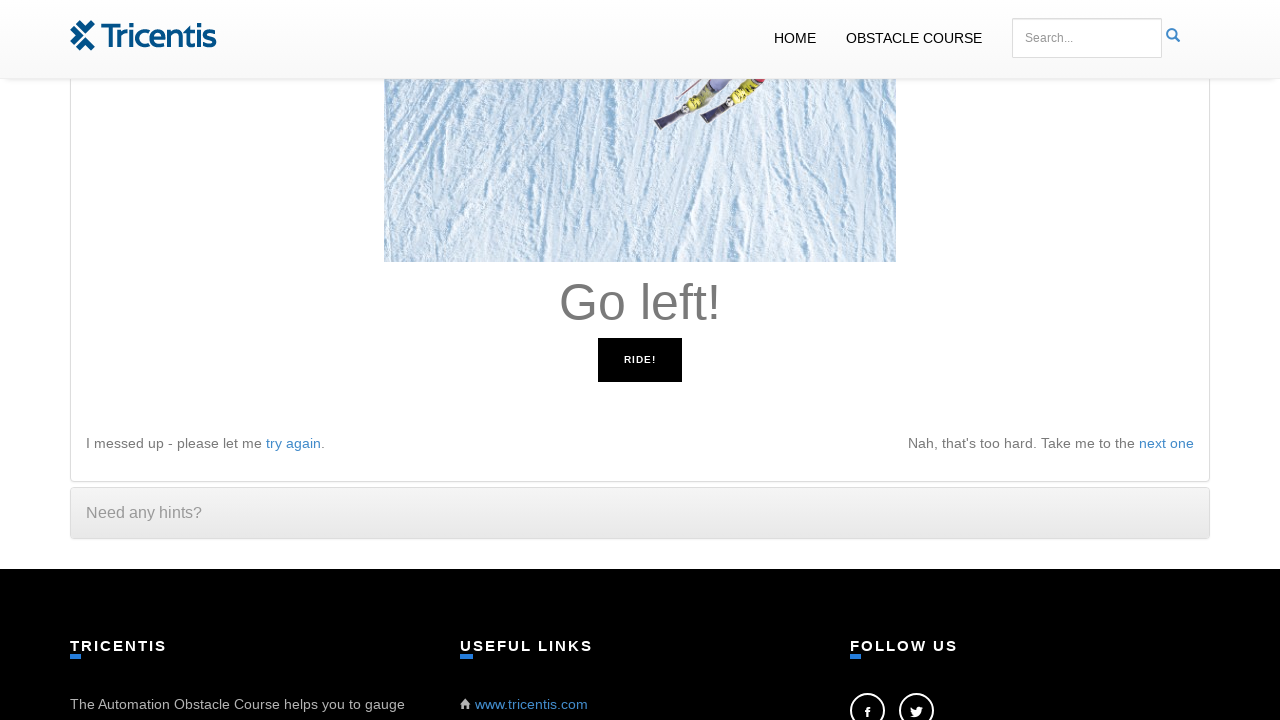

Read instruction: 'Go left!'
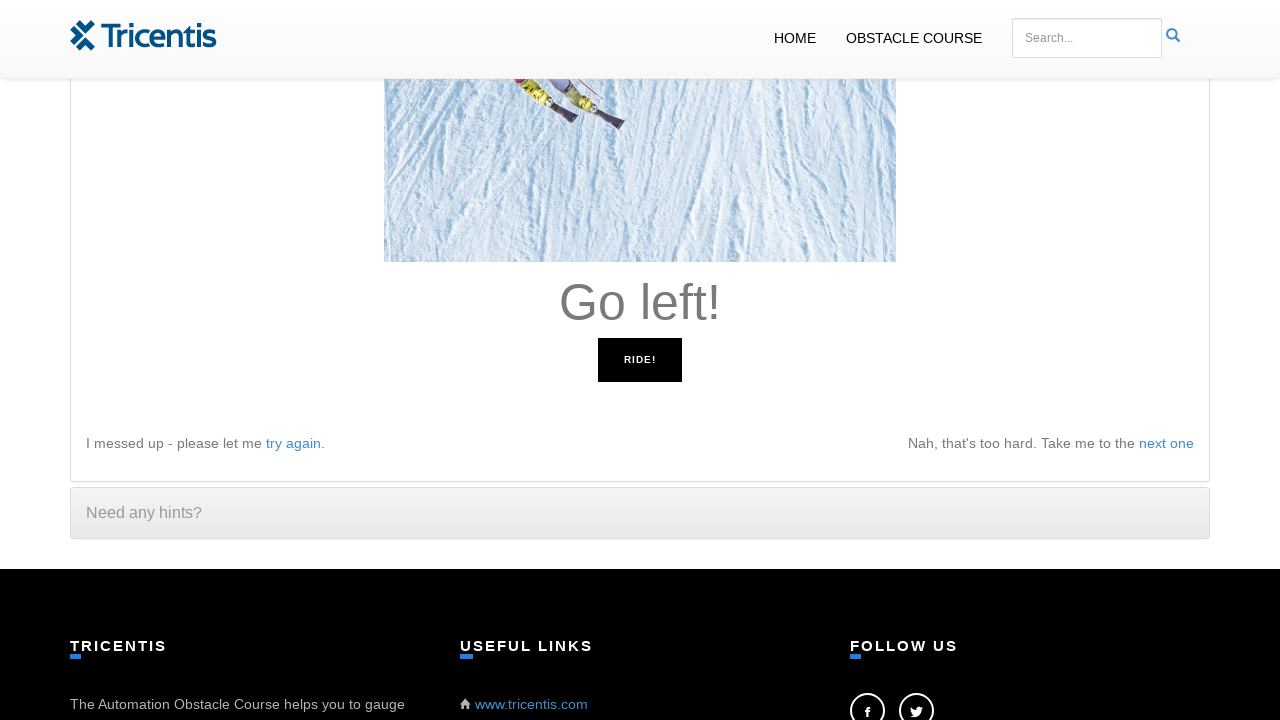

Pressed ArrowLeft key to move left
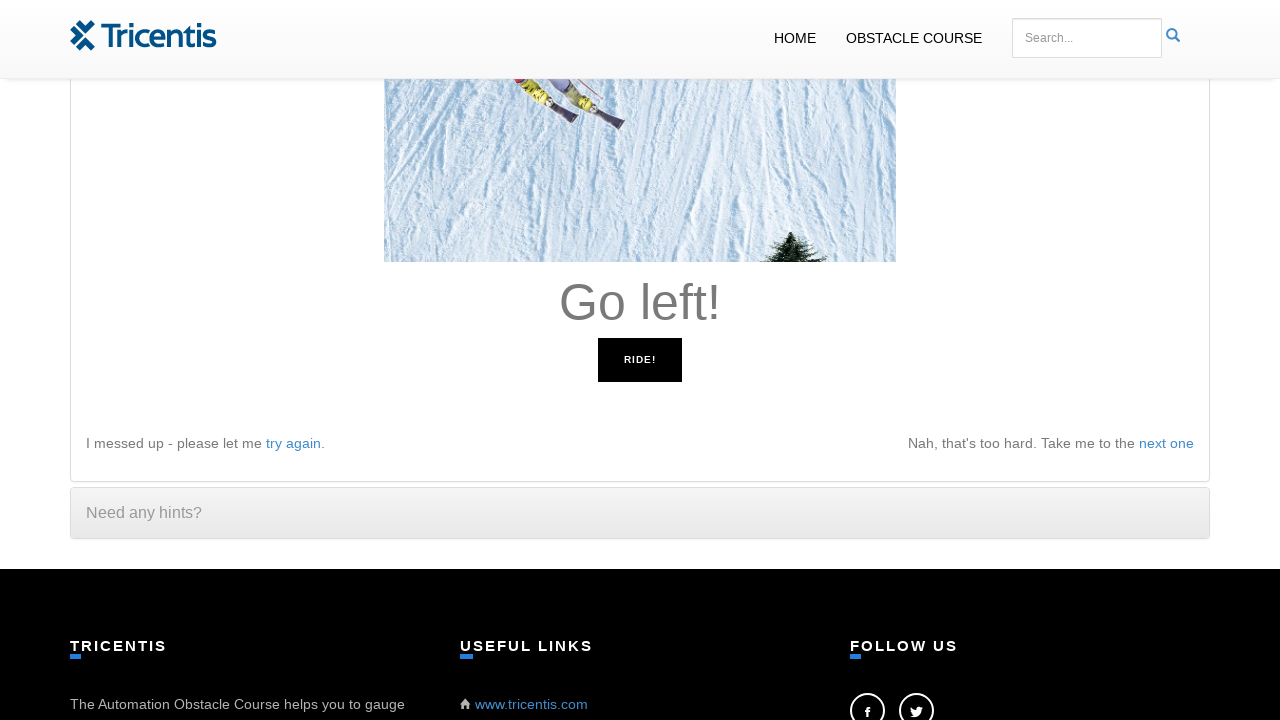

Read instruction: 'Go left!'
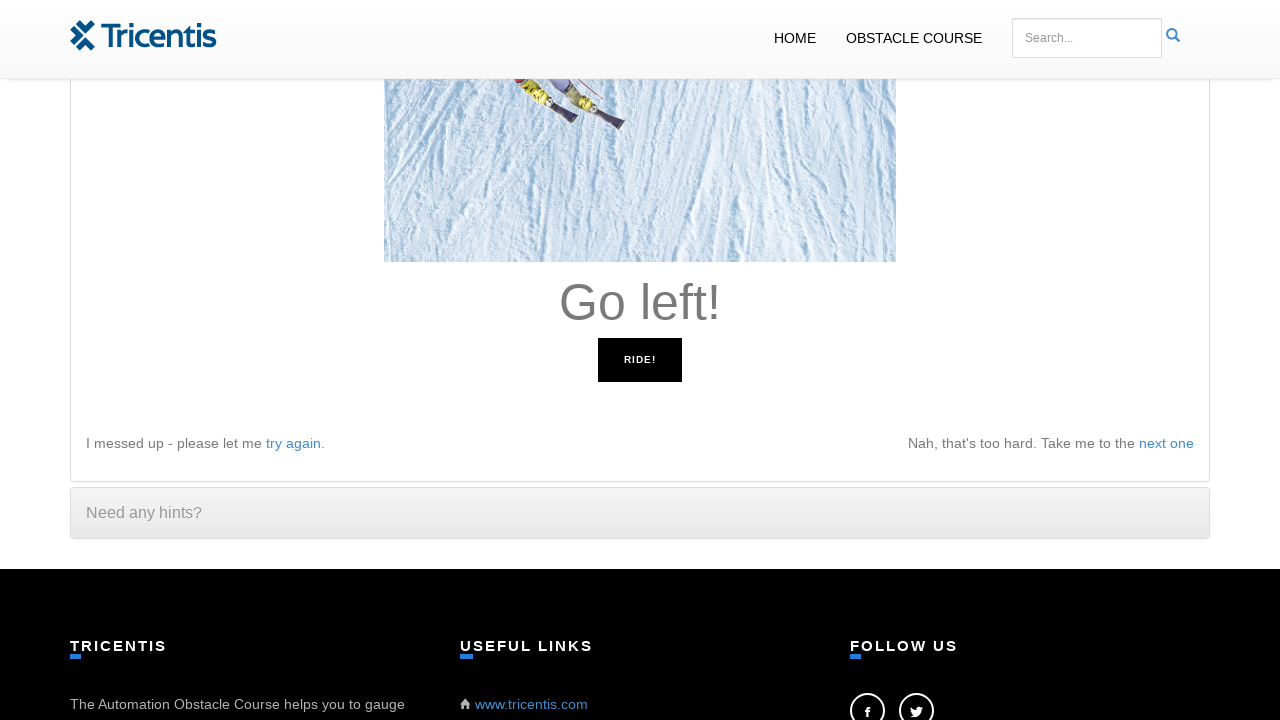

Pressed ArrowLeft key to move left
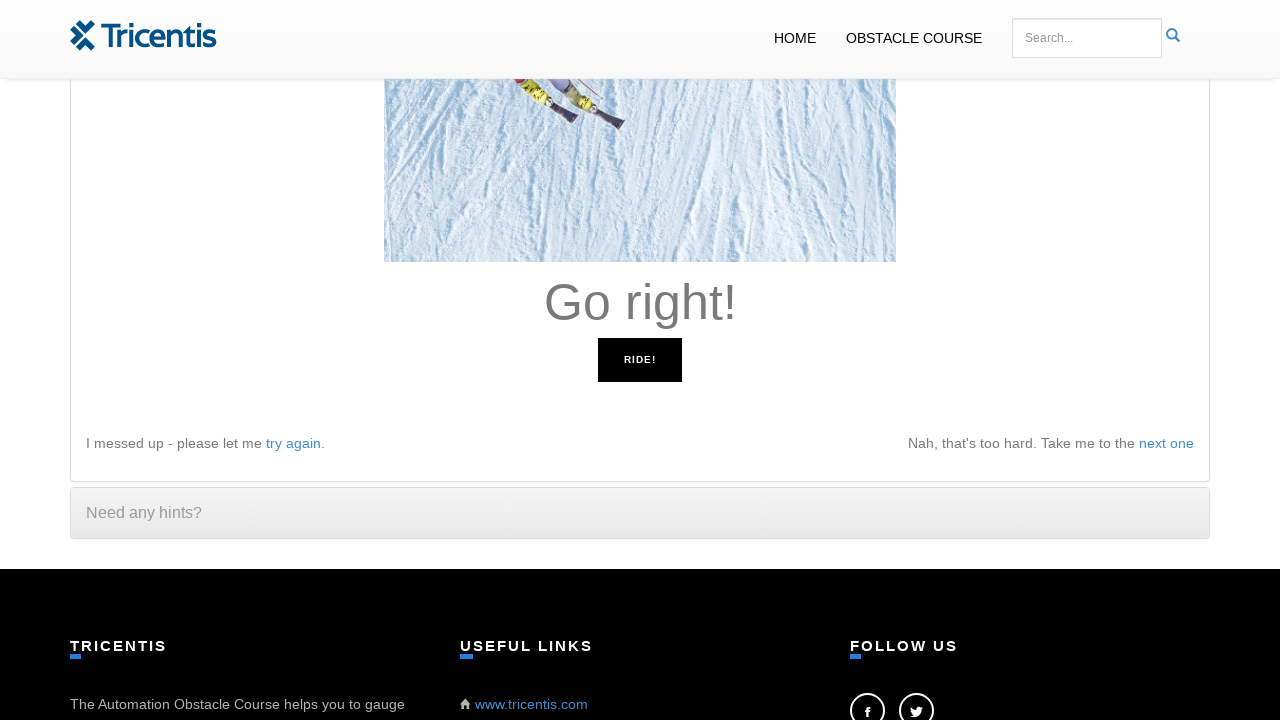

Read instruction: 'Go right!'
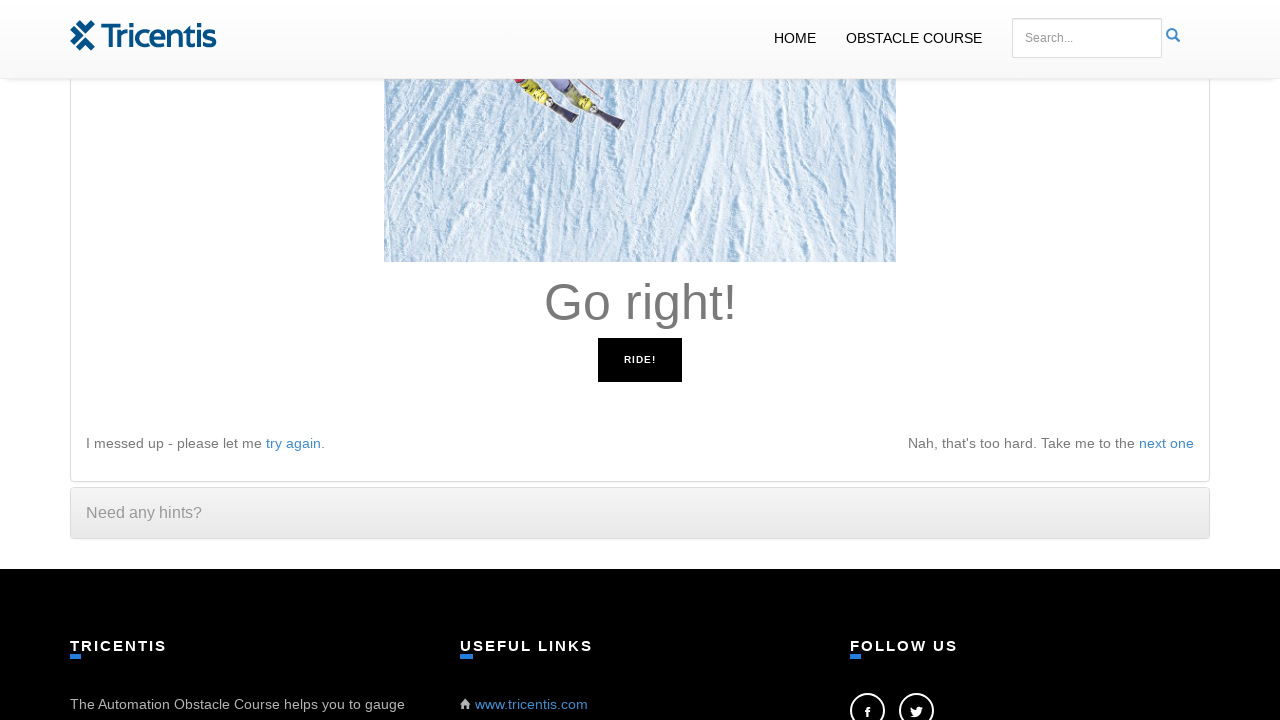

Pressed ArrowRight key to move right
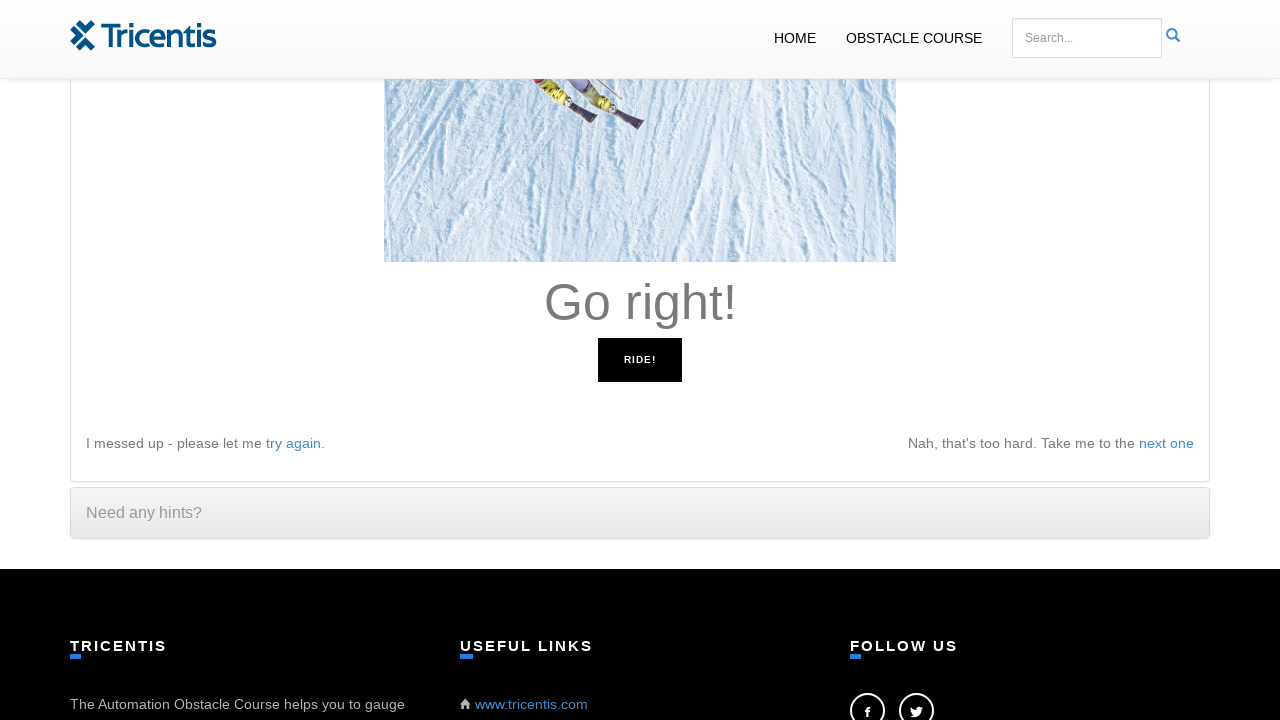

Read instruction: 'Go right!'
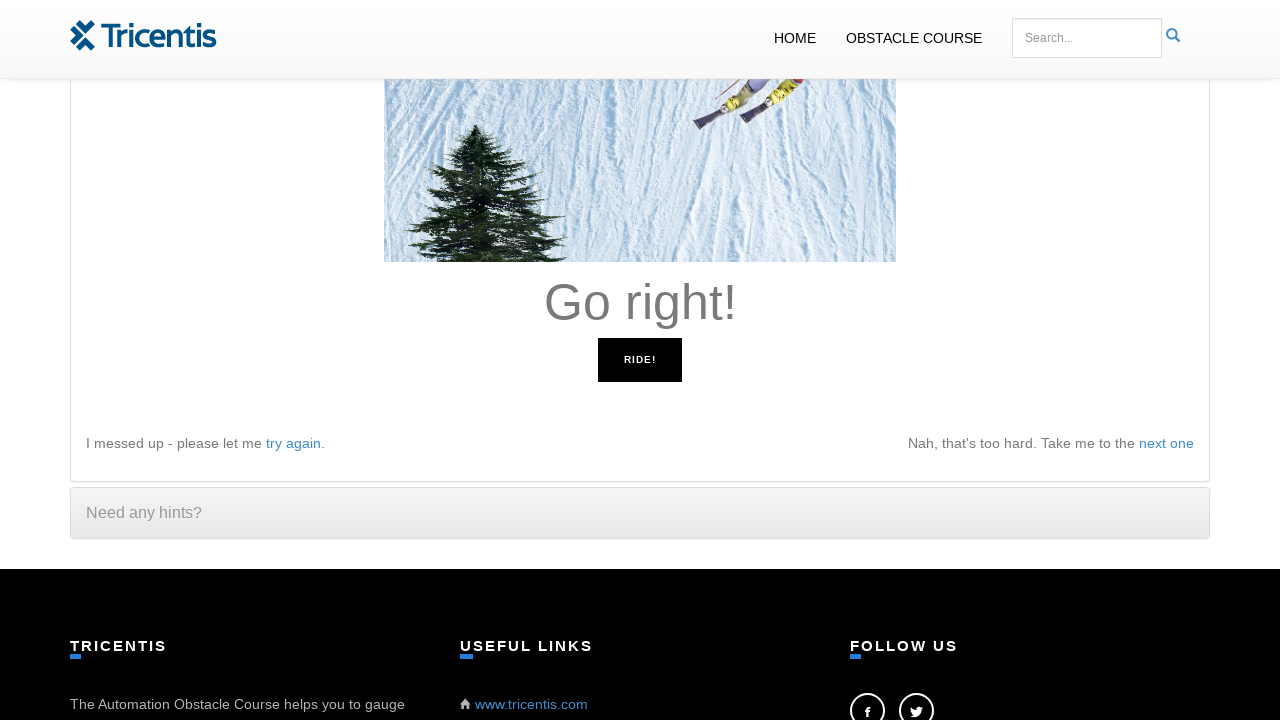

Pressed ArrowRight key to move right
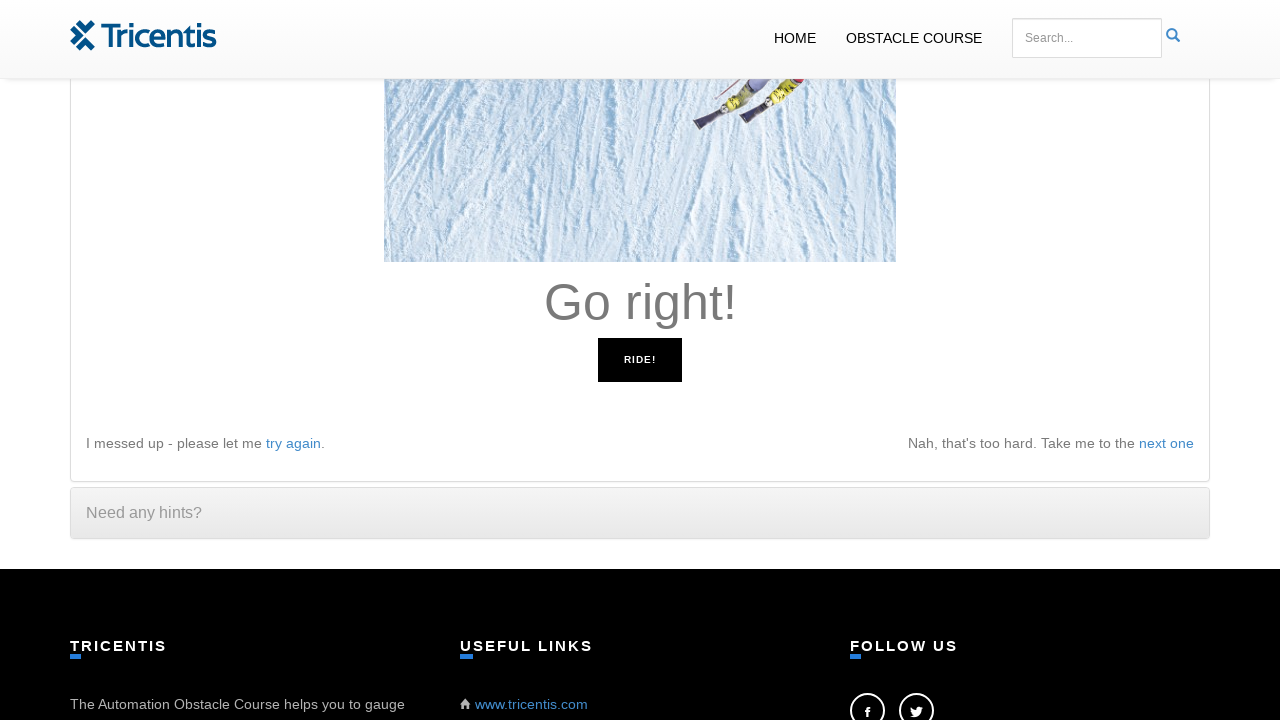

Read instruction: 'Go right!'
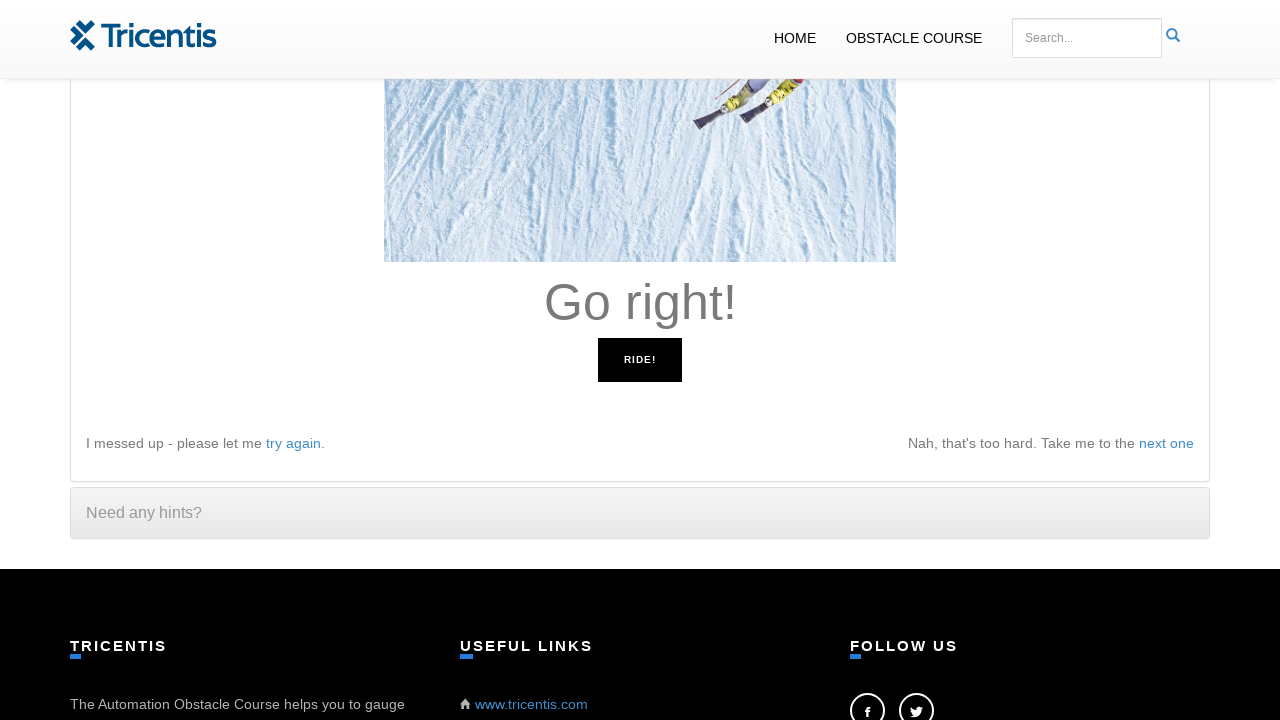

Pressed ArrowRight key to move right
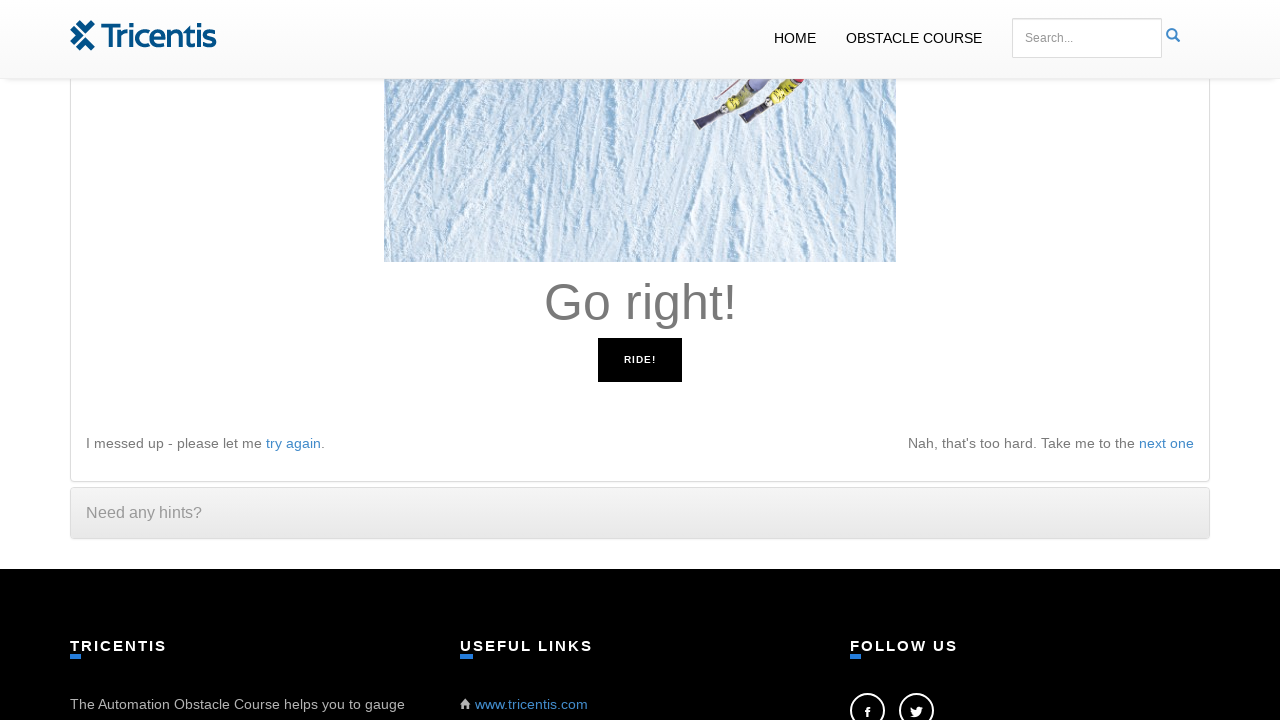

Read instruction: 'Go right!'
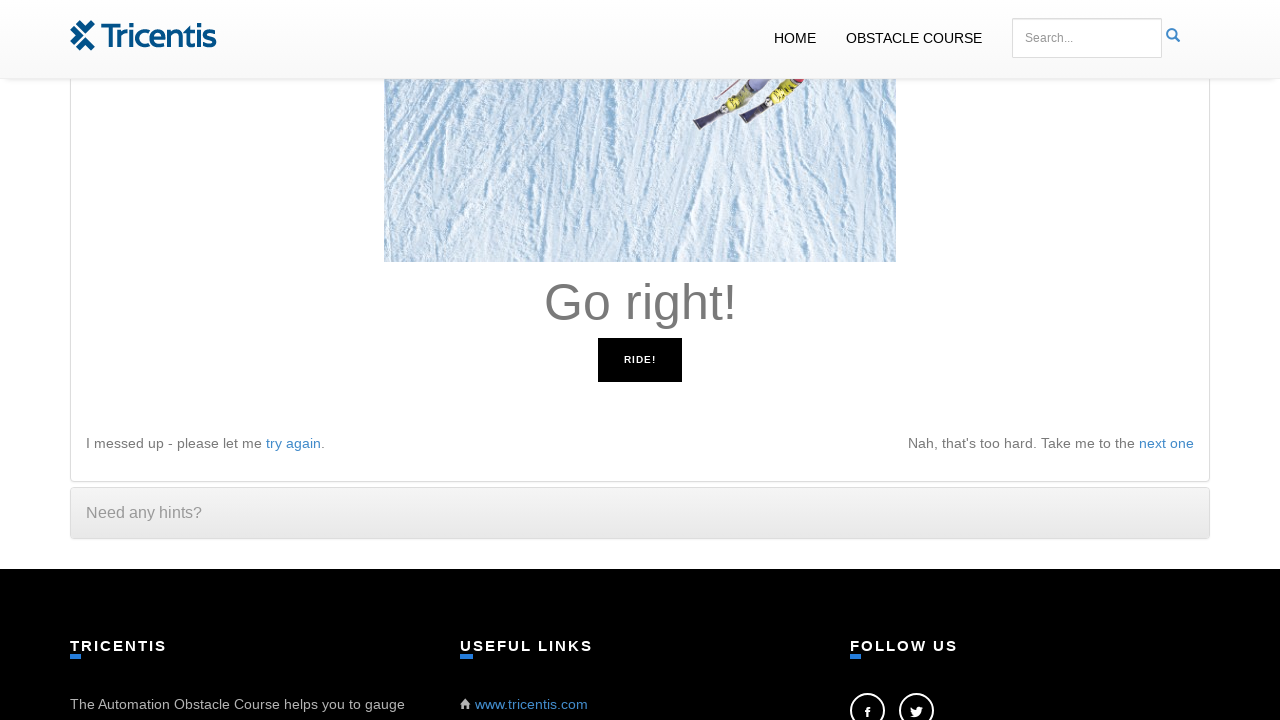

Pressed ArrowRight key to move right
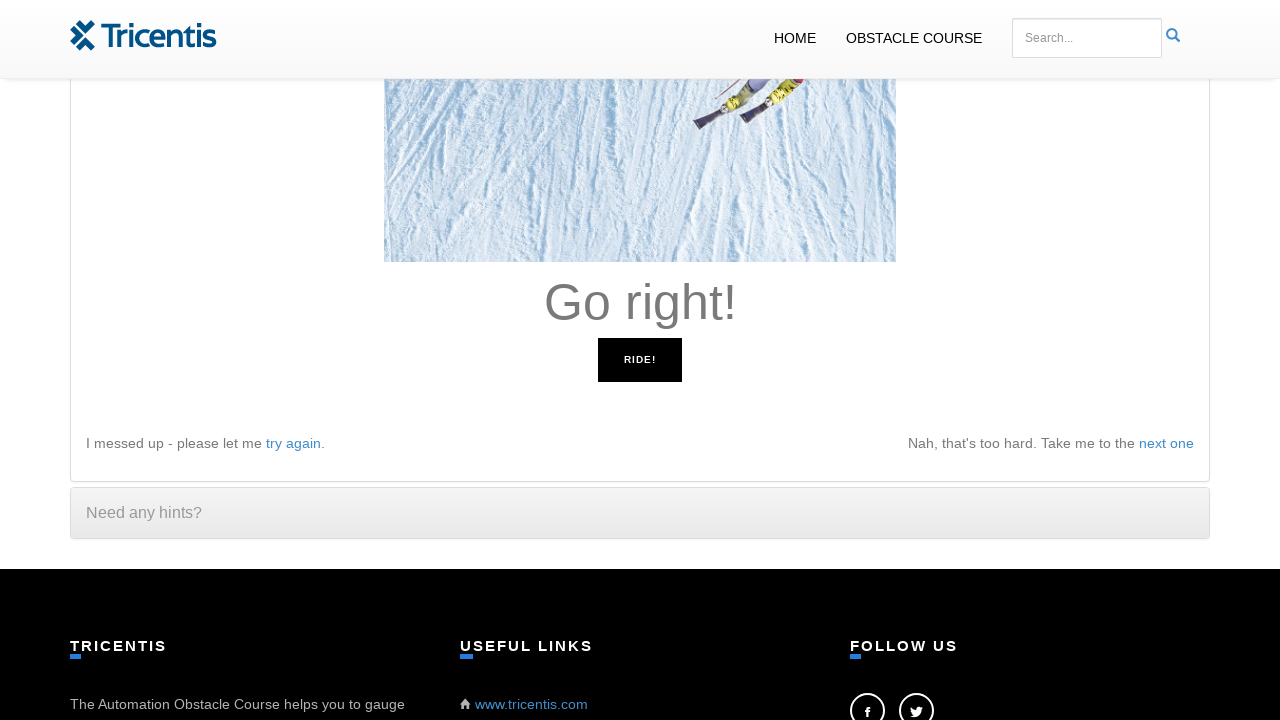

Read instruction: 'Go right!'
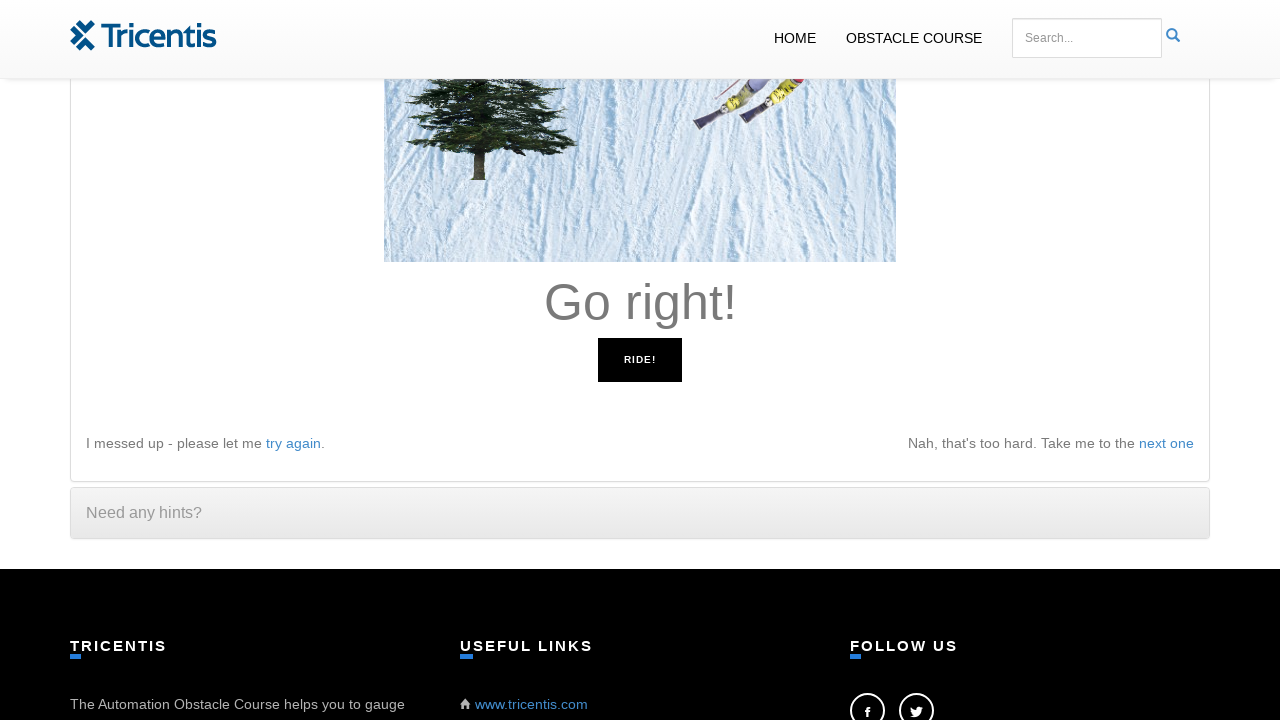

Pressed ArrowRight key to move right
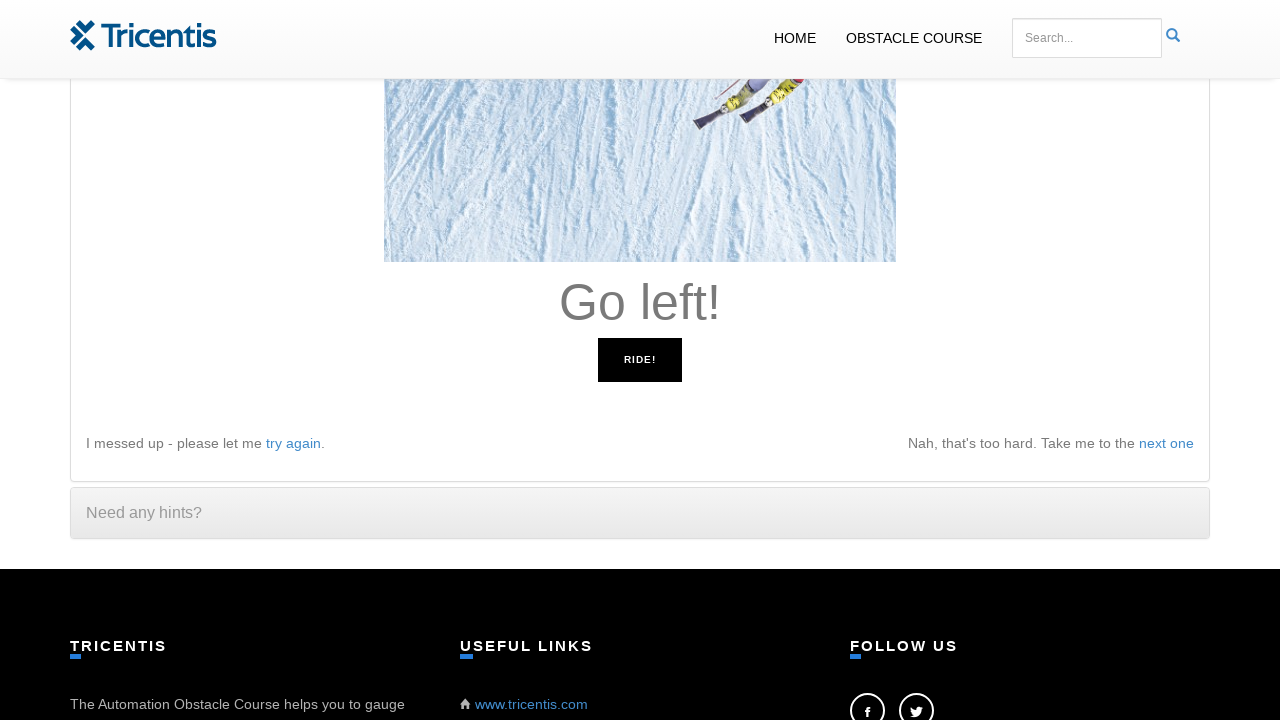

Read instruction: 'Go left!'
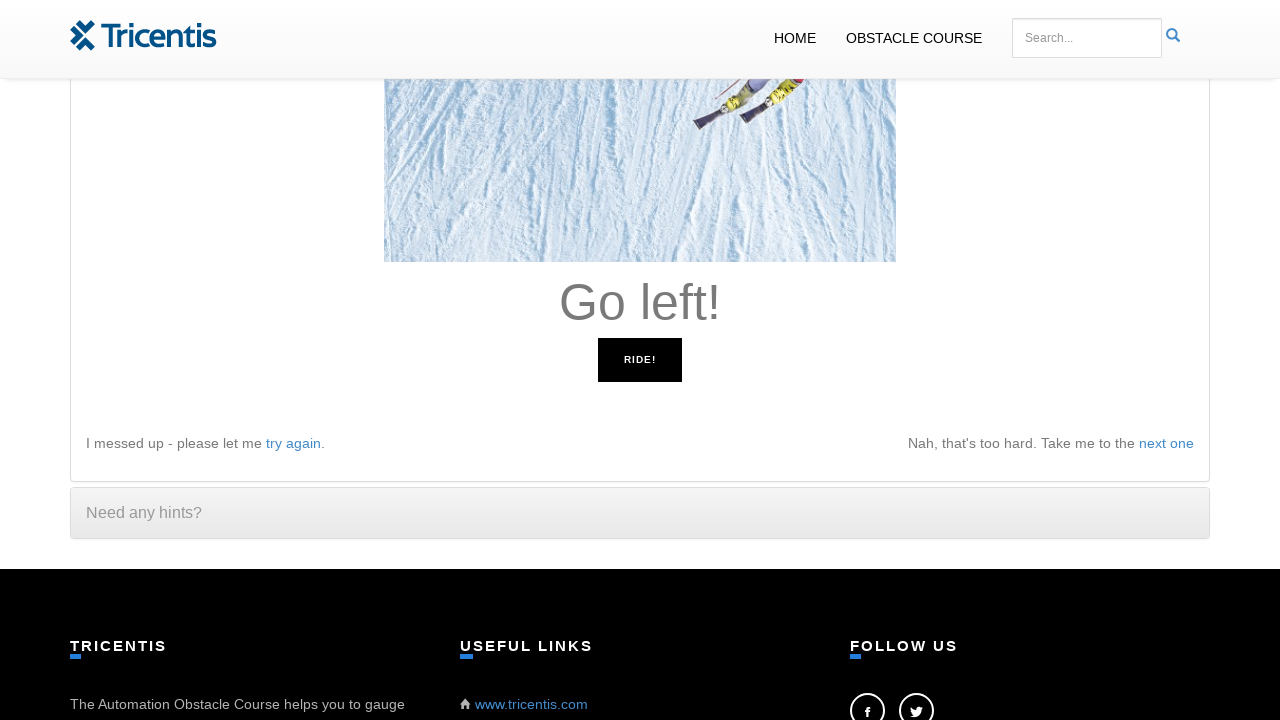

Pressed ArrowLeft key to move left
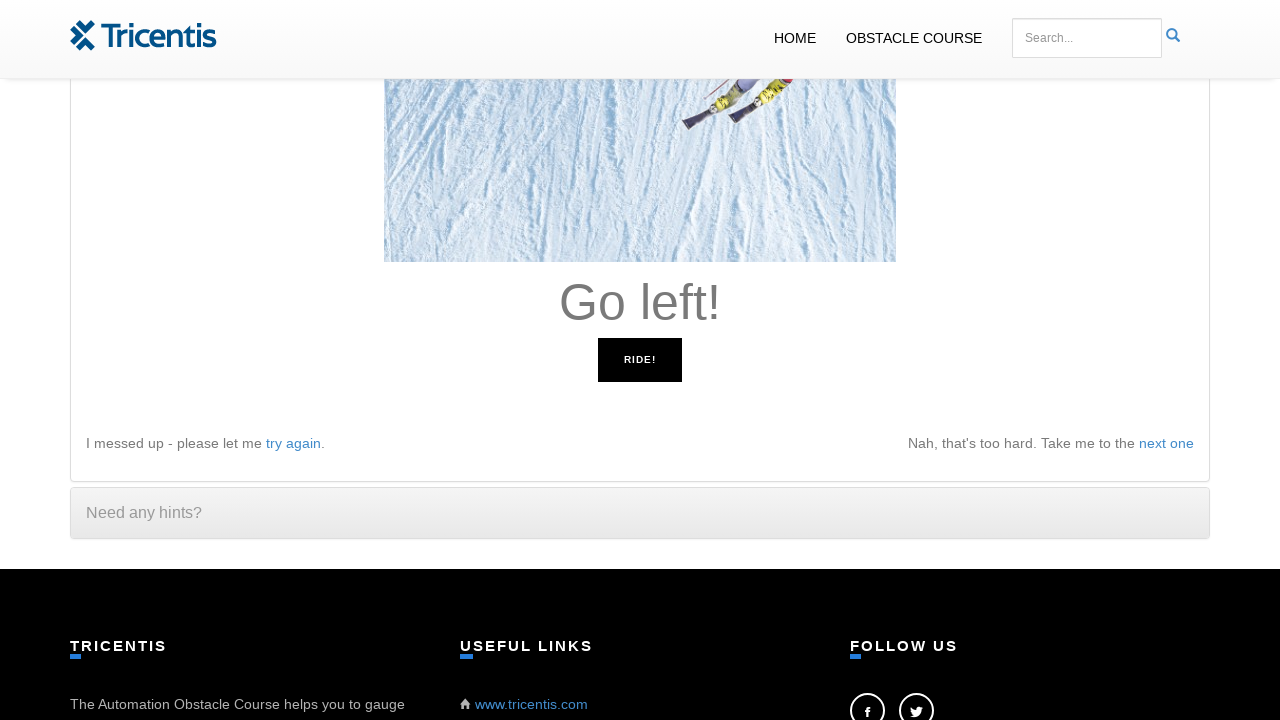

Read instruction: 'Go left!'
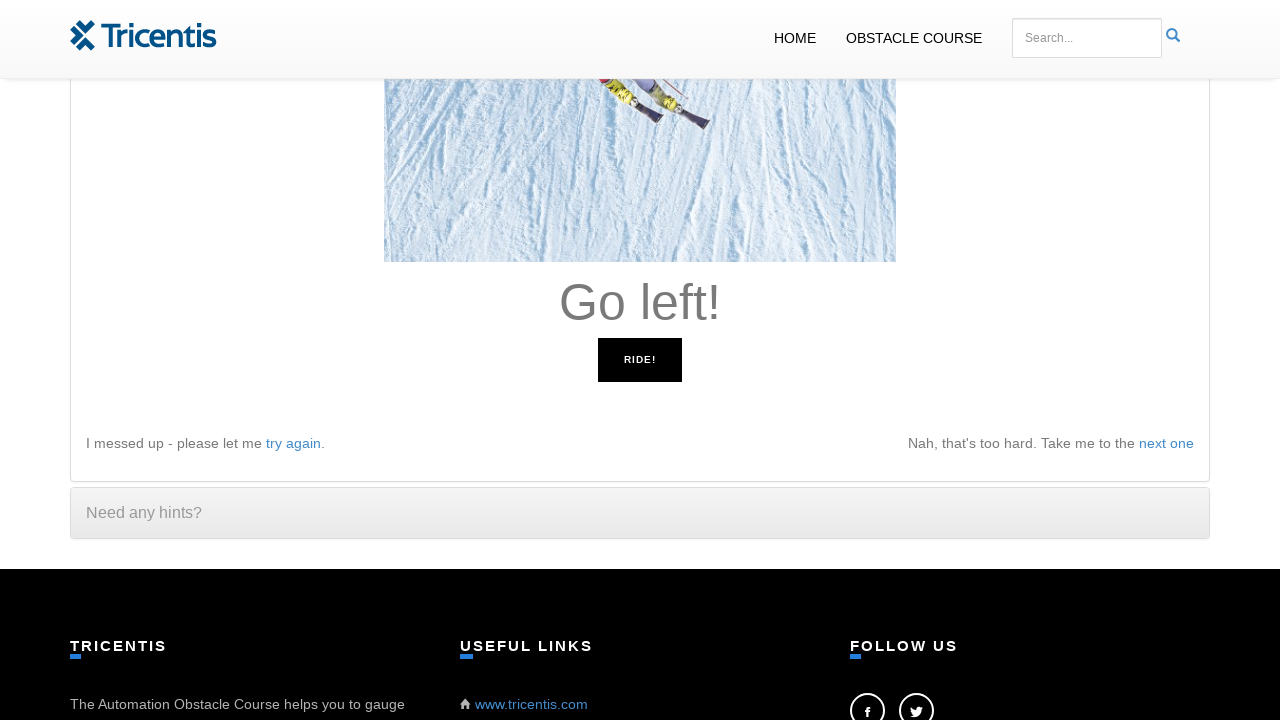

Pressed ArrowLeft key to move left
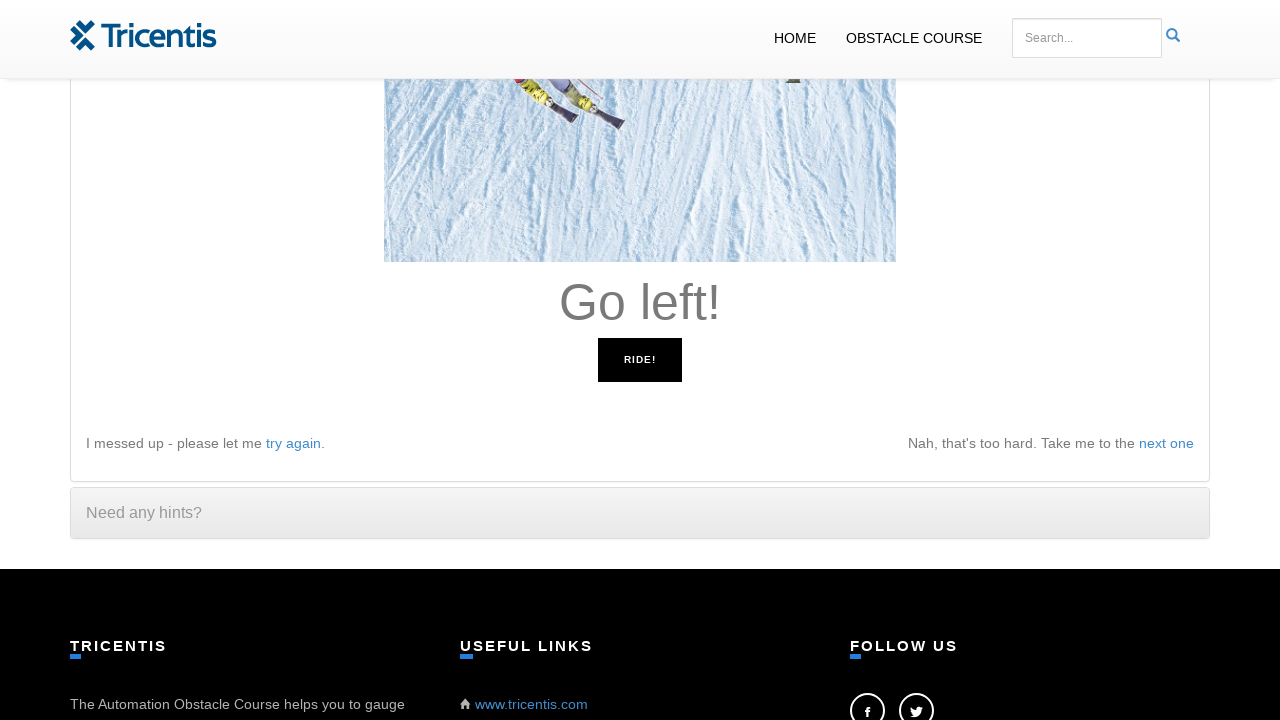

Read instruction: 'Go left!'
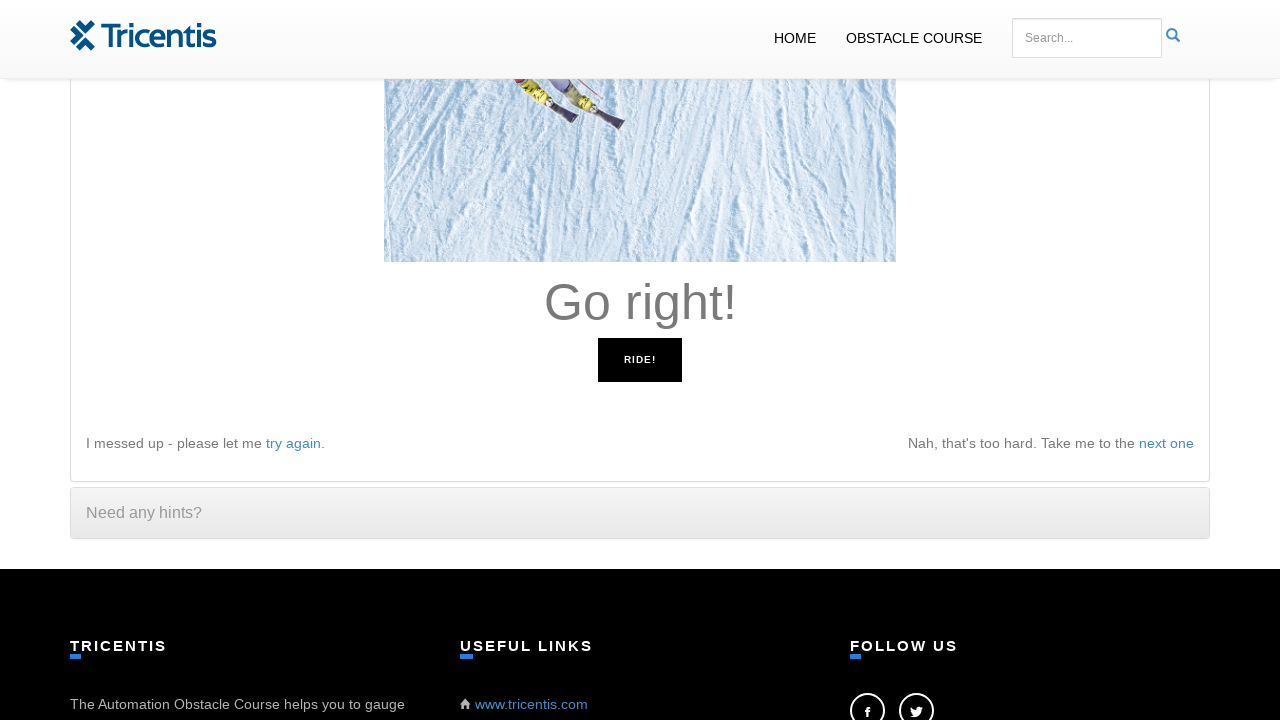

Pressed ArrowLeft key to move left
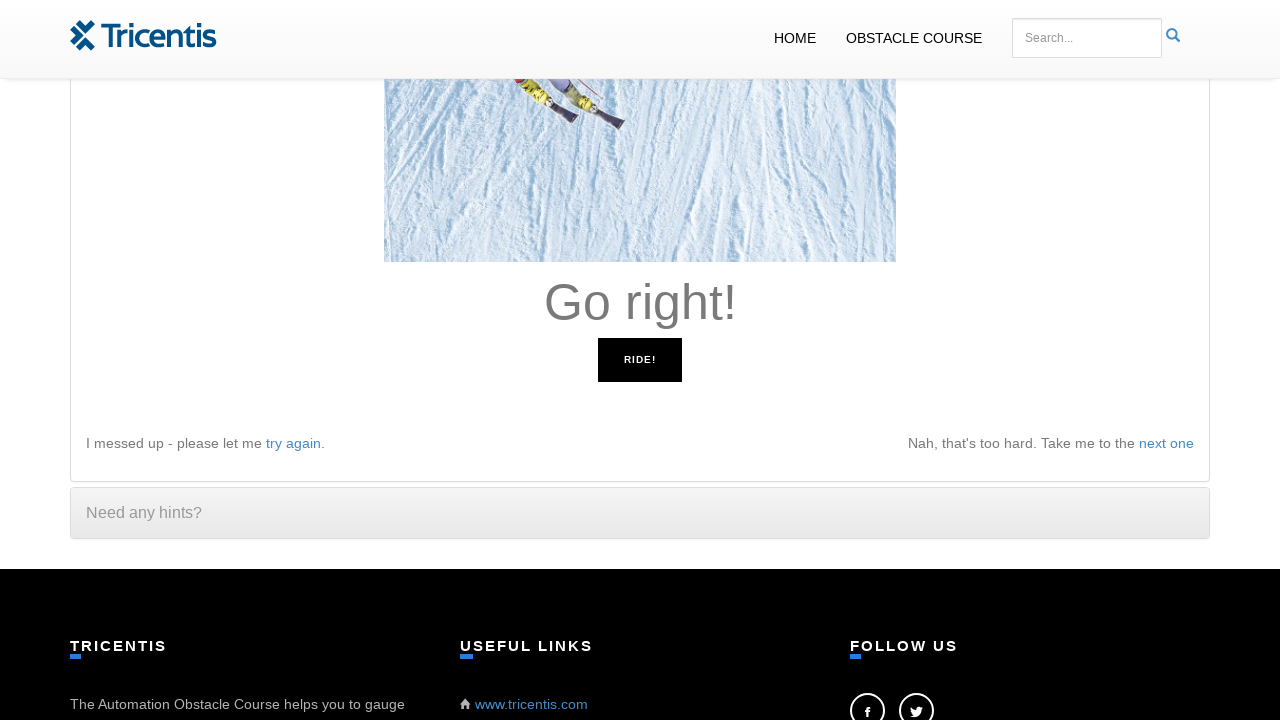

Read instruction: 'Go right!'
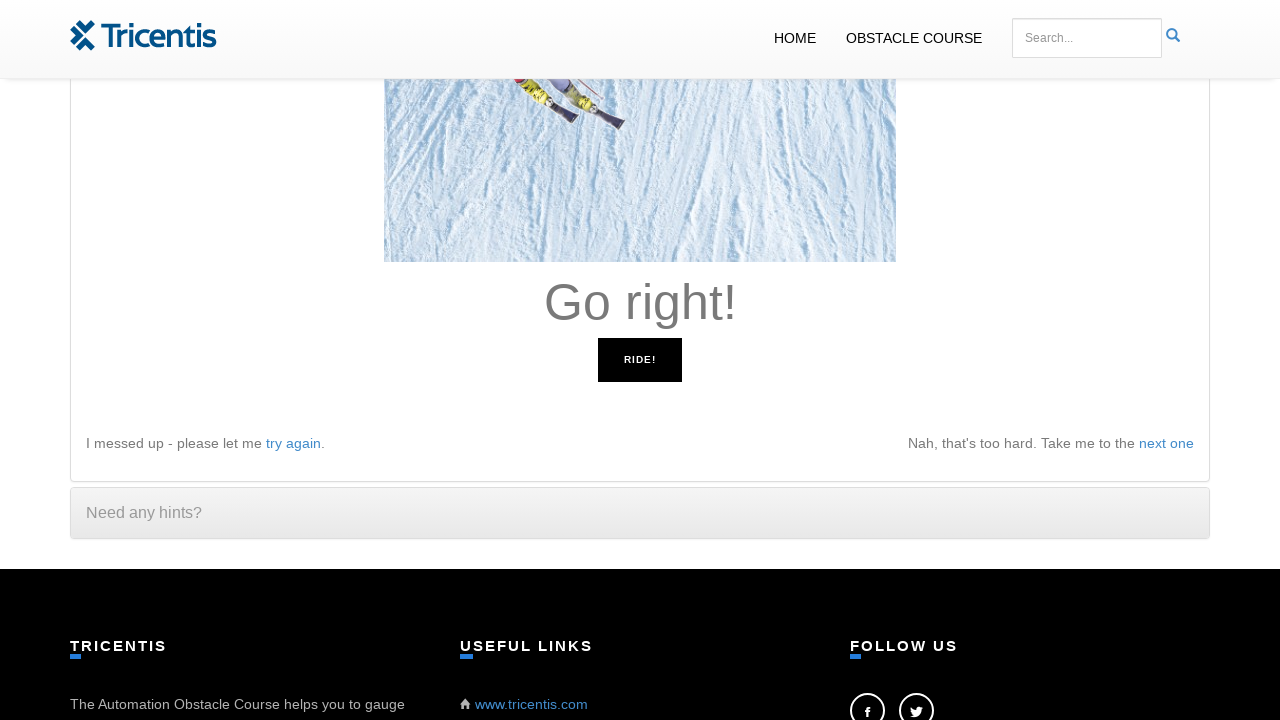

Pressed ArrowRight key to move right
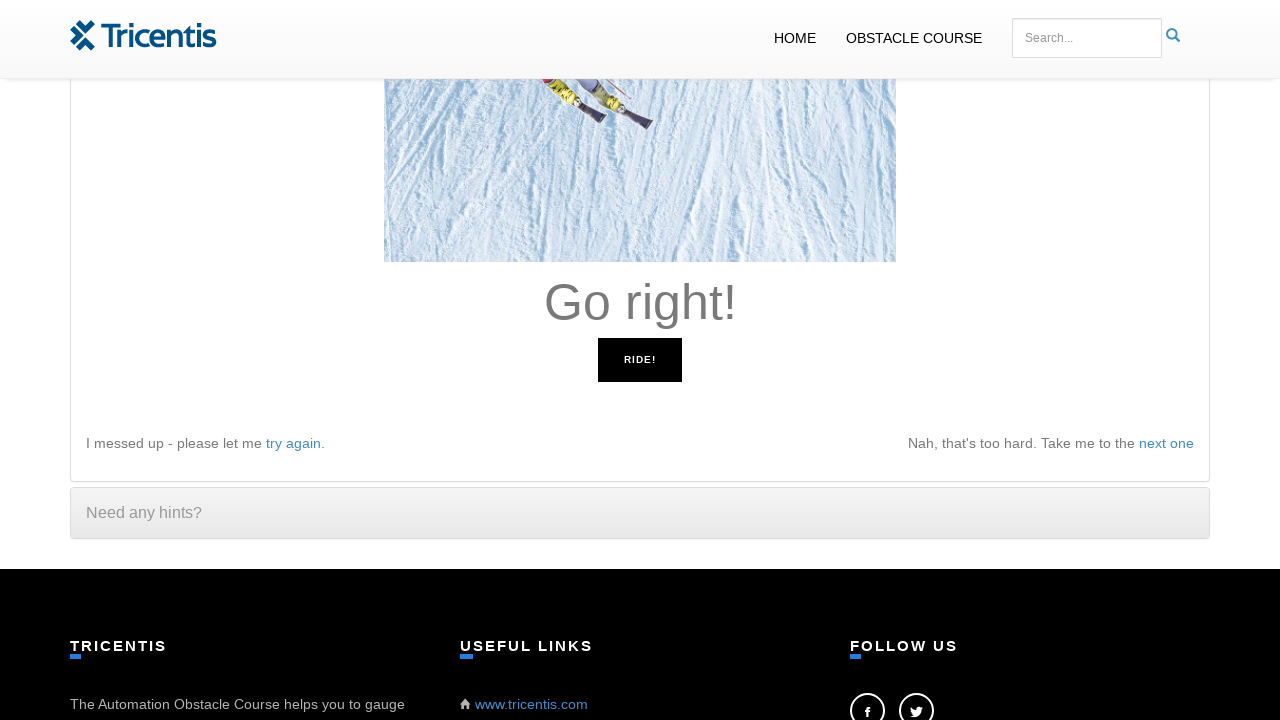

Read instruction: 'Go right!'
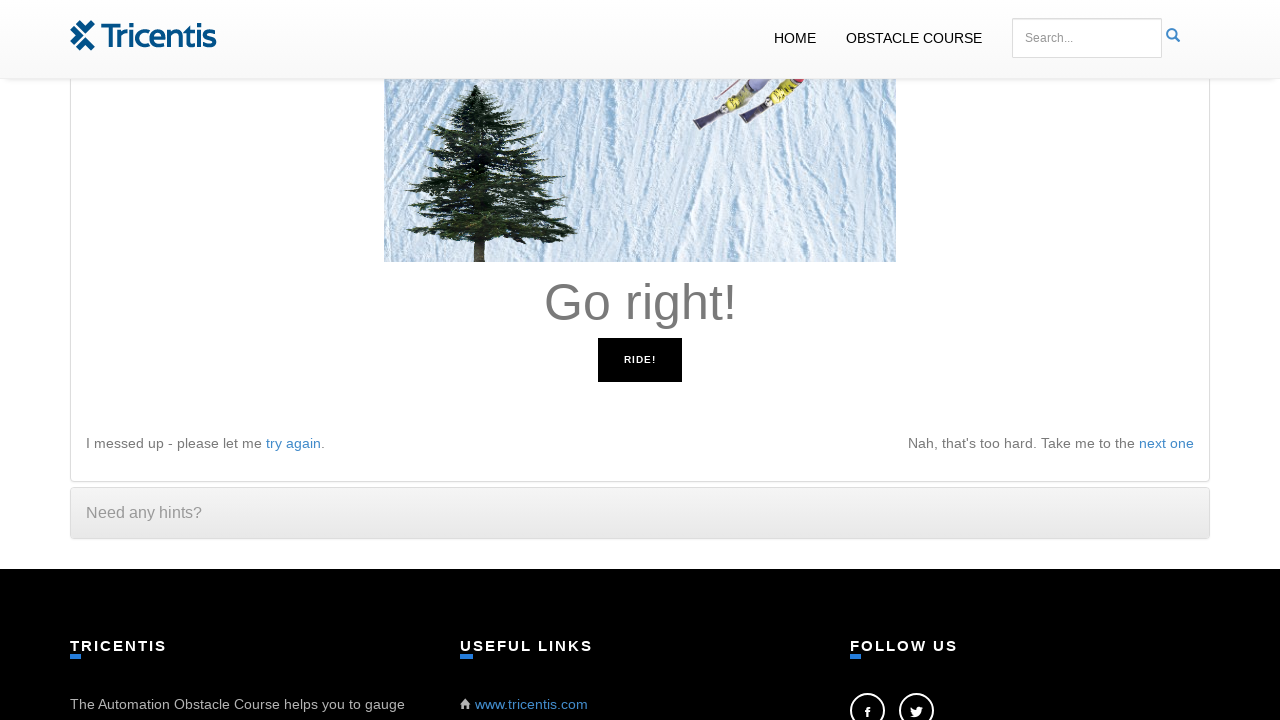

Pressed ArrowRight key to move right
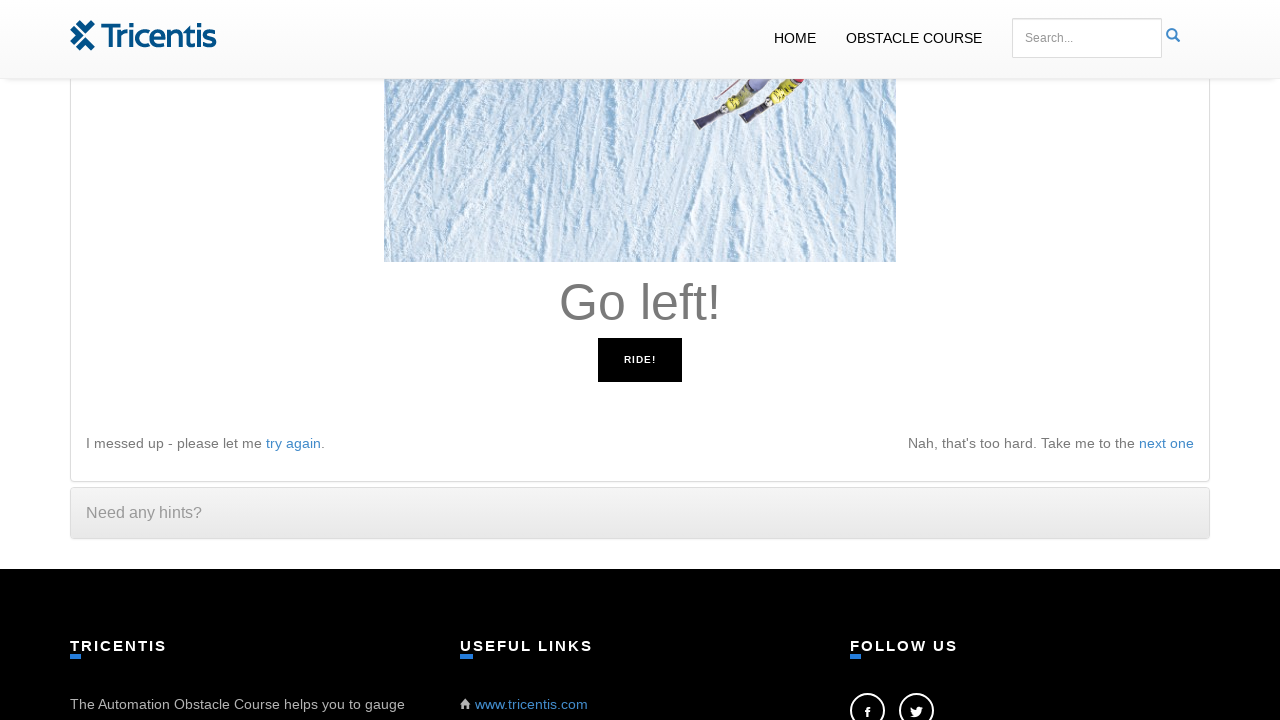

Read instruction: 'Go left!'
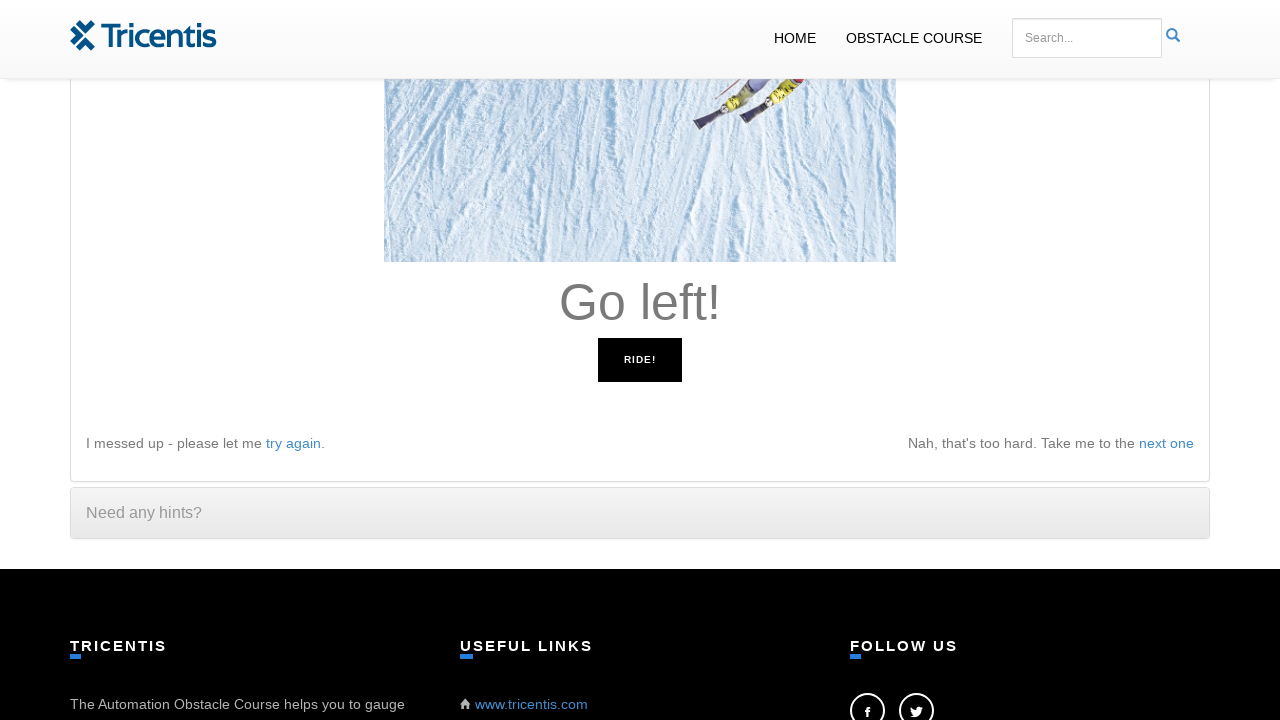

Pressed ArrowLeft key to move left
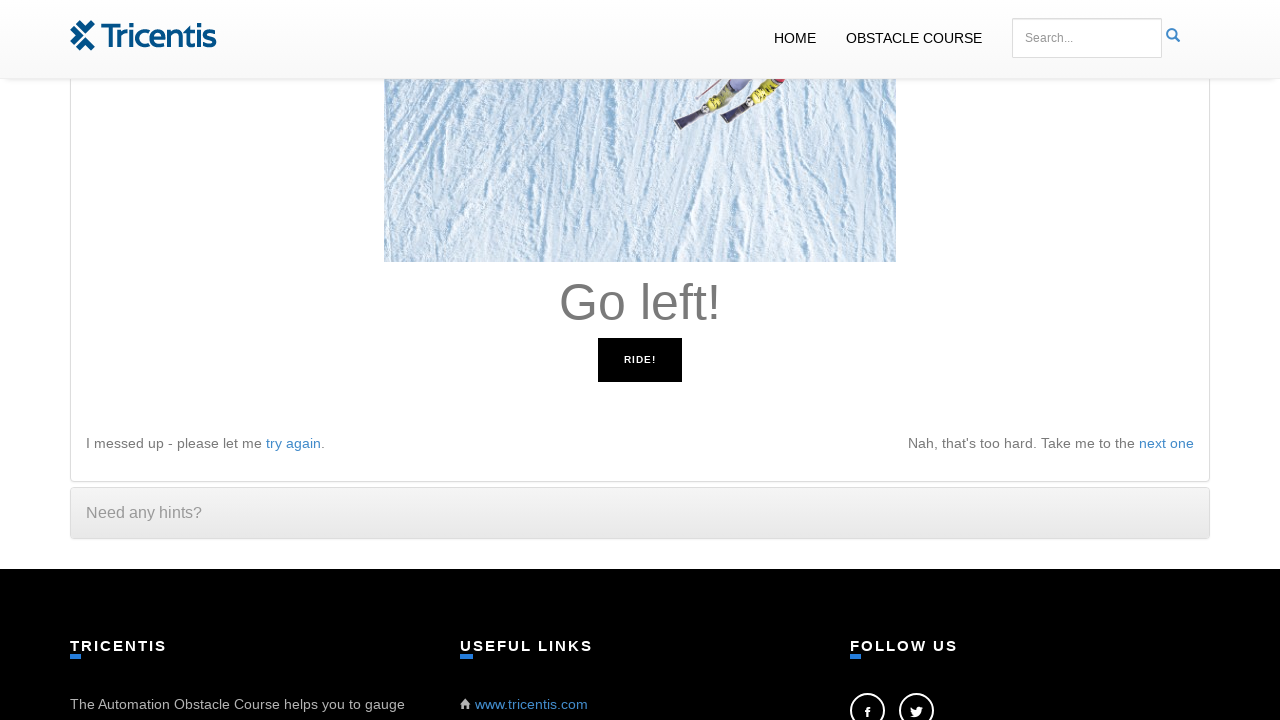

Read instruction: 'Go left!'
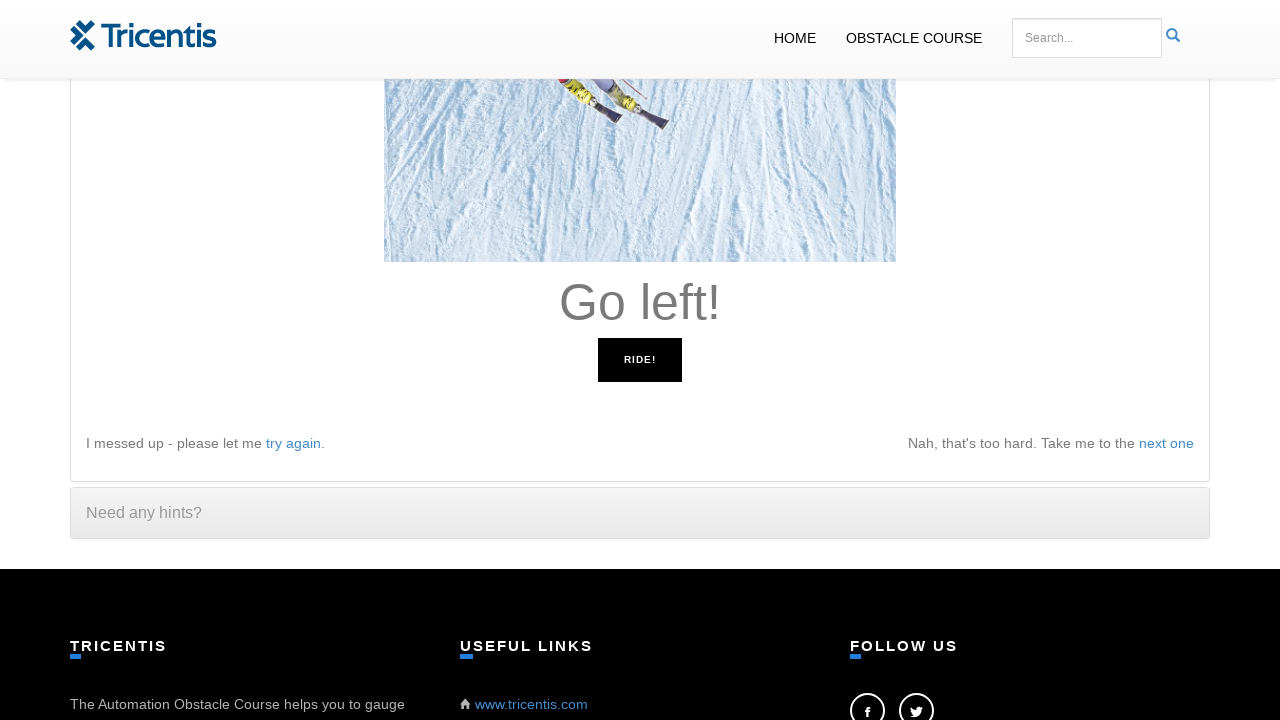

Pressed ArrowLeft key to move left
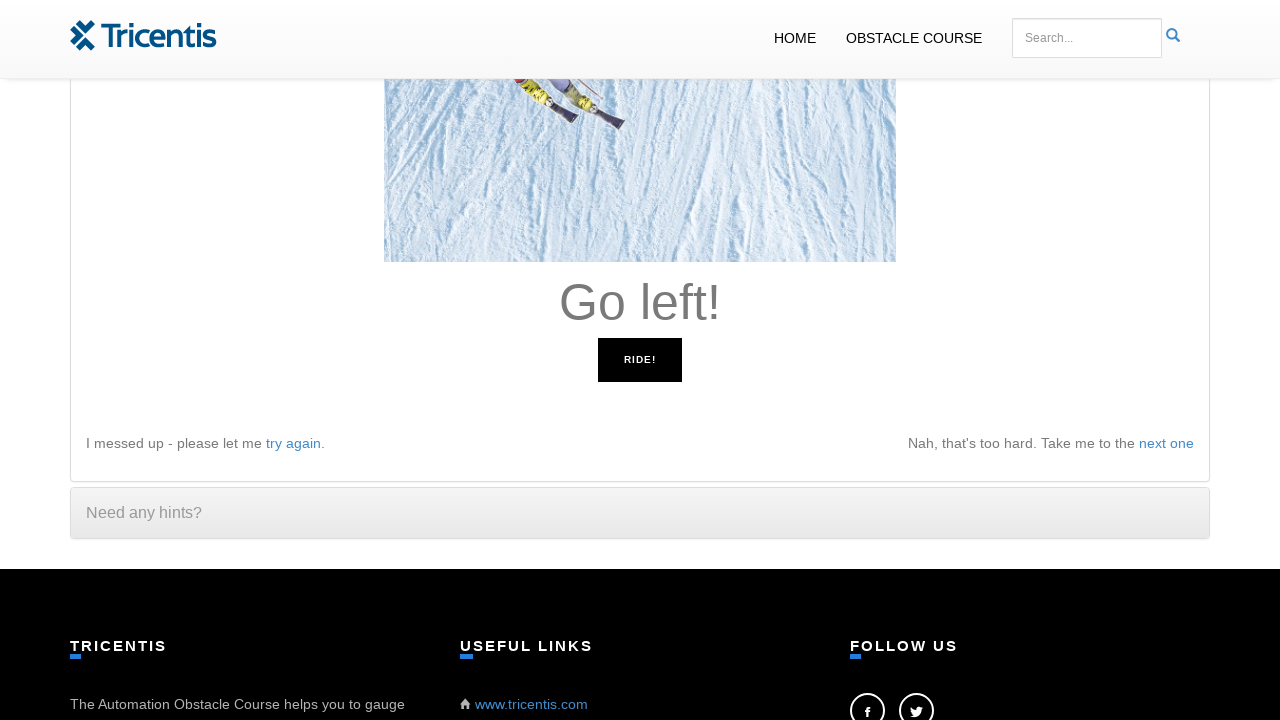

Read instruction: 'Go right!'
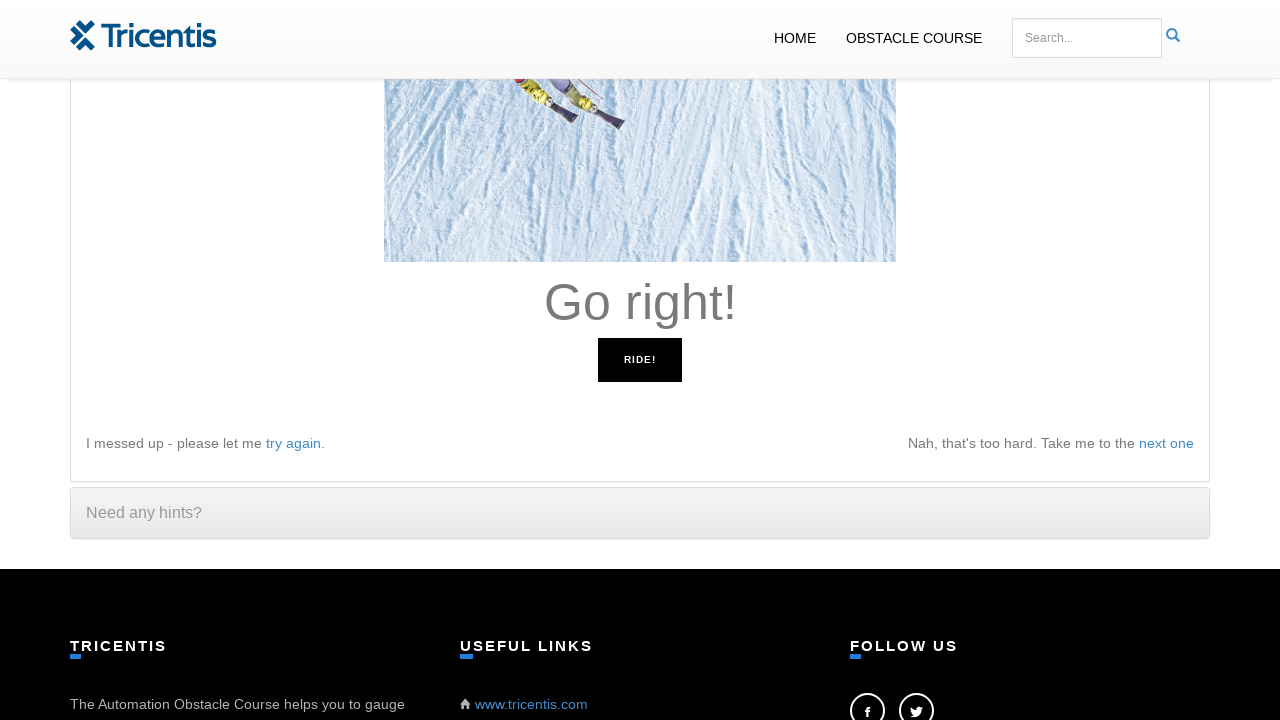

Pressed ArrowRight key to move right
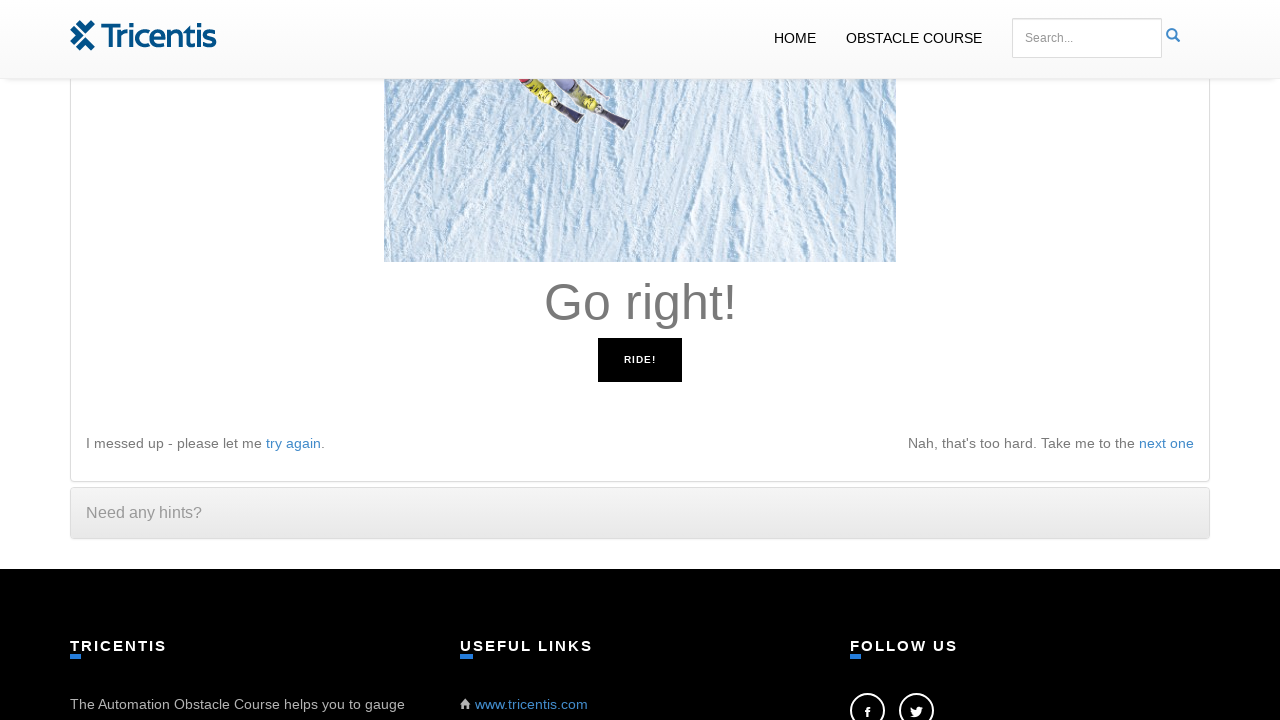

Read instruction: 'Go right!'
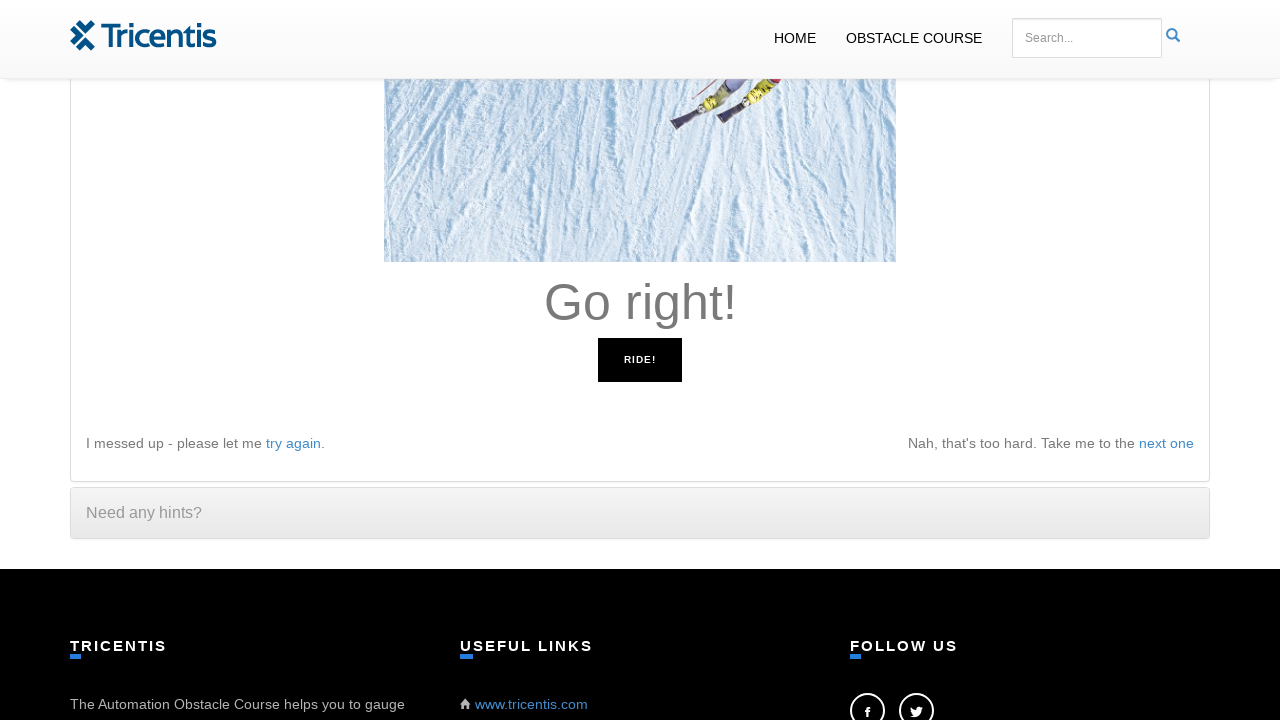

Pressed ArrowRight key to move right
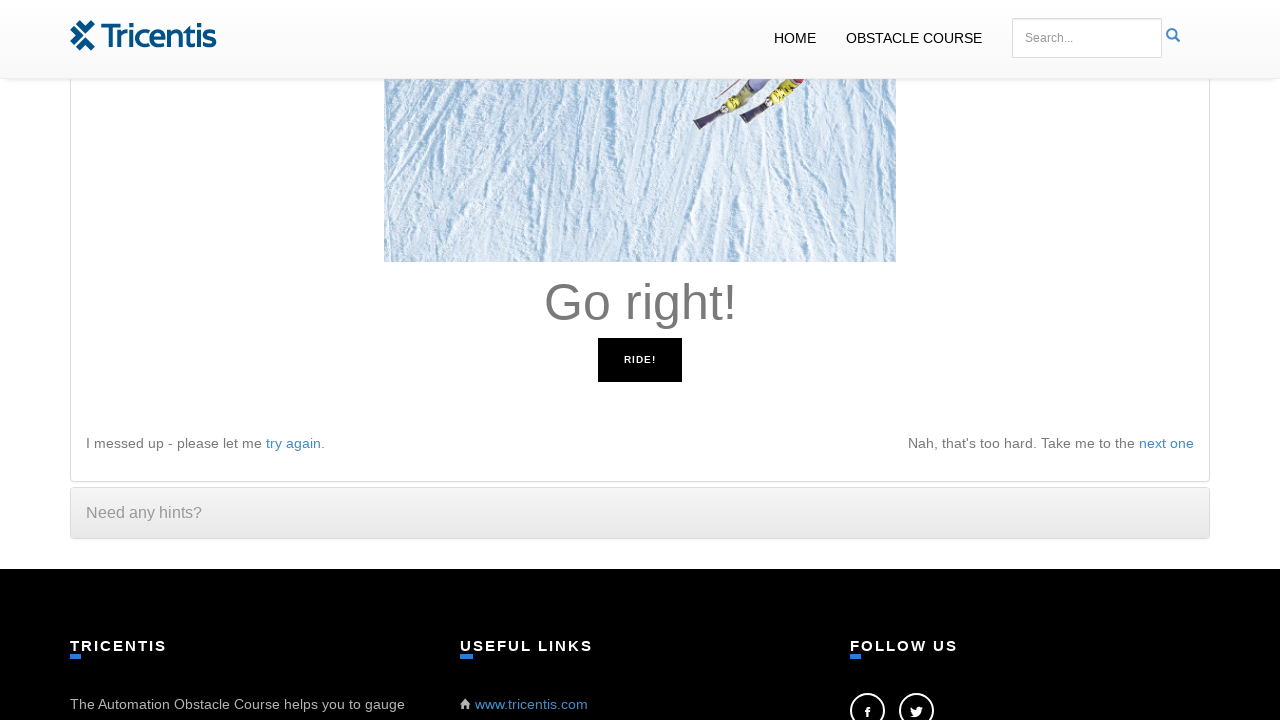

Read instruction: 'Go right!'
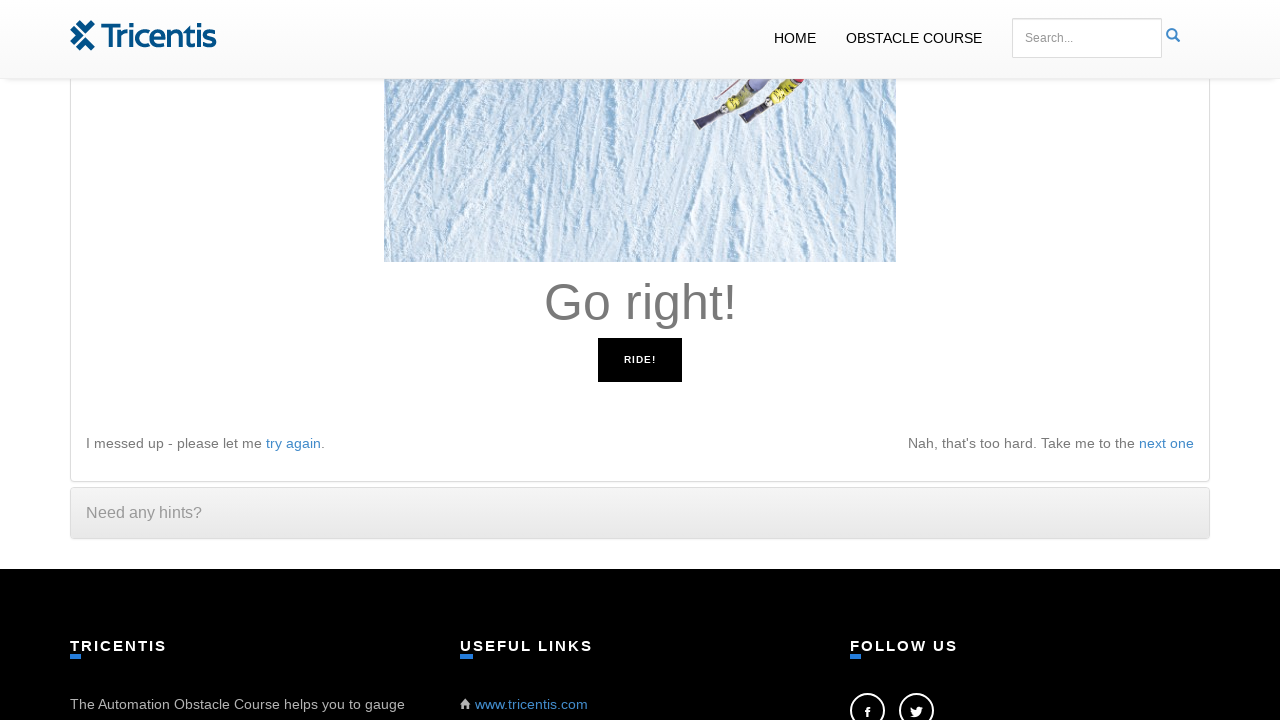

Pressed ArrowRight key to move right
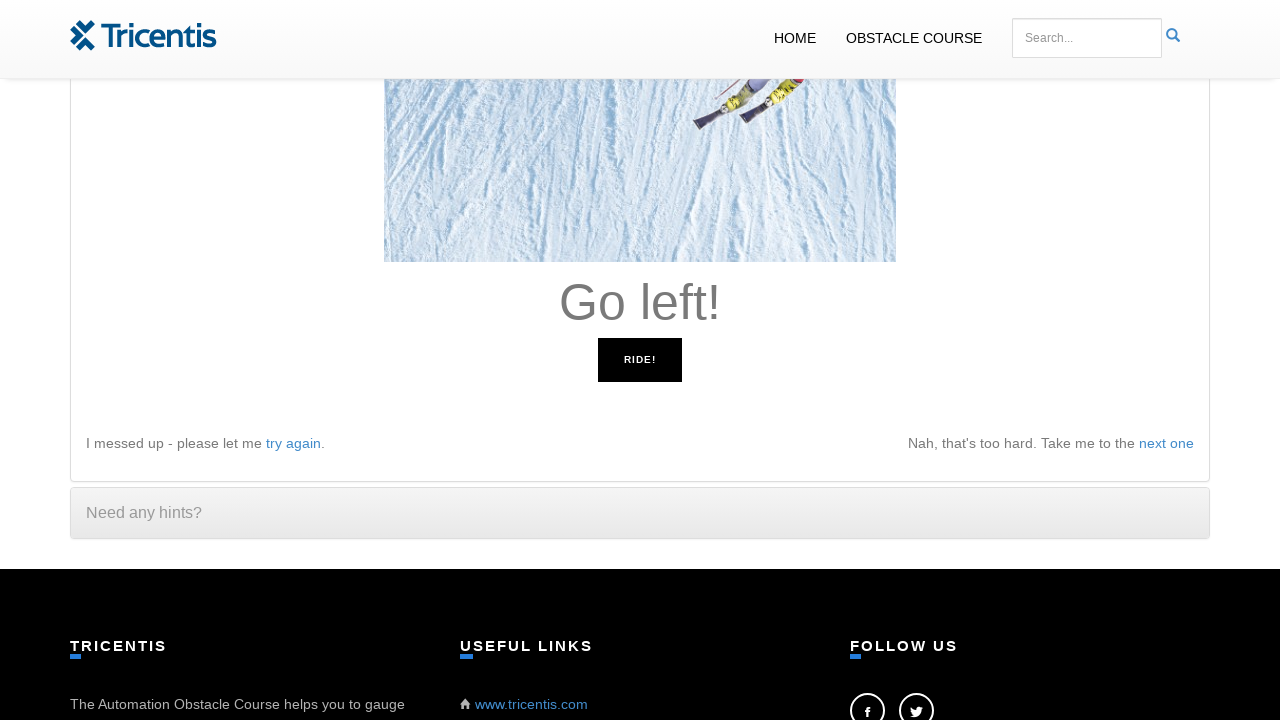

Read instruction: 'Go left!'
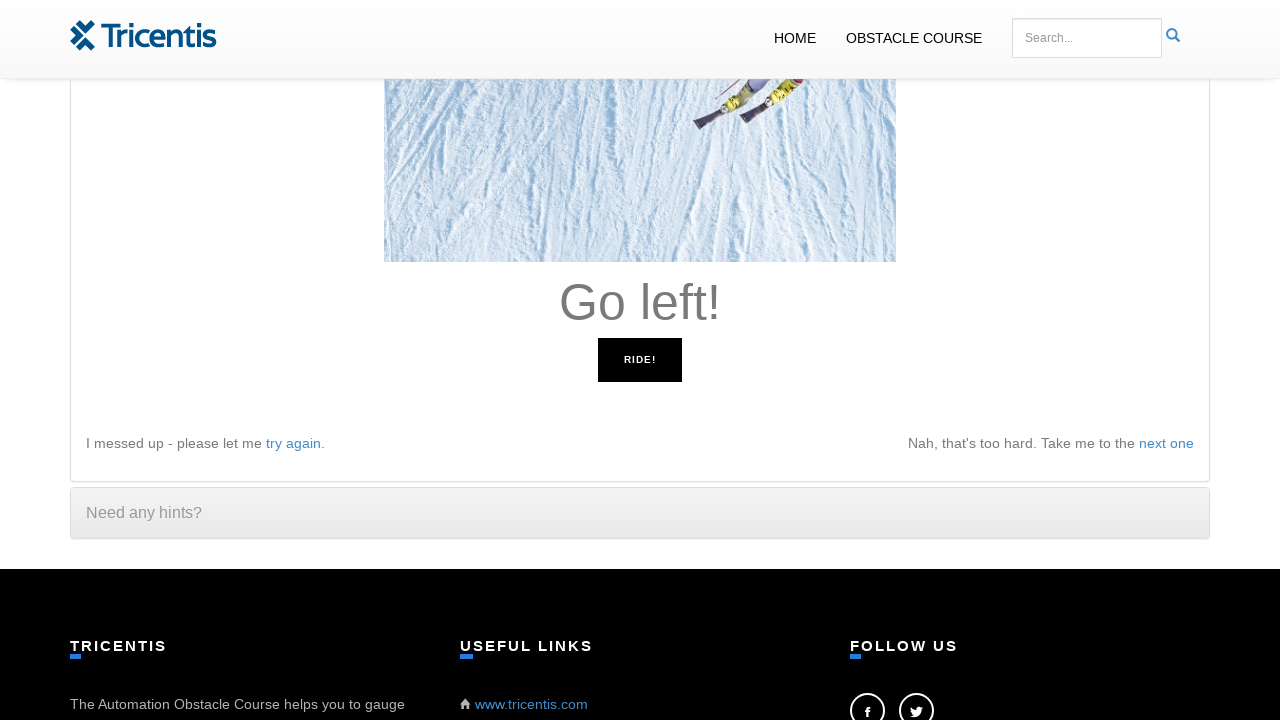

Pressed ArrowLeft key to move left
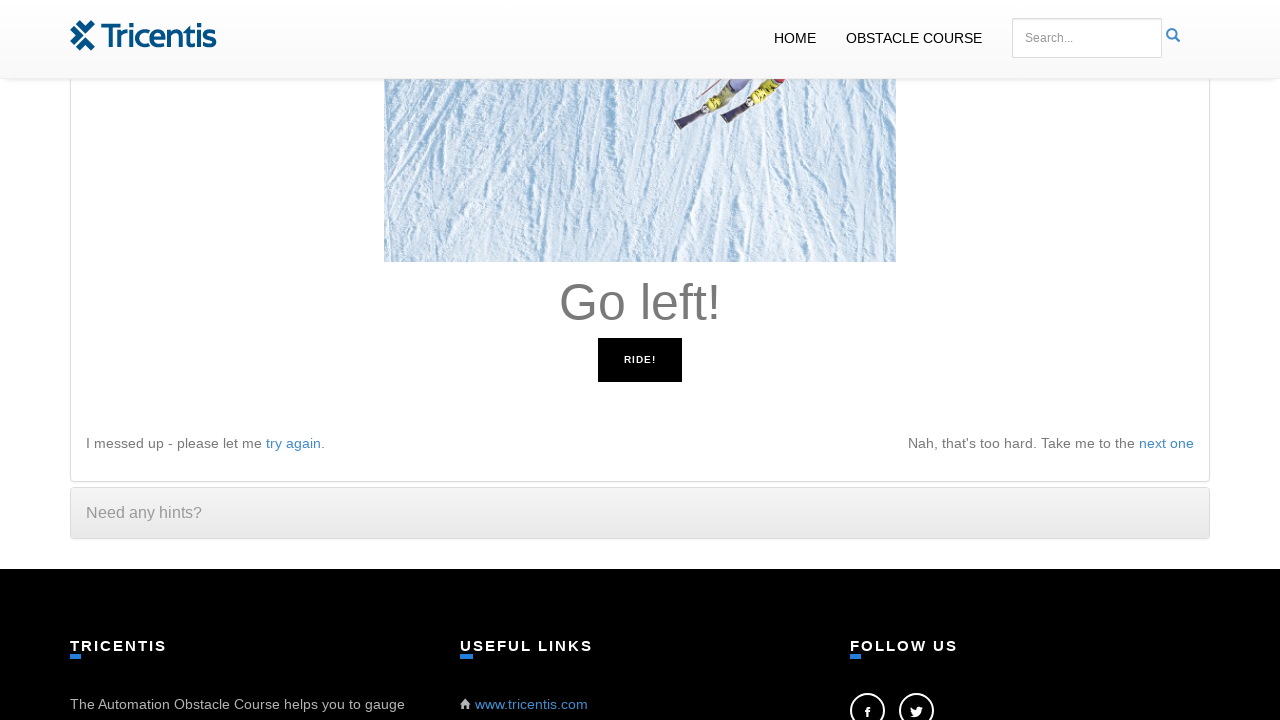

Read instruction: 'Go left!'
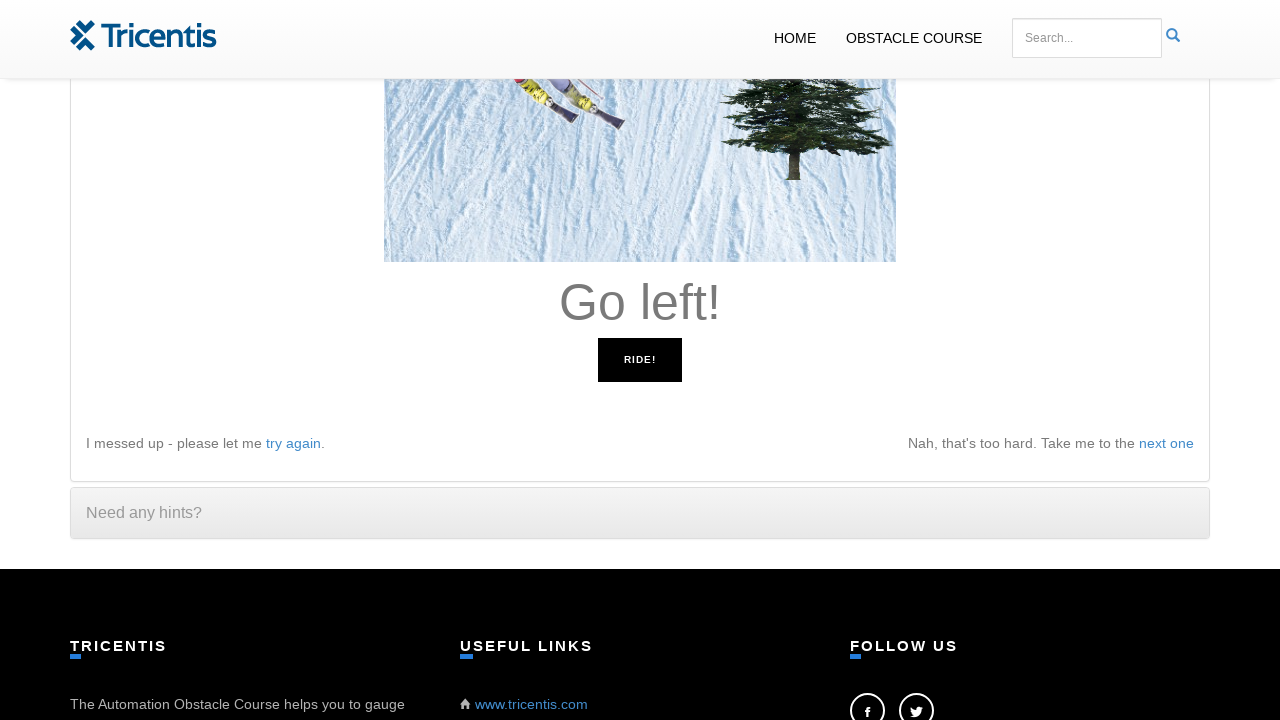

Pressed ArrowLeft key to move left
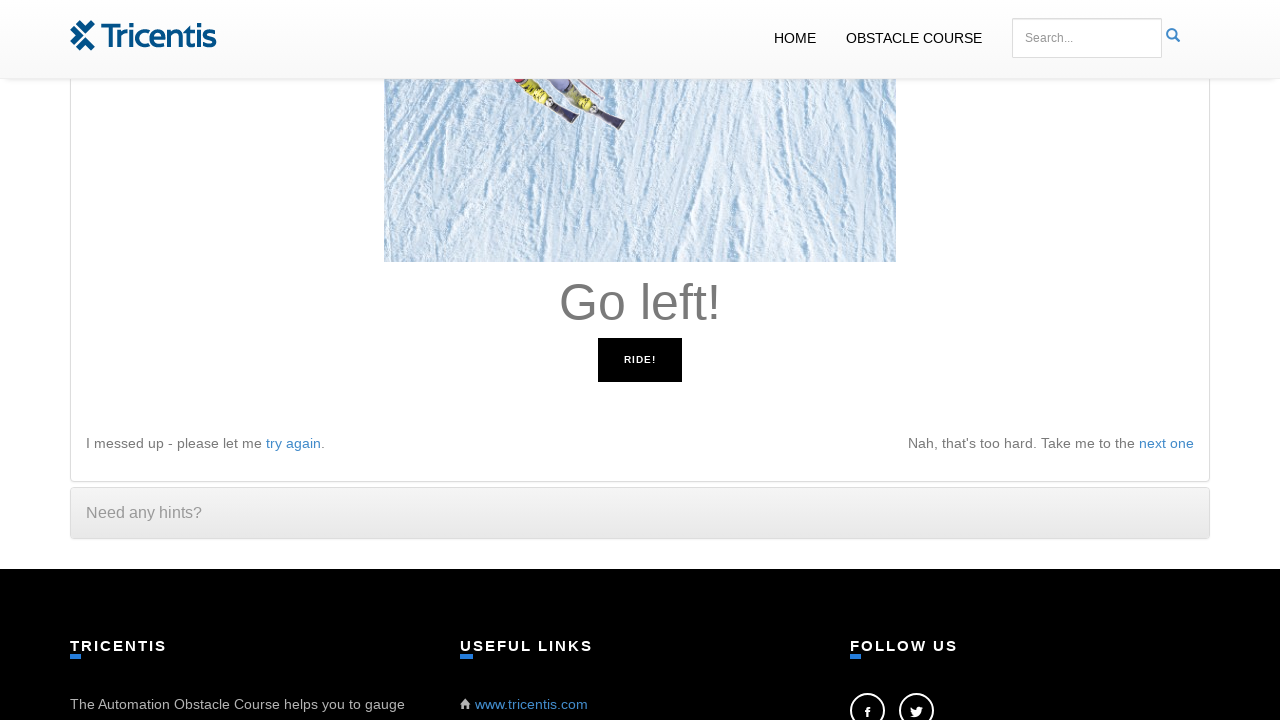

Read instruction: 'Go left!'
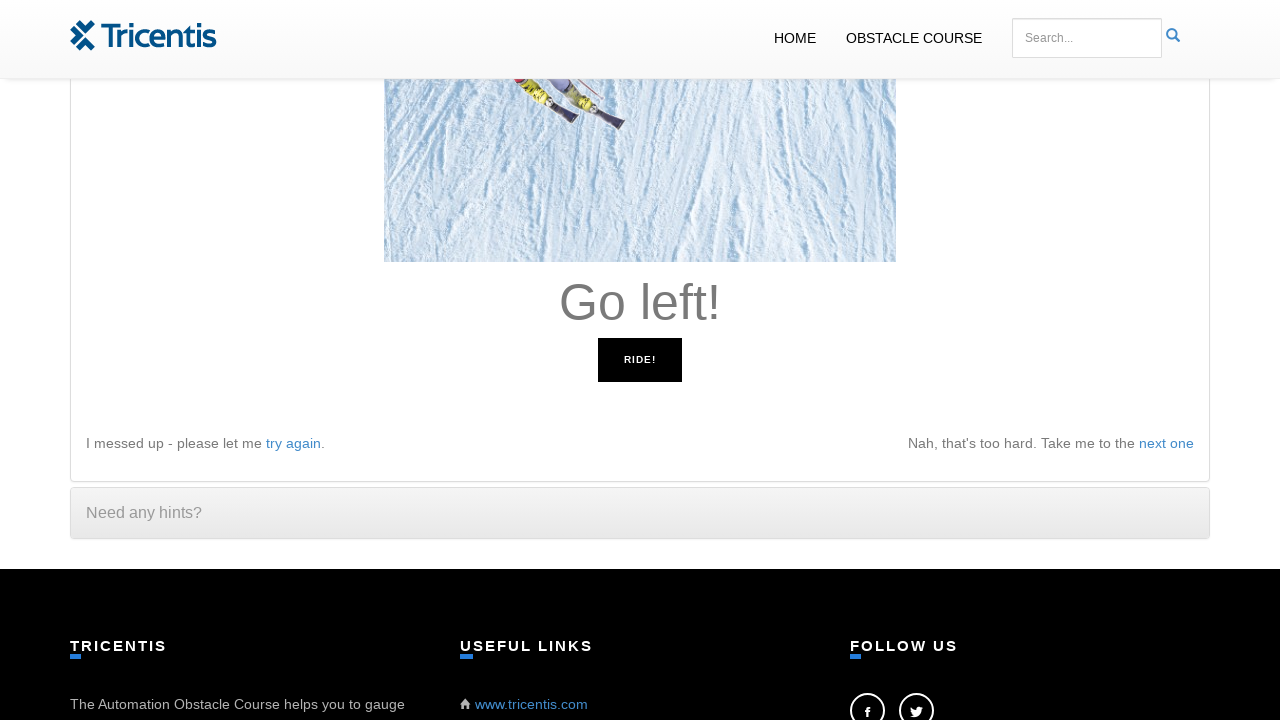

Pressed ArrowLeft key to move left
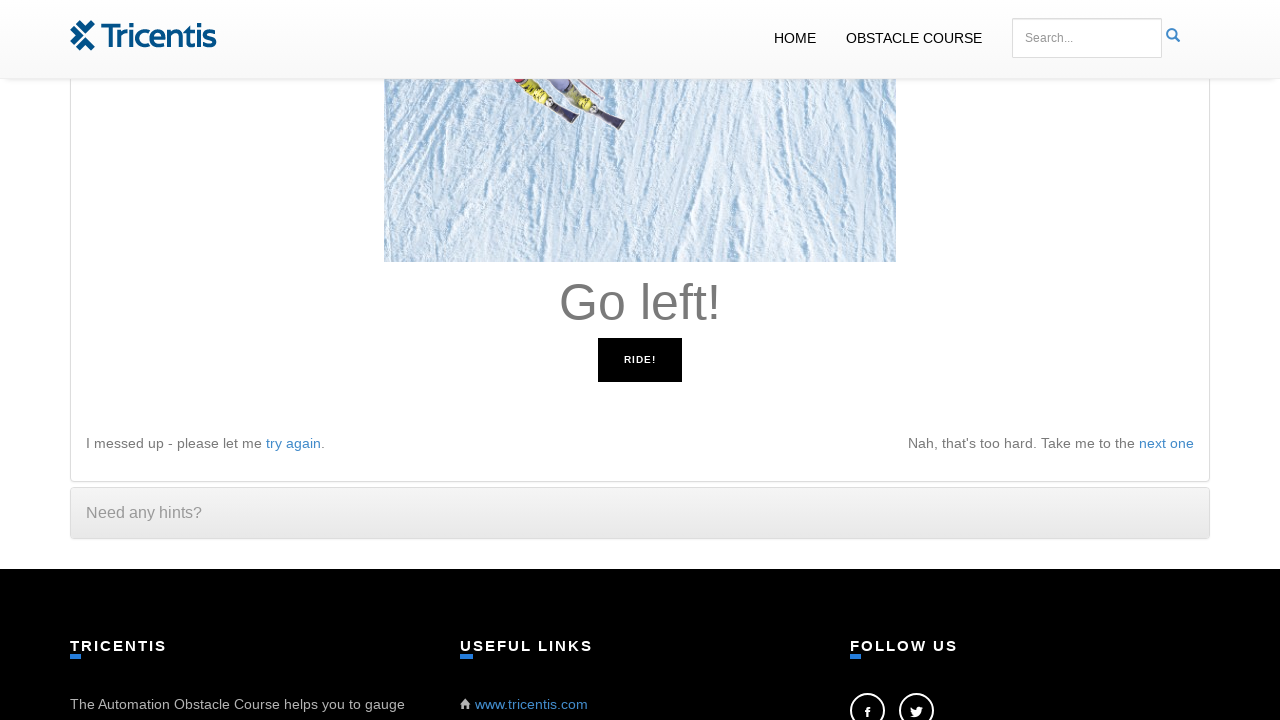

Read instruction: 'Go left!'
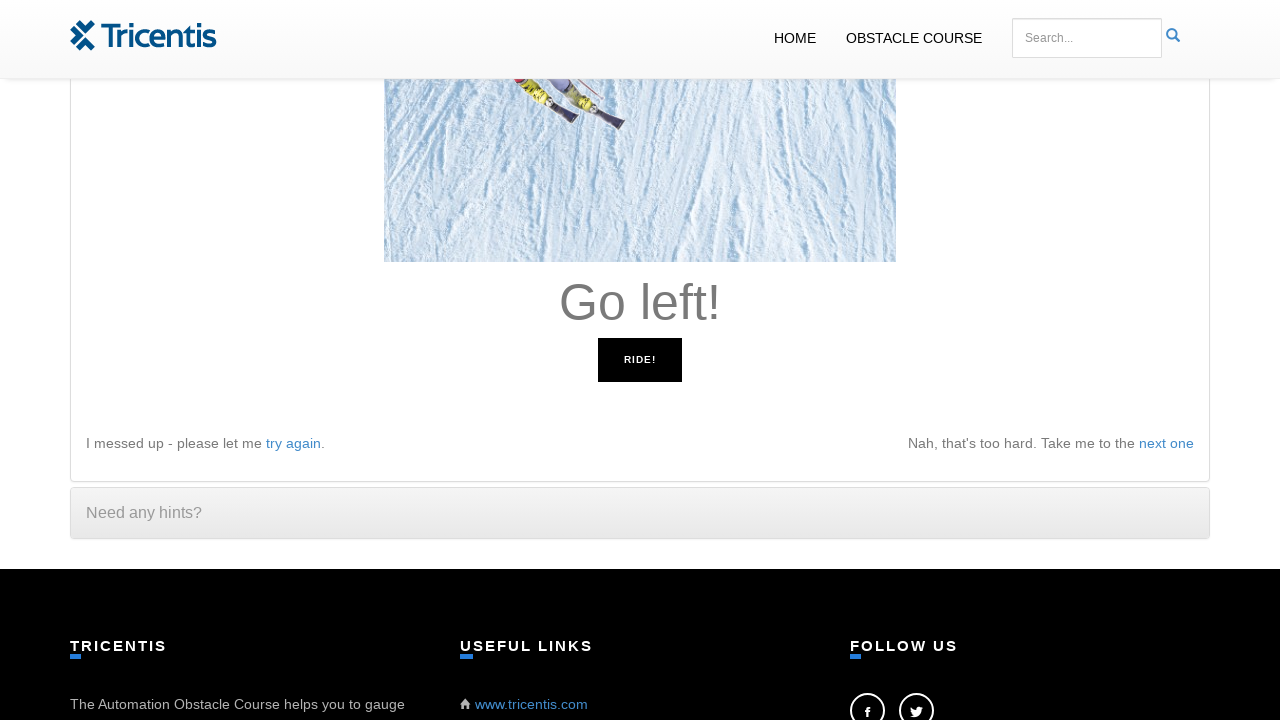

Pressed ArrowLeft key to move left
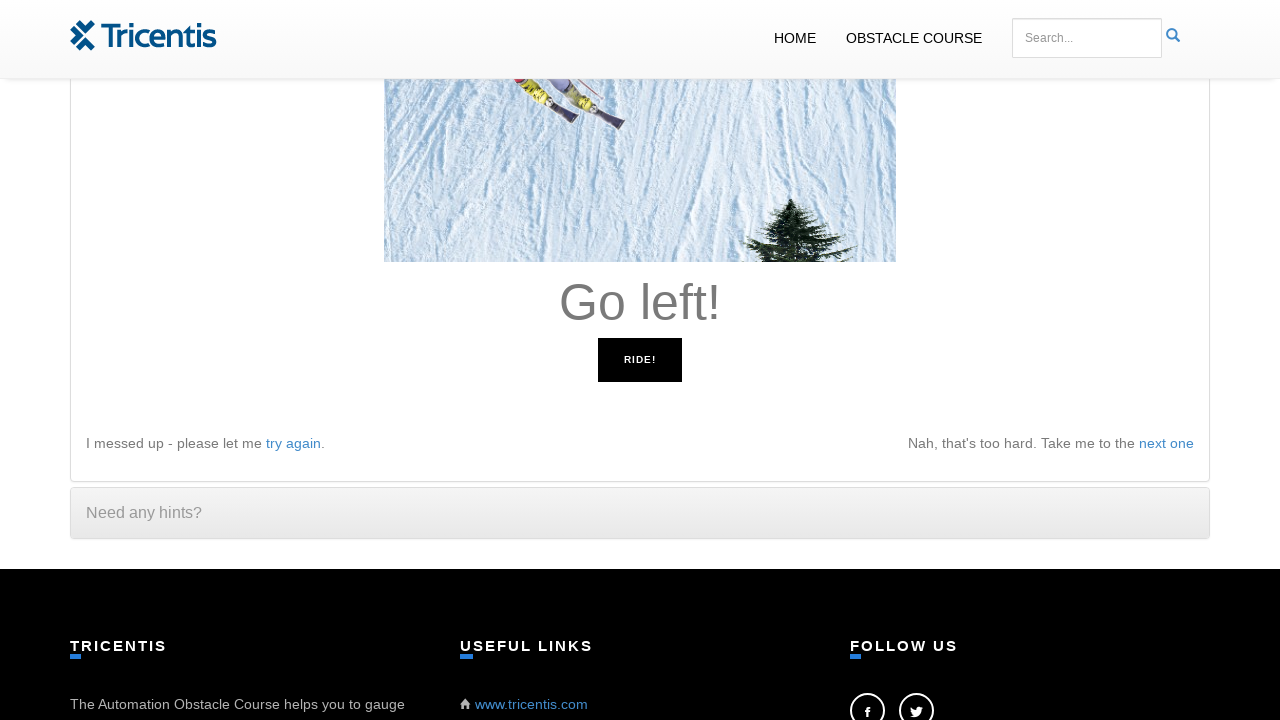

Read instruction: 'Go left!'
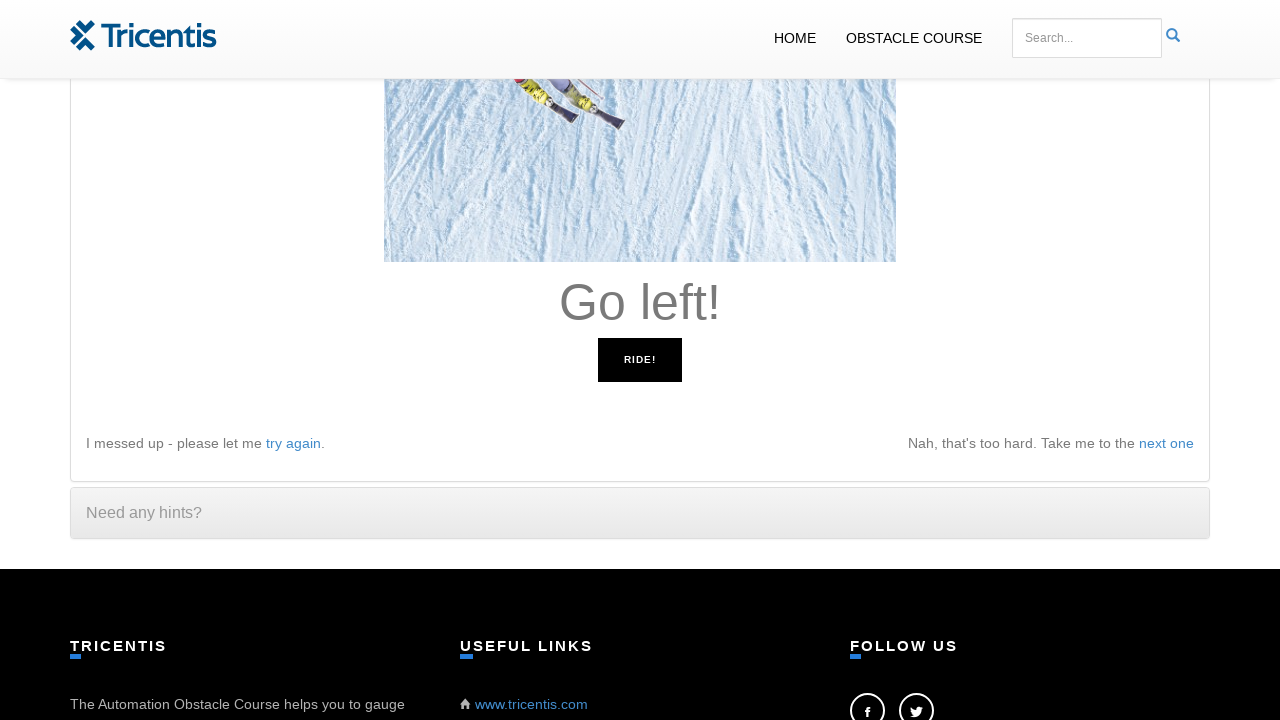

Pressed ArrowLeft key to move left
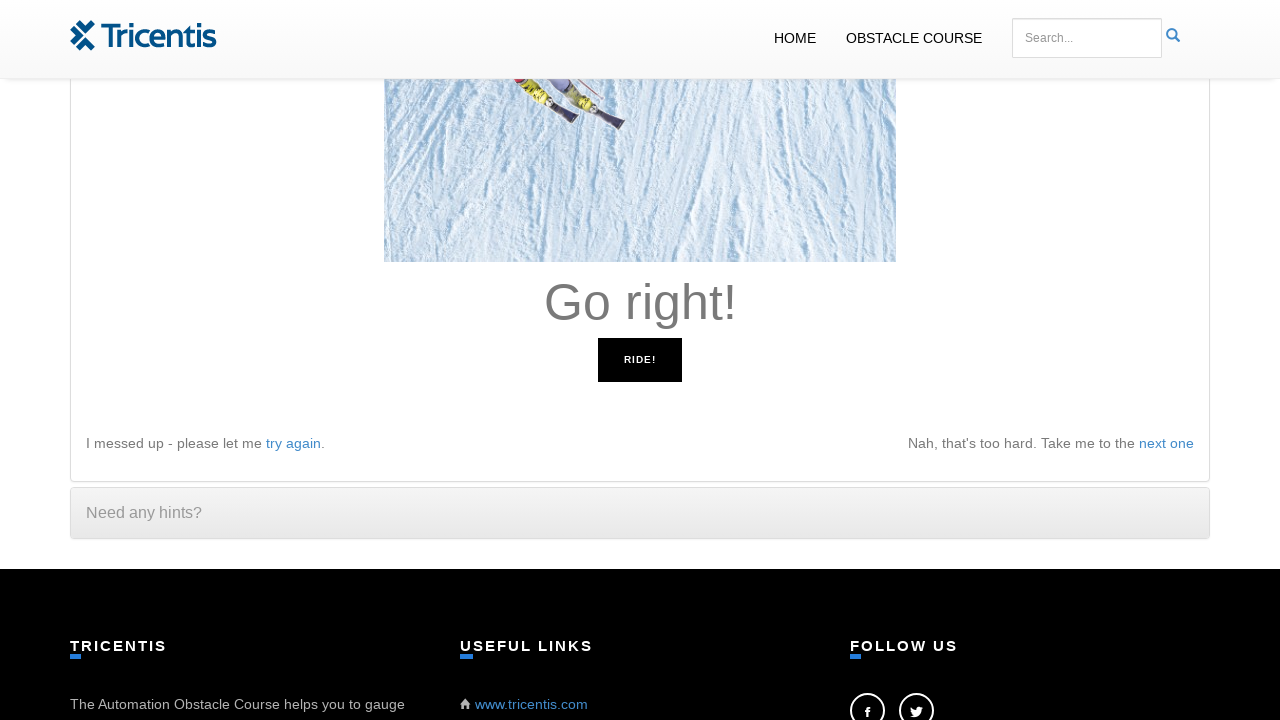

Read instruction: 'Go right!'
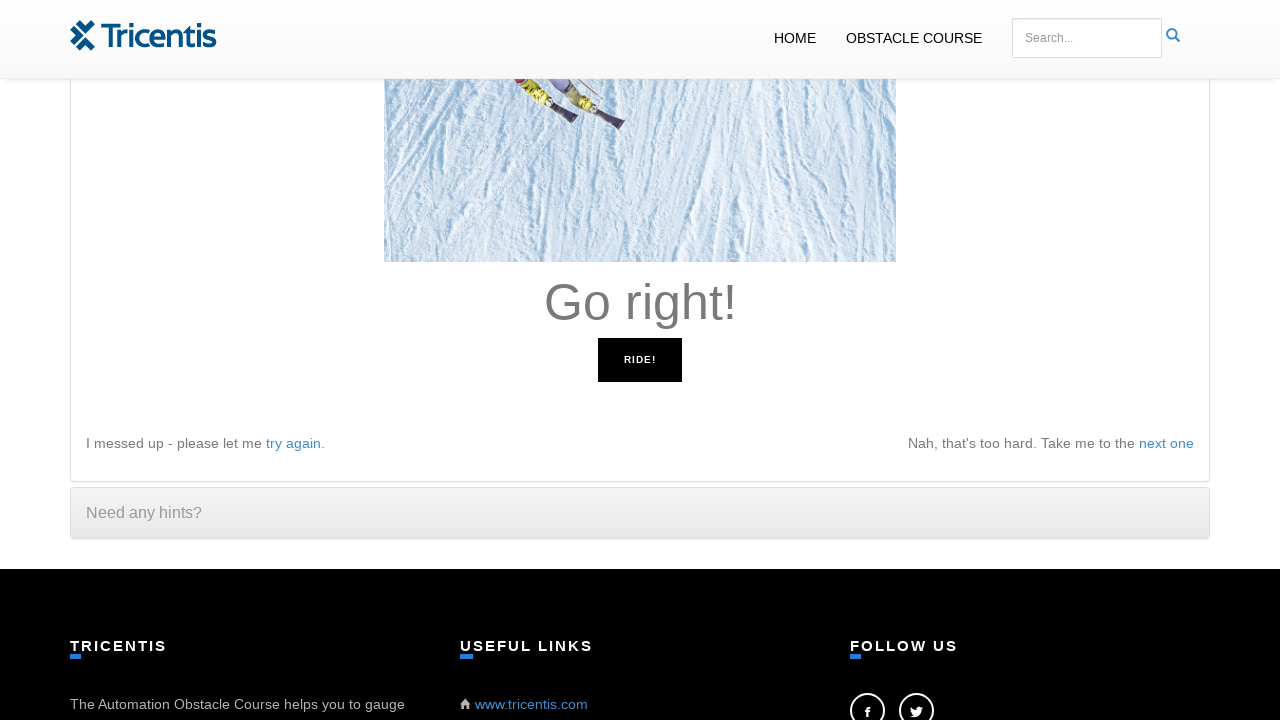

Pressed ArrowRight key to move right
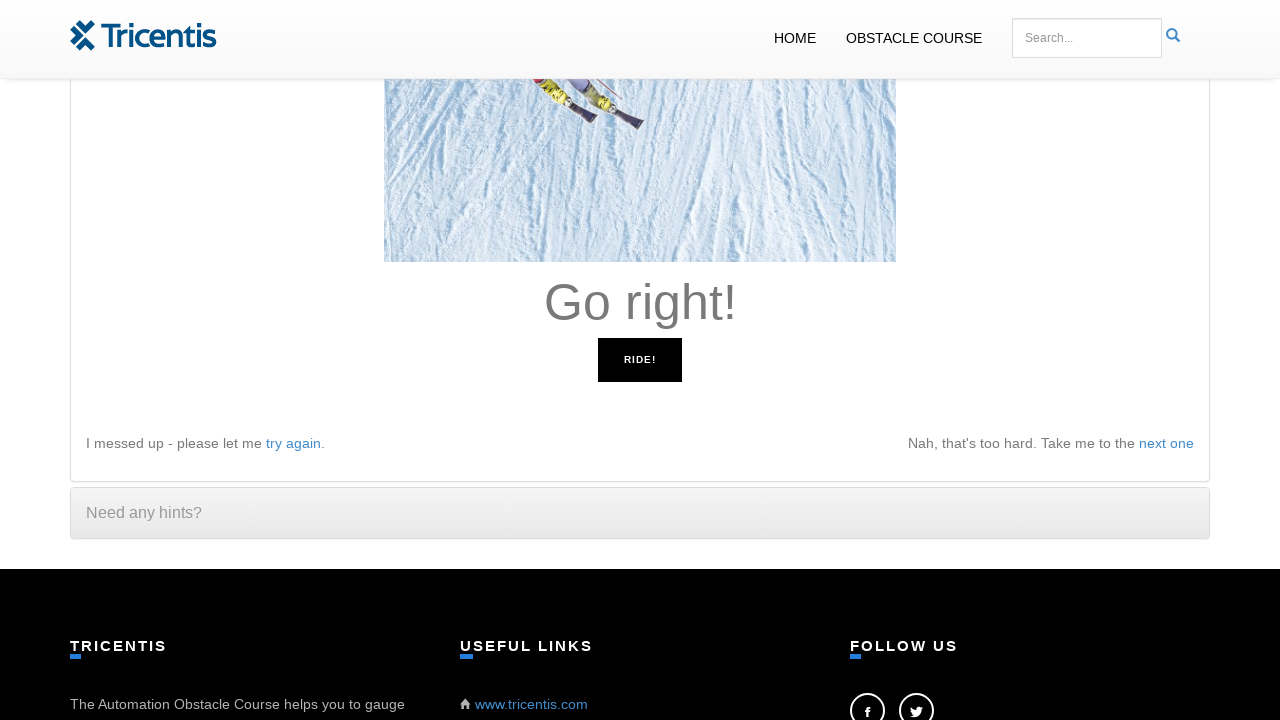

Read instruction: 'Go right!'
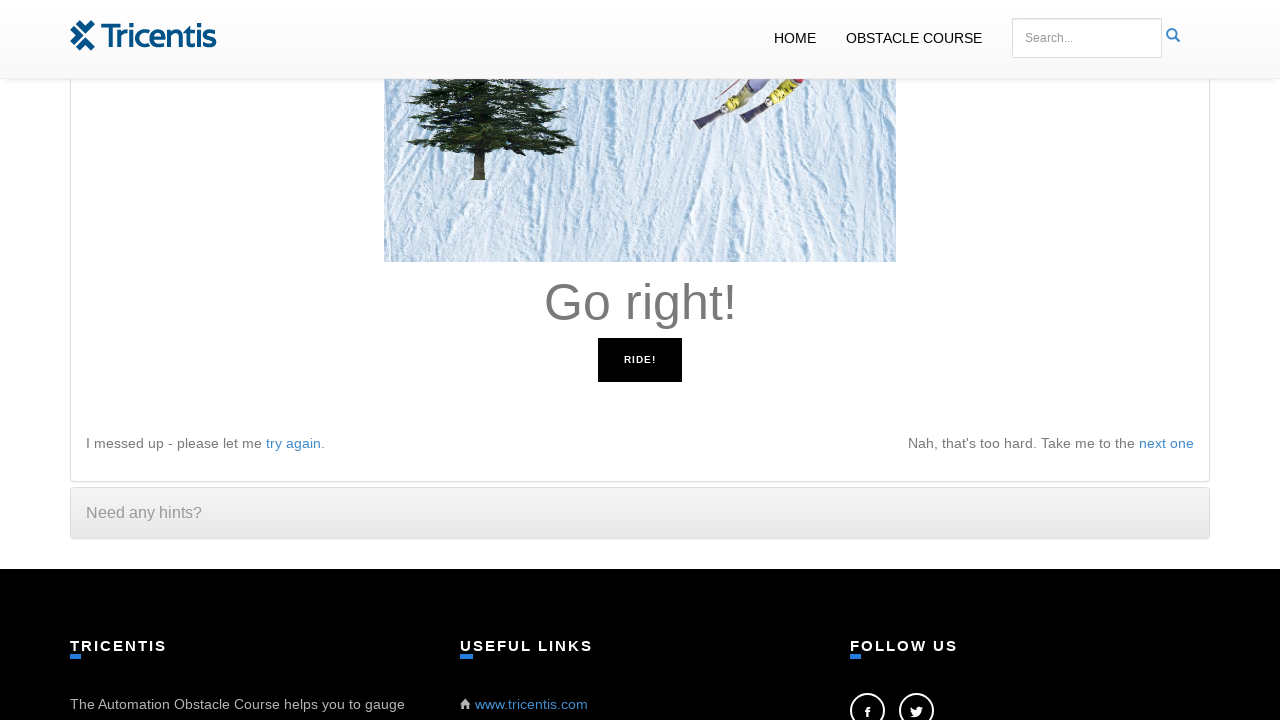

Pressed ArrowRight key to move right
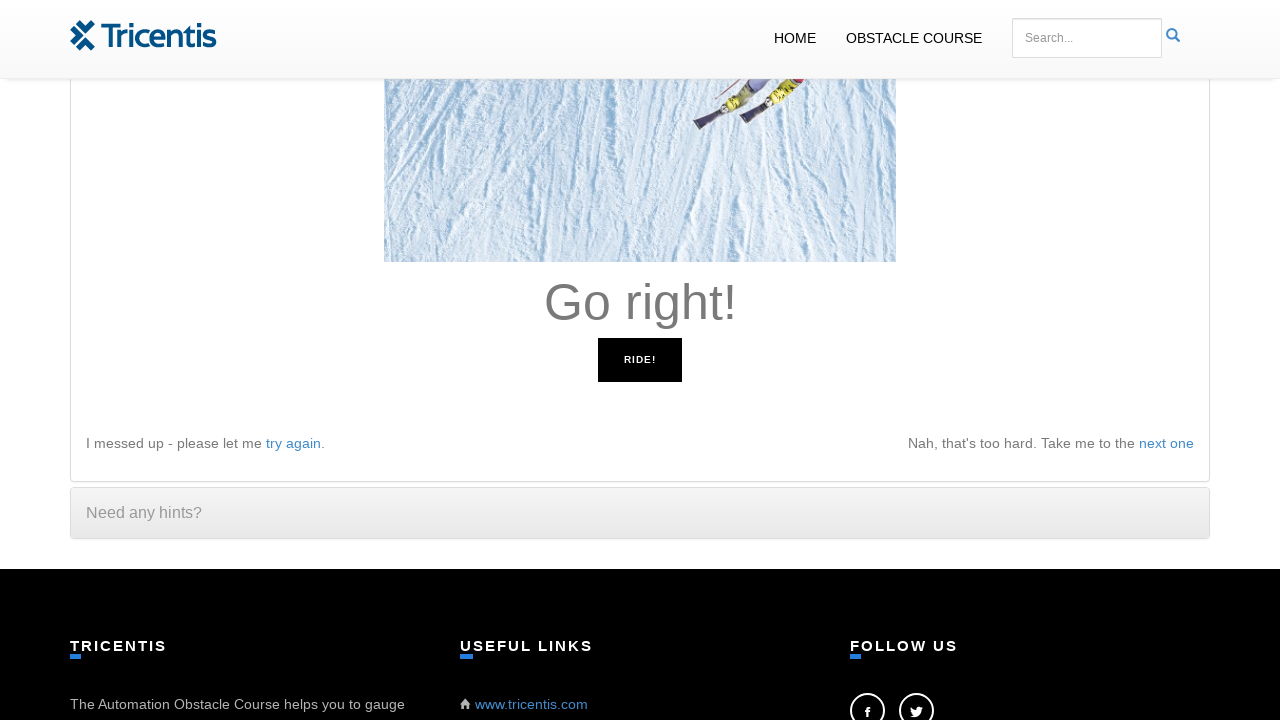

Read instruction: 'Go right!'
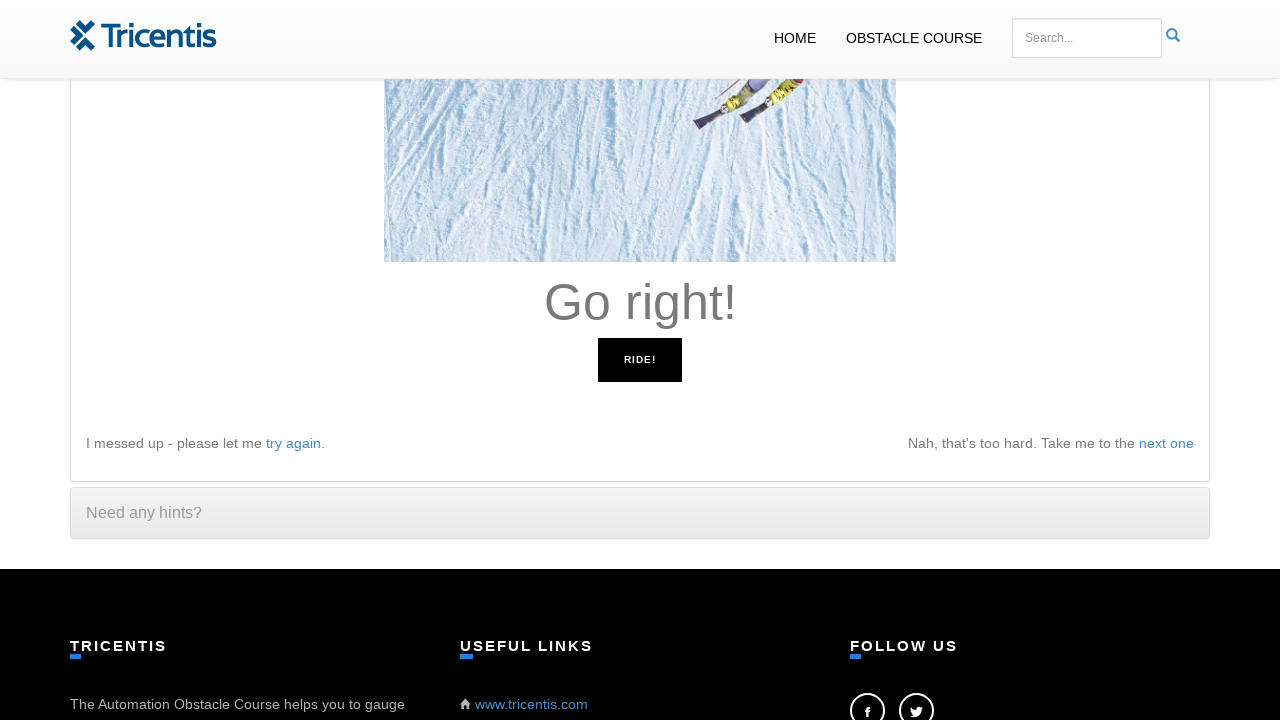

Pressed ArrowRight key to move right
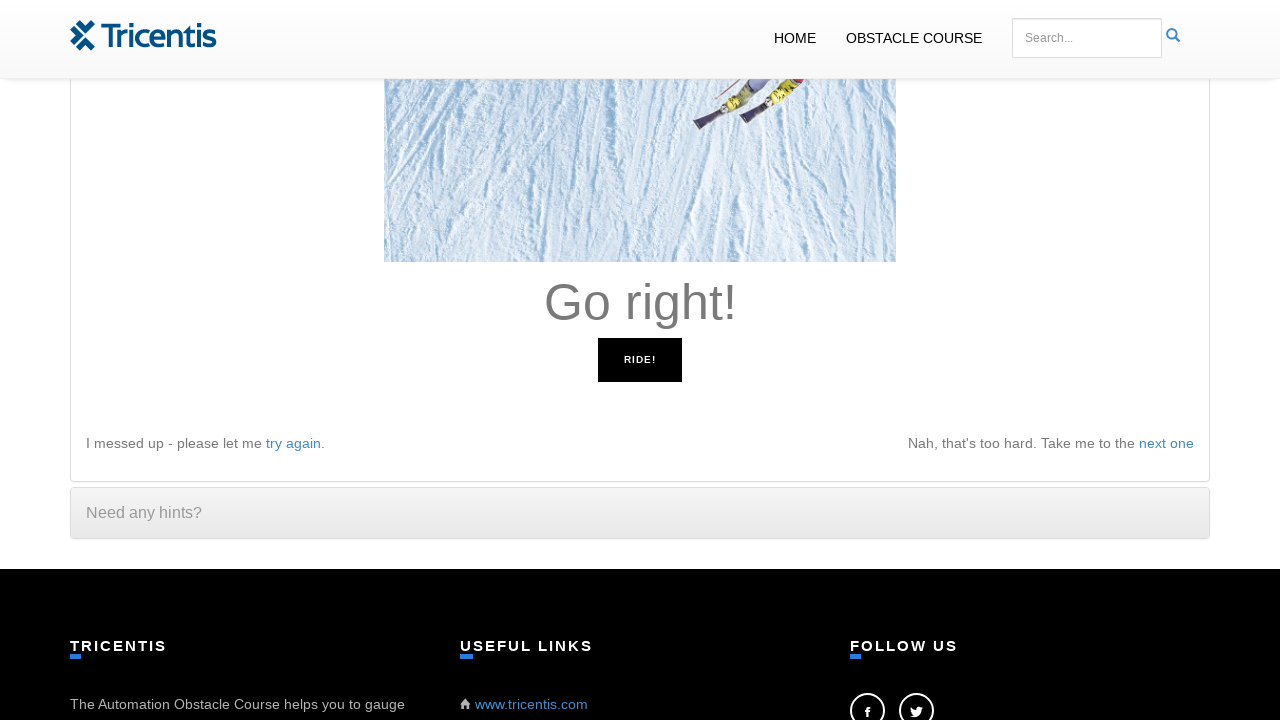

Read instruction: 'Go right!'
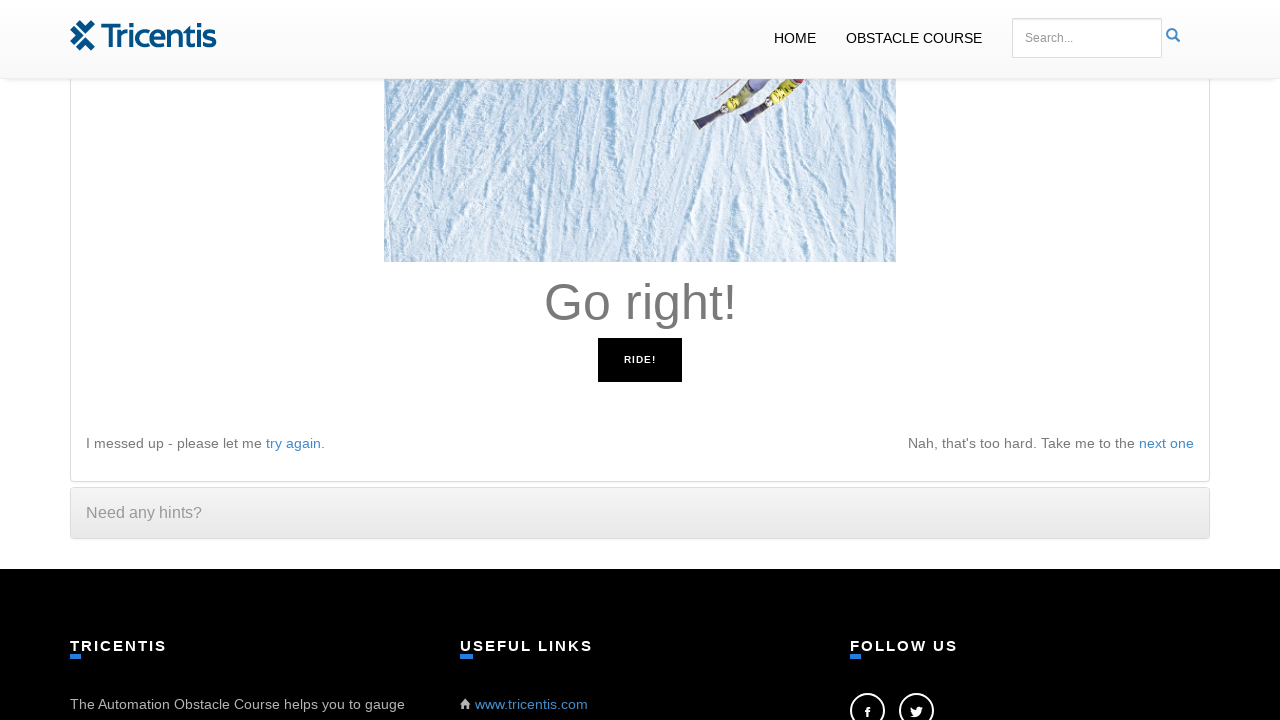

Pressed ArrowRight key to move right
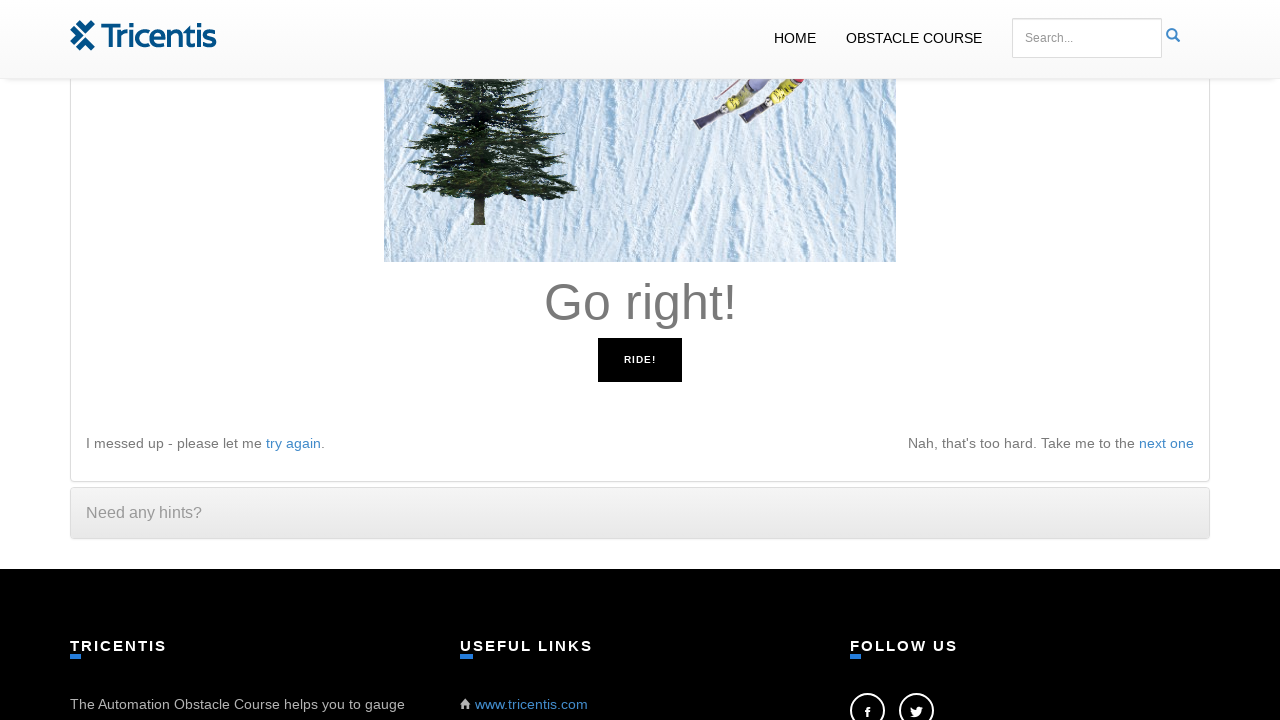

Read instruction: 'Go right!'
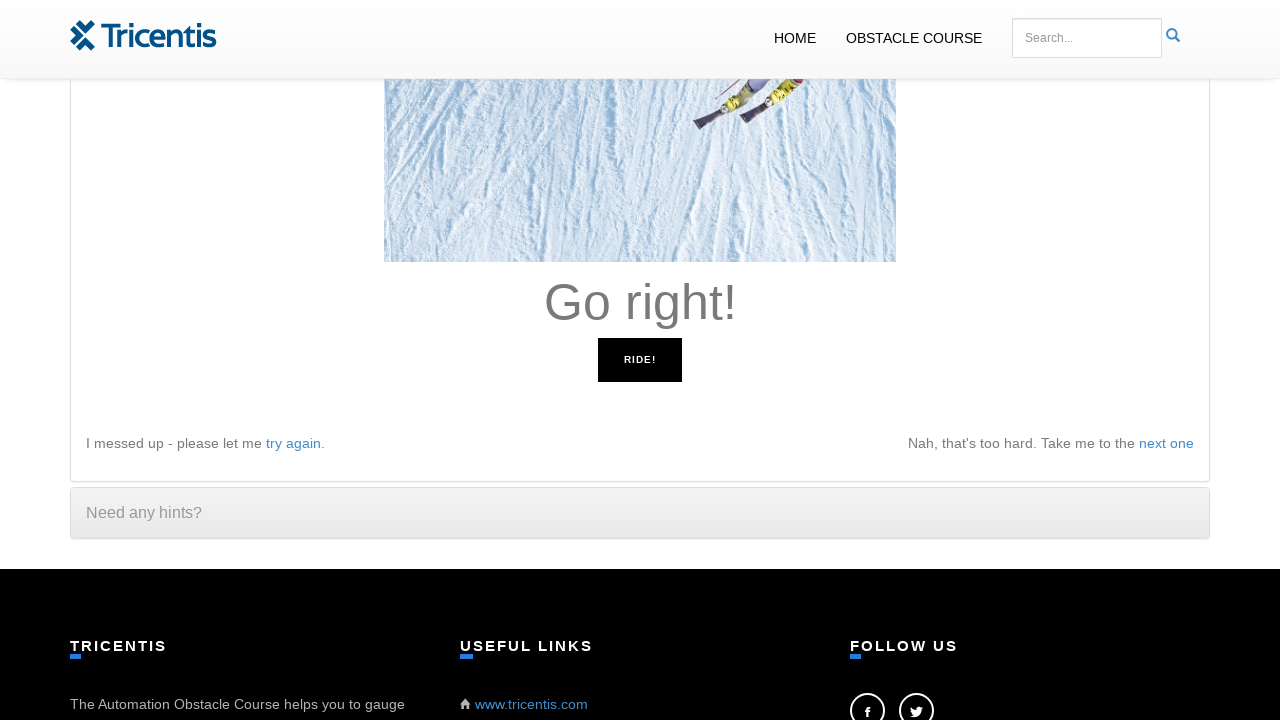

Pressed ArrowRight key to move right
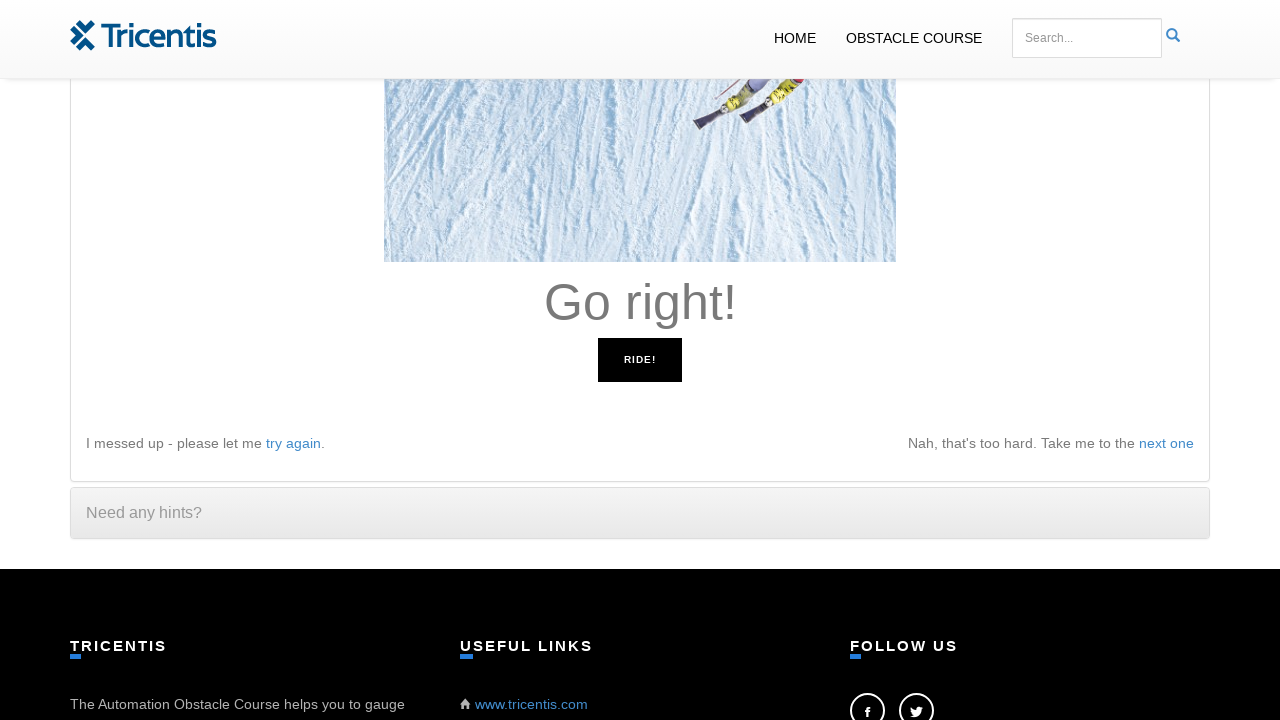

Read instruction: 'Go right!'
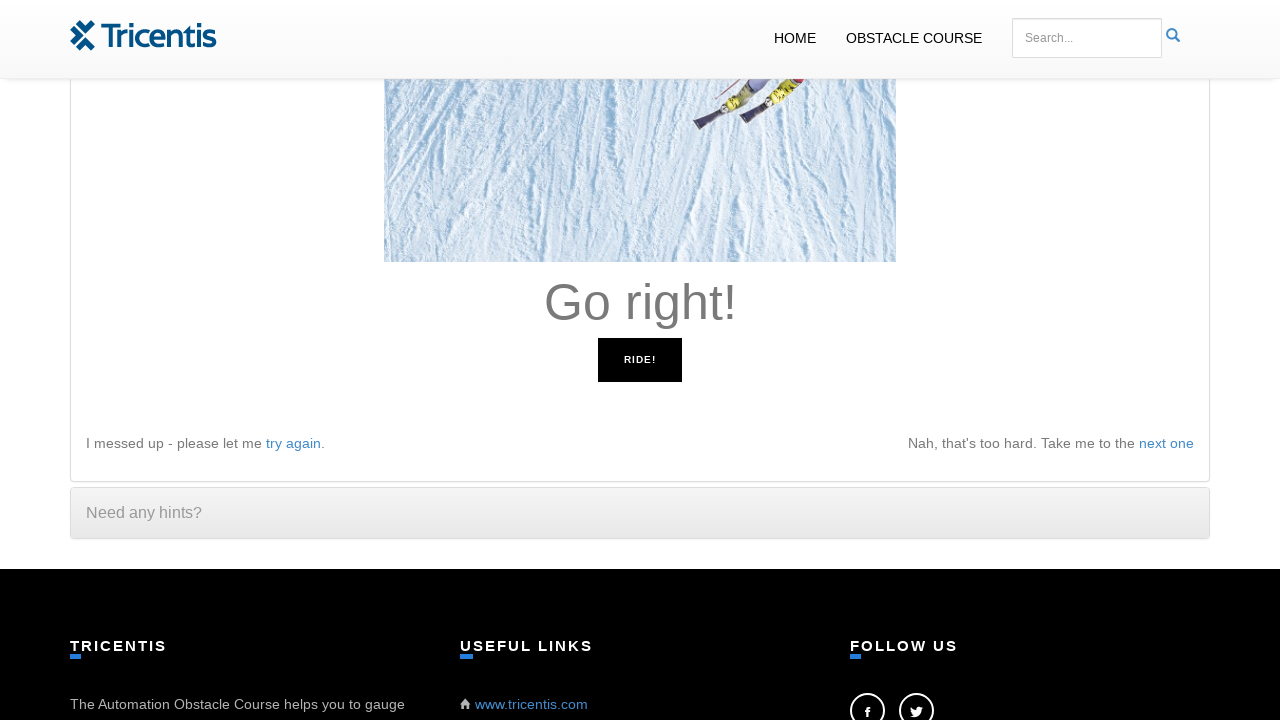

Pressed ArrowRight key to move right
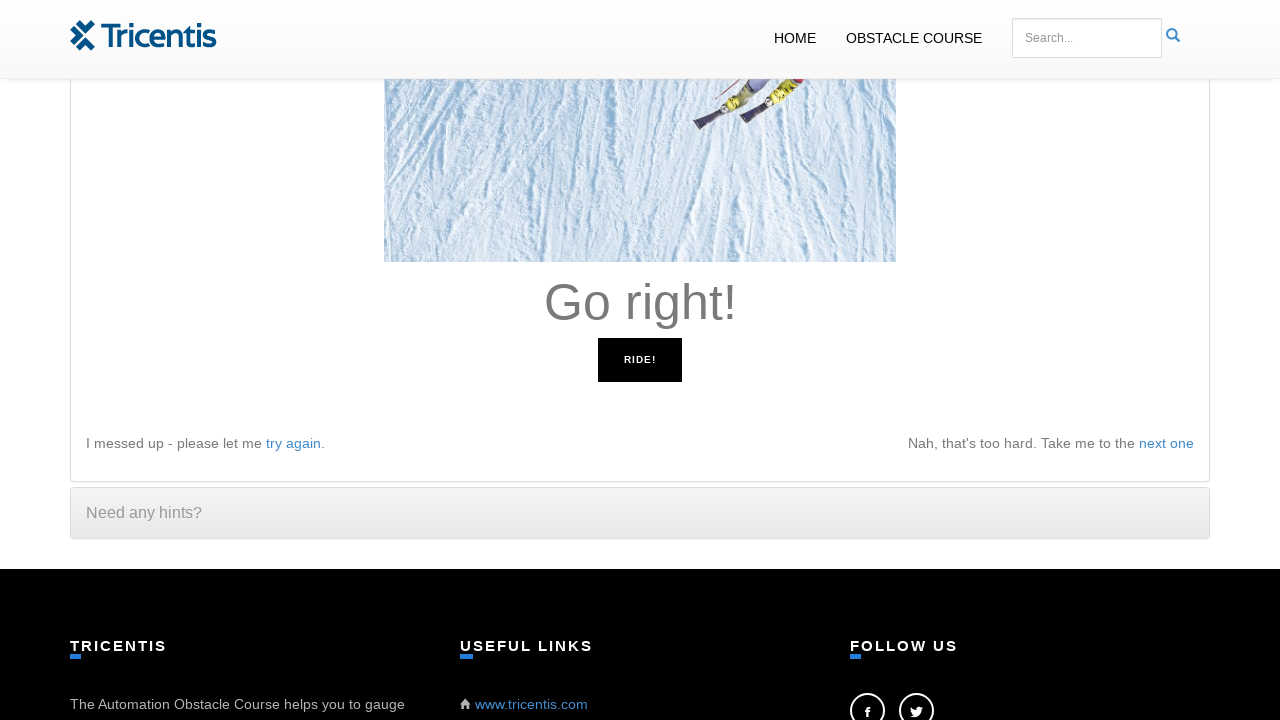

Read instruction: 'Go right!'
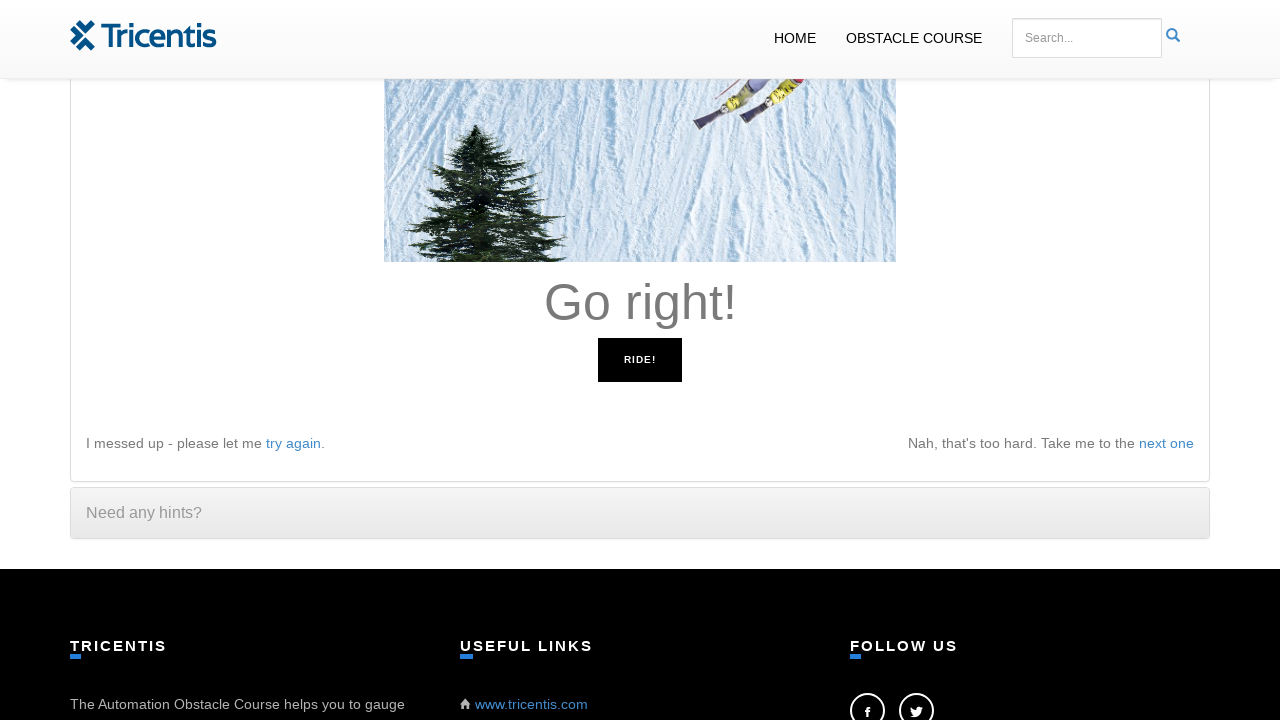

Pressed ArrowRight key to move right
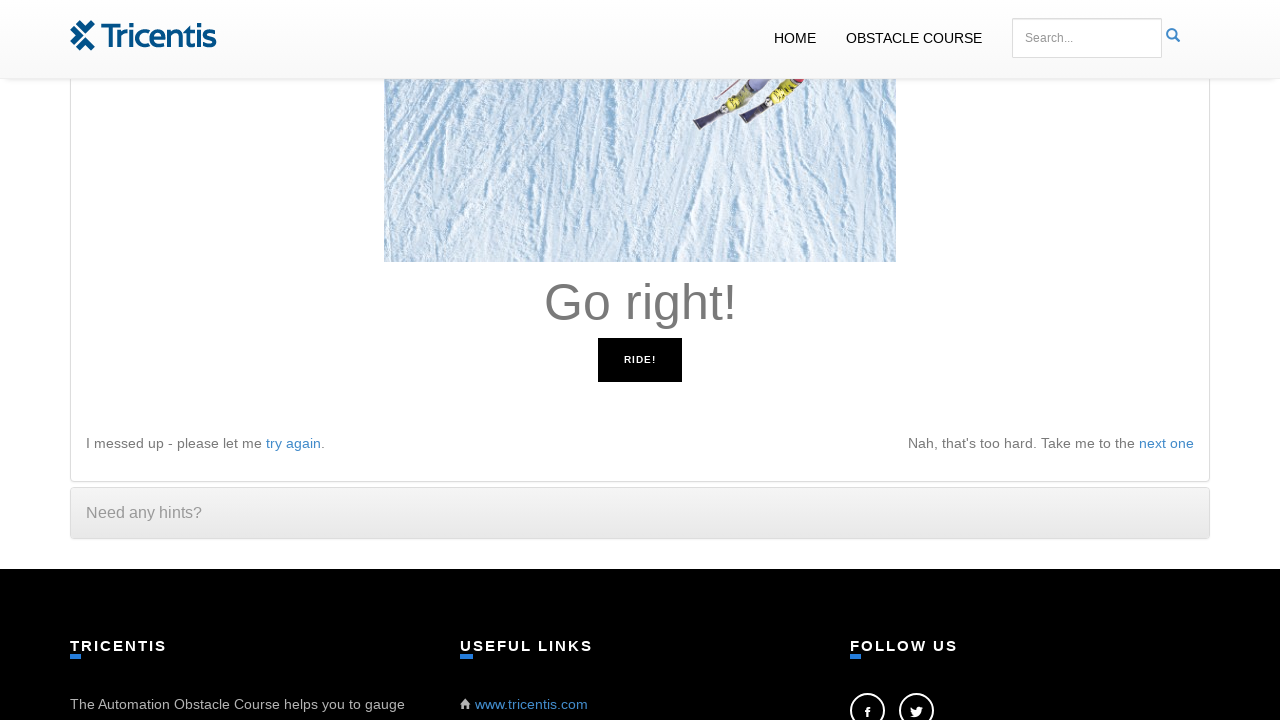

Read instruction: 'You did it!'
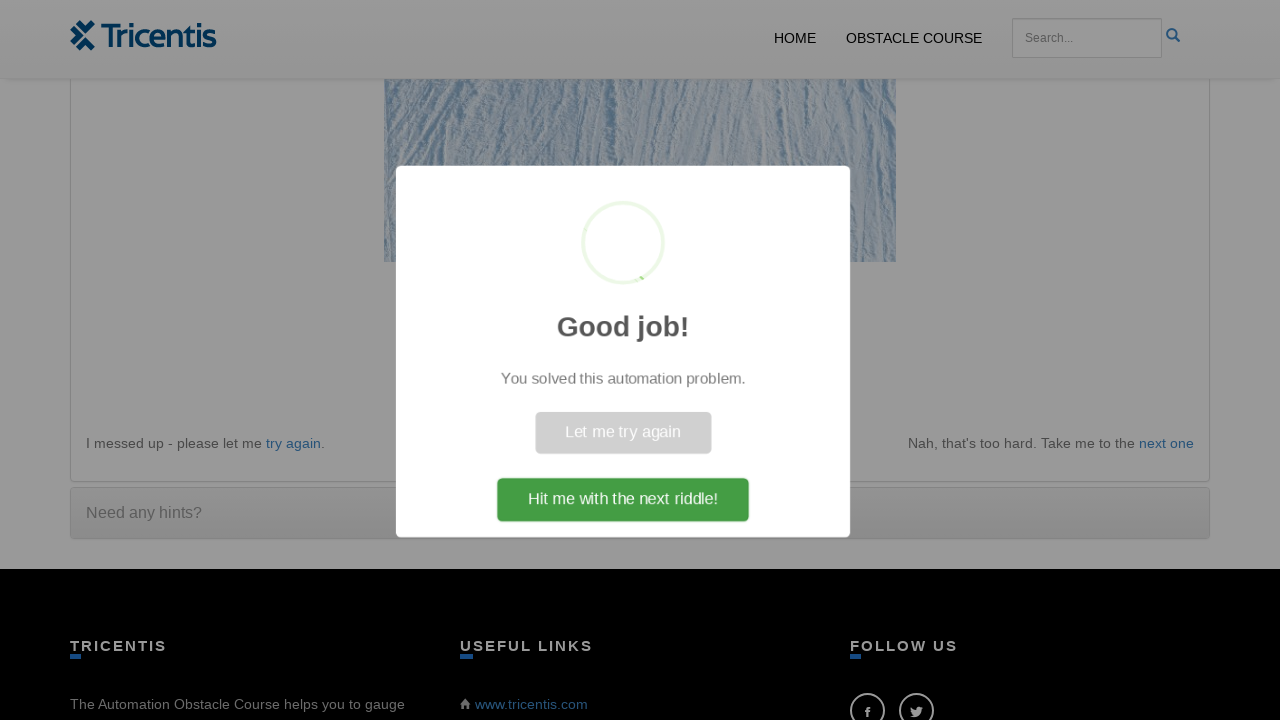

Game won - reached the goal!
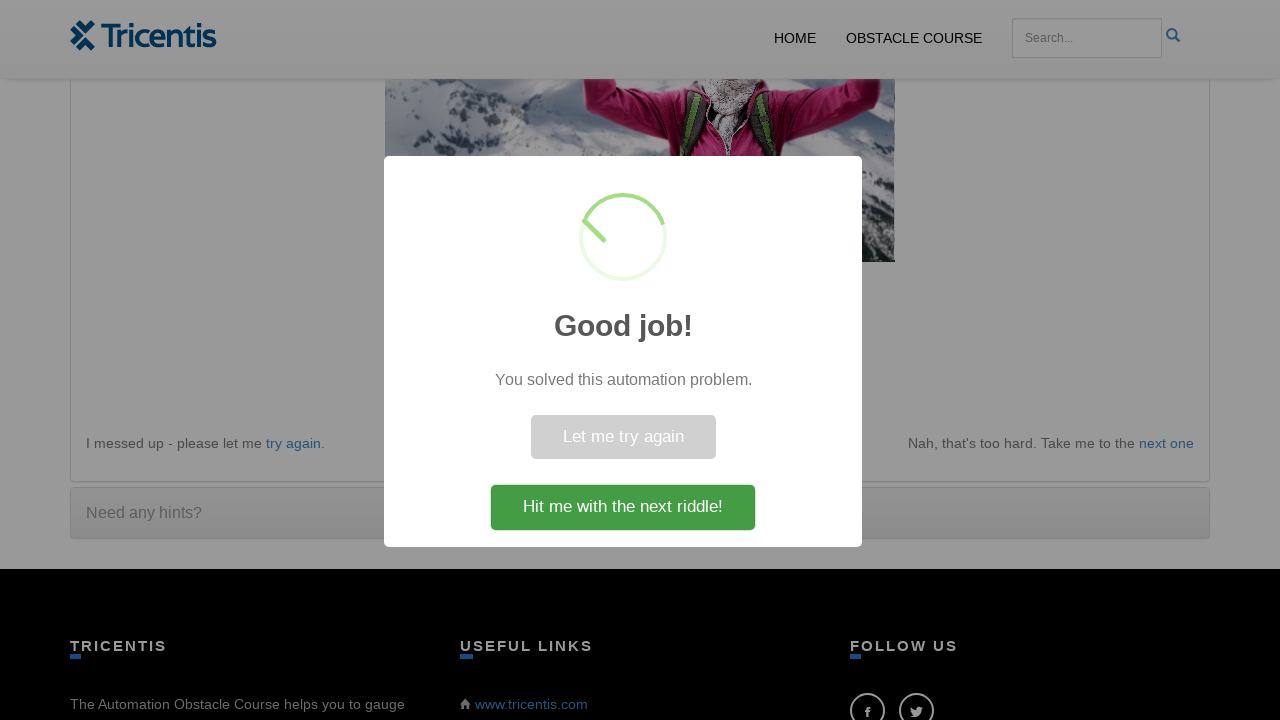

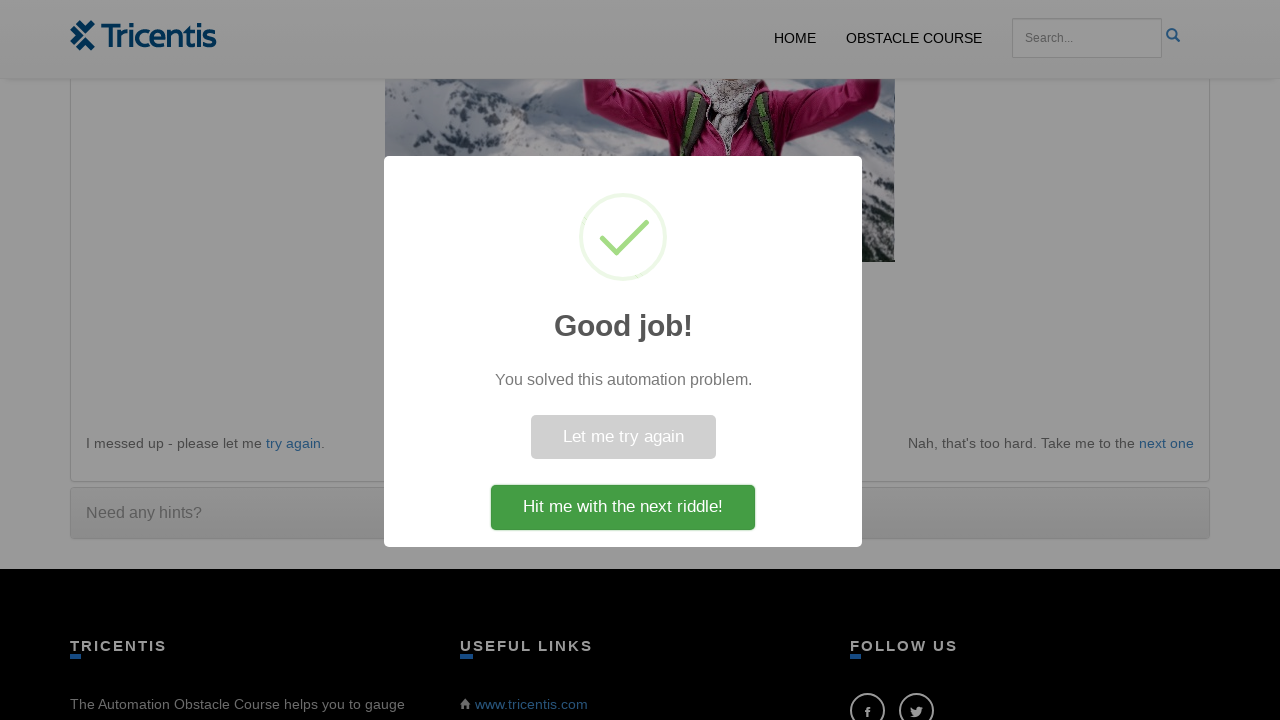